Fills all input fields on a large form with test data and submits the form by clicking the submit button

Starting URL: http://suninjuly.github.io/huge_form.html

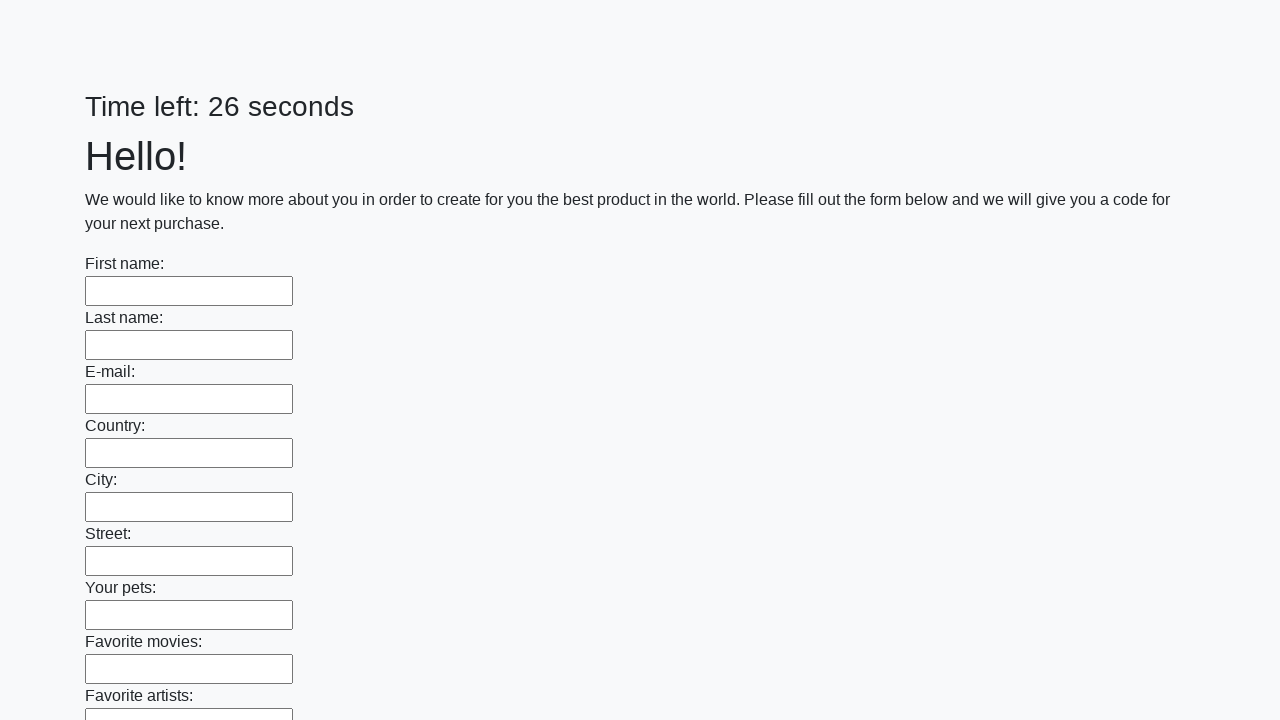

Filled input field with test data on input >> nth=0
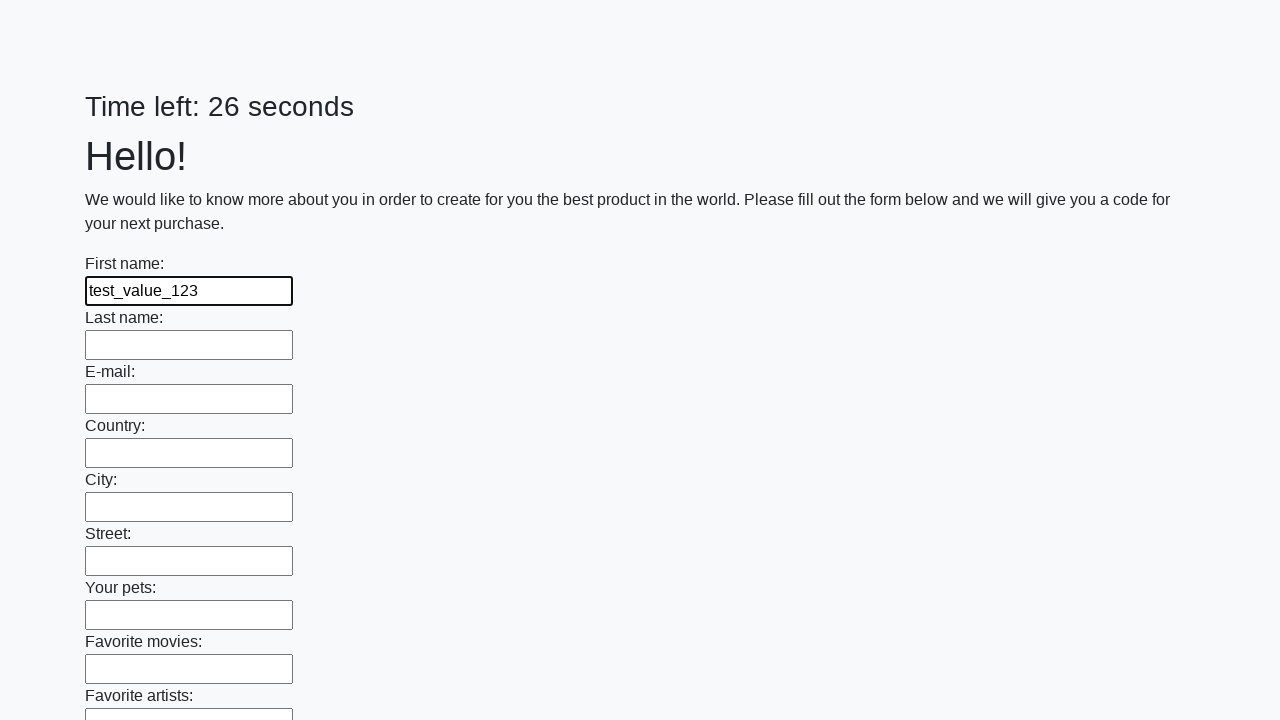

Filled input field with test data on input >> nth=1
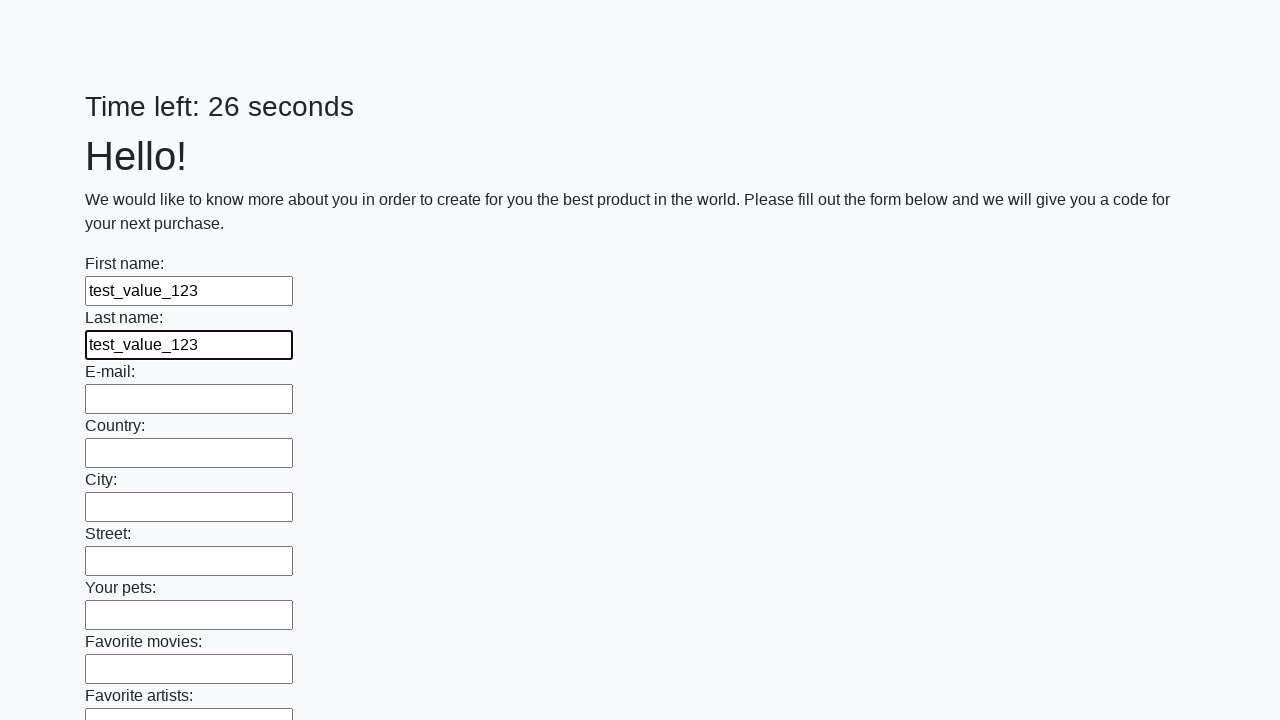

Filled input field with test data on input >> nth=2
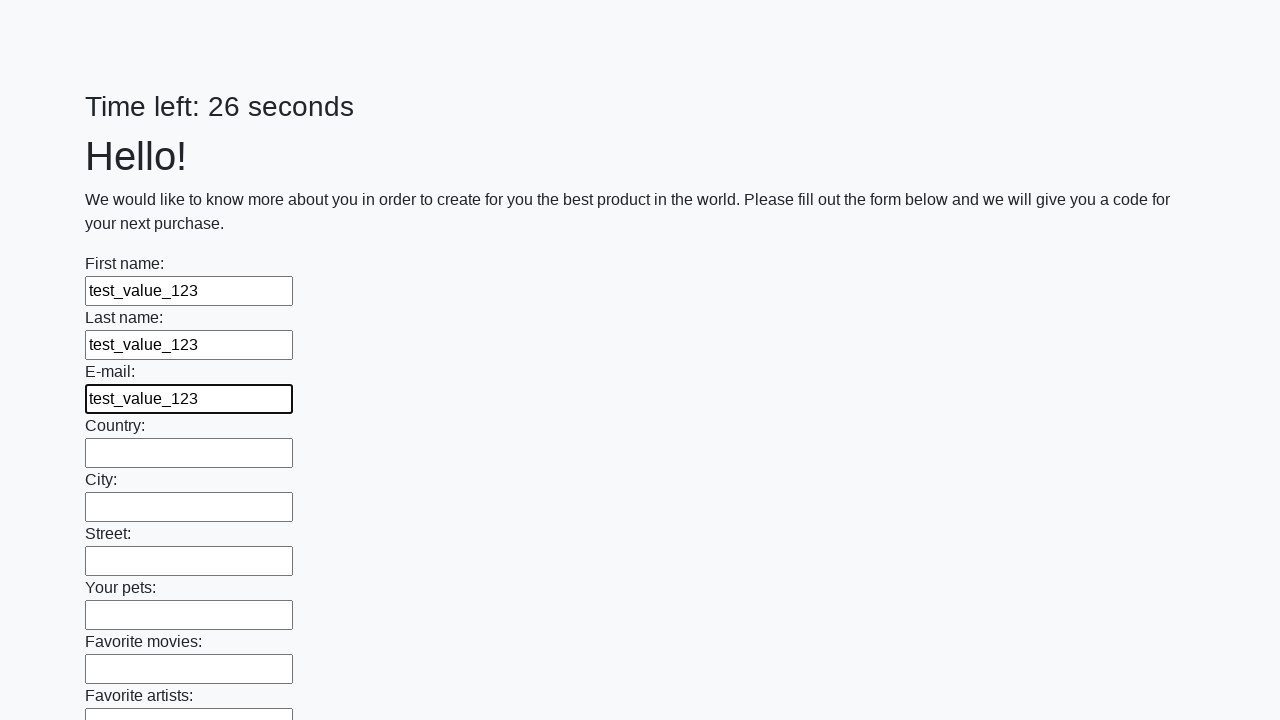

Filled input field with test data on input >> nth=3
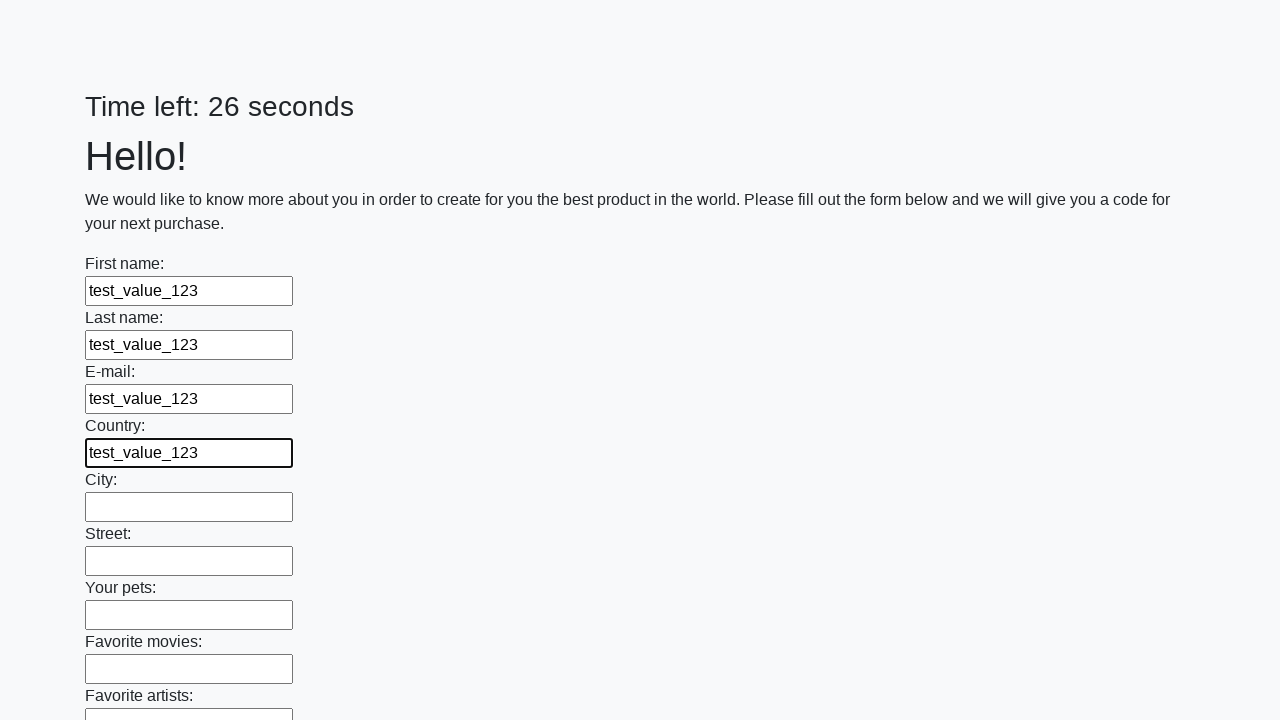

Filled input field with test data on input >> nth=4
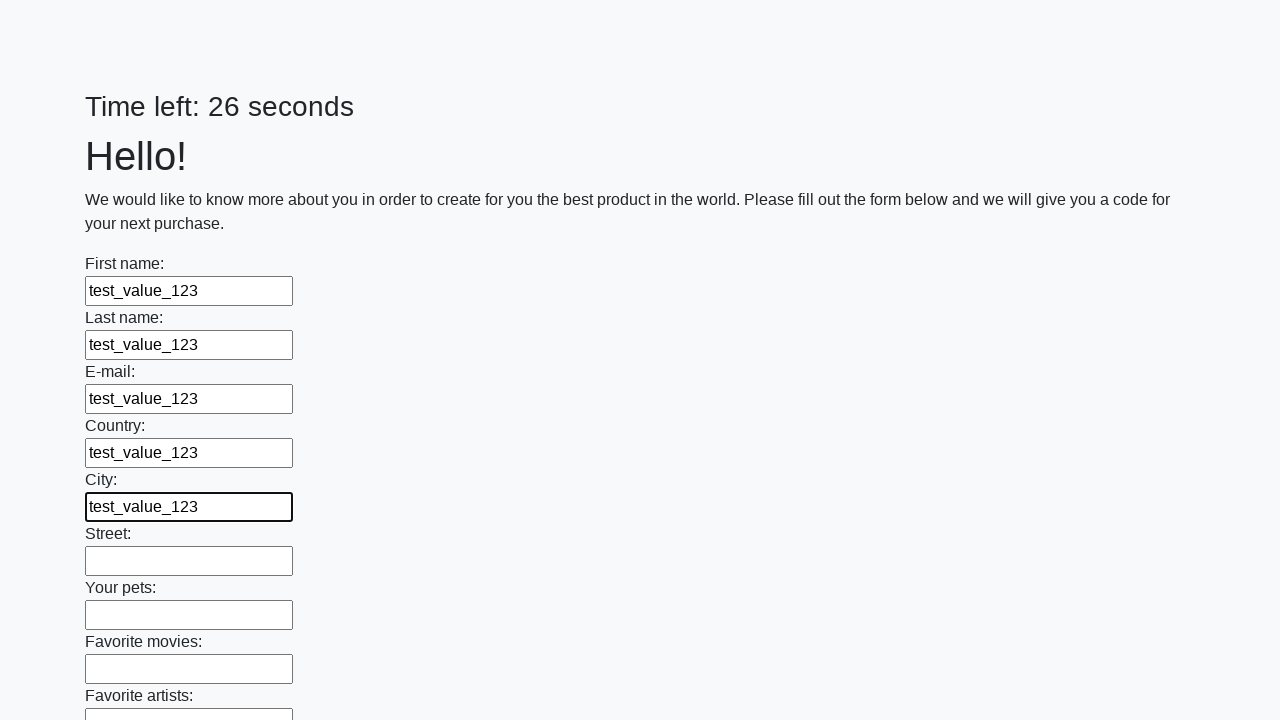

Filled input field with test data on input >> nth=5
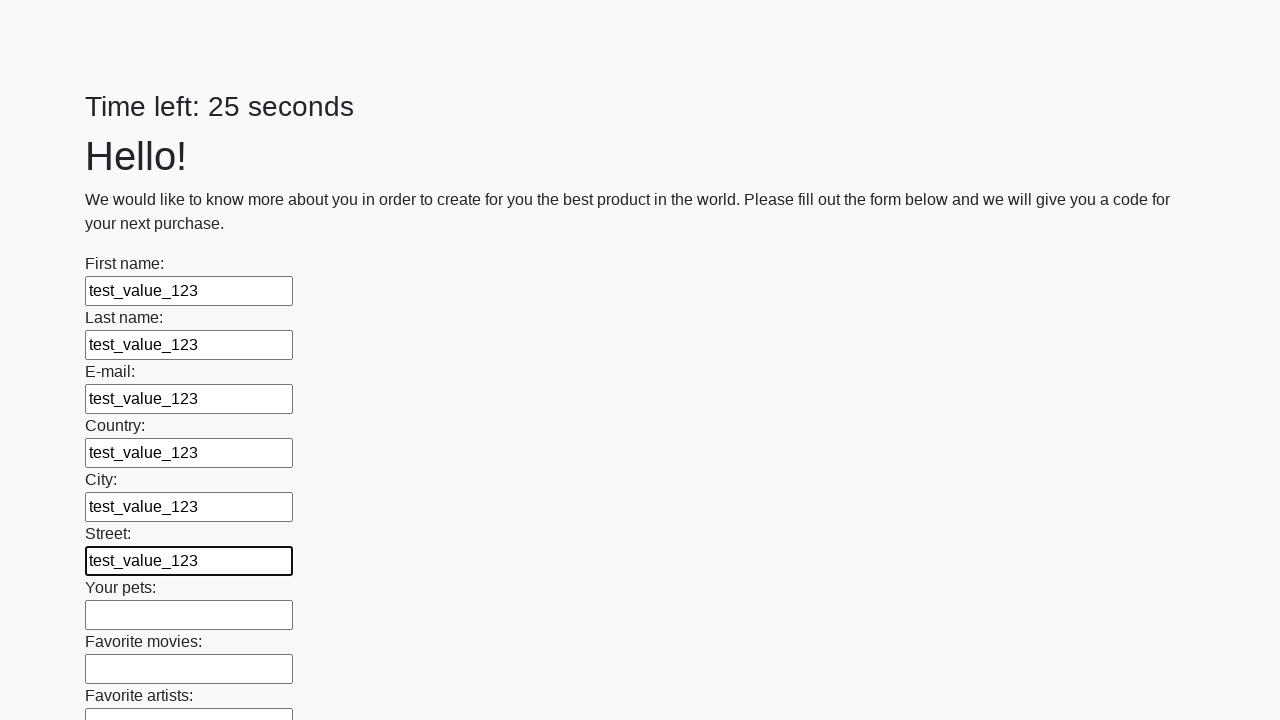

Filled input field with test data on input >> nth=6
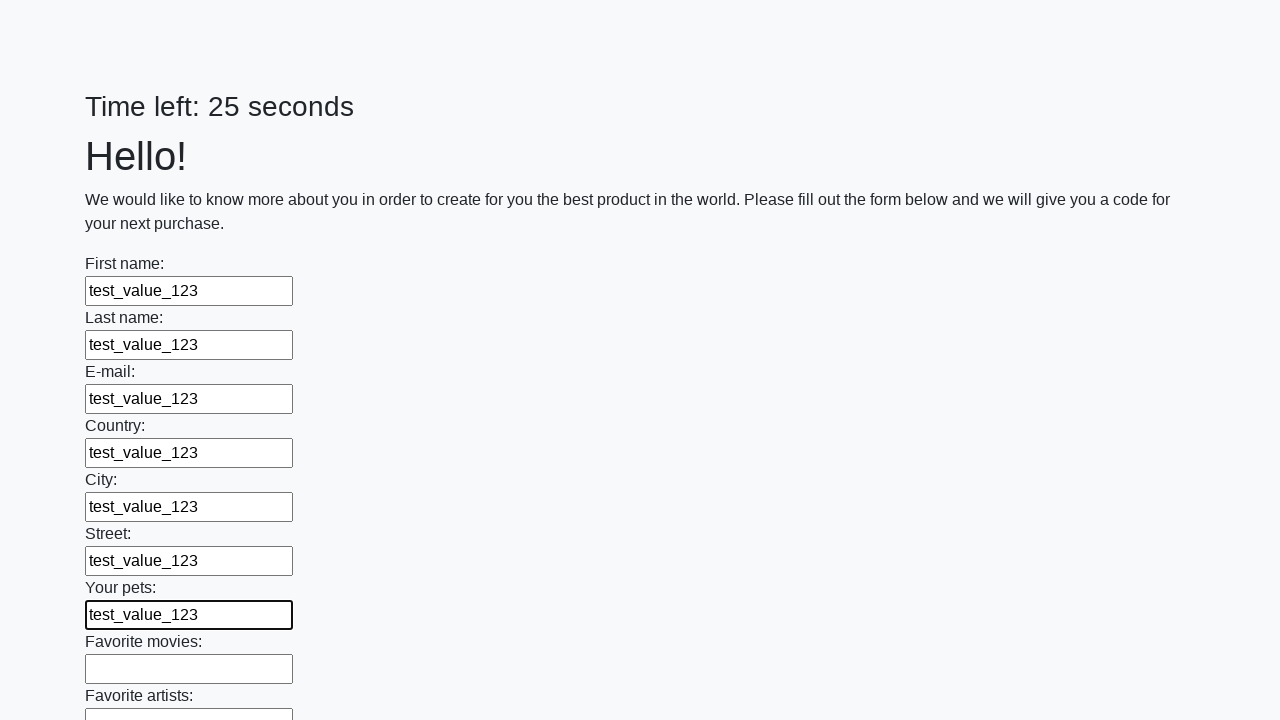

Filled input field with test data on input >> nth=7
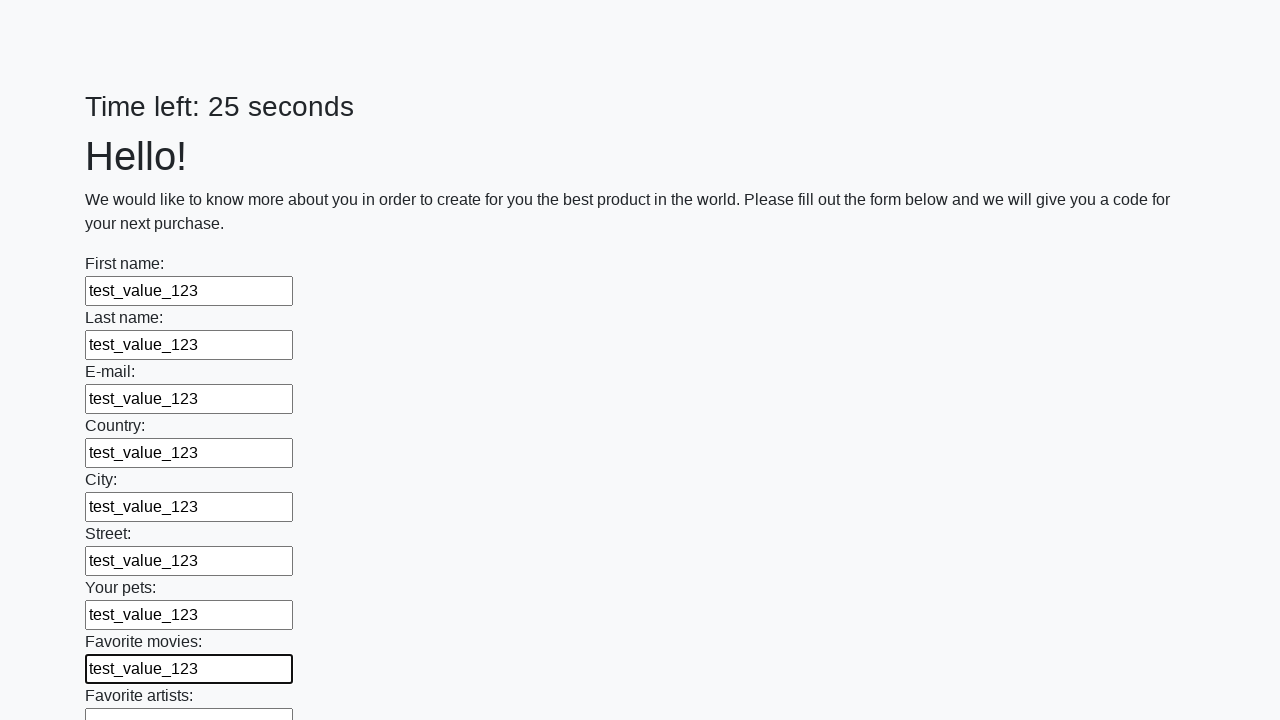

Filled input field with test data on input >> nth=8
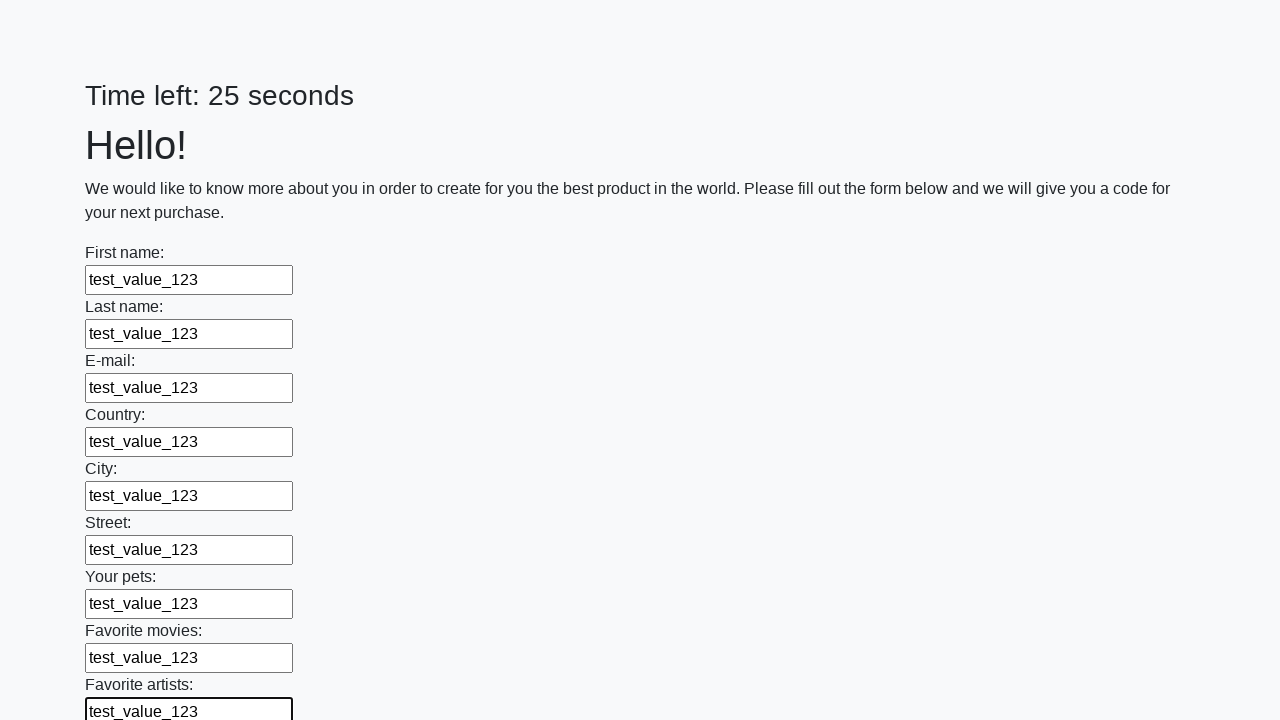

Filled input field with test data on input >> nth=9
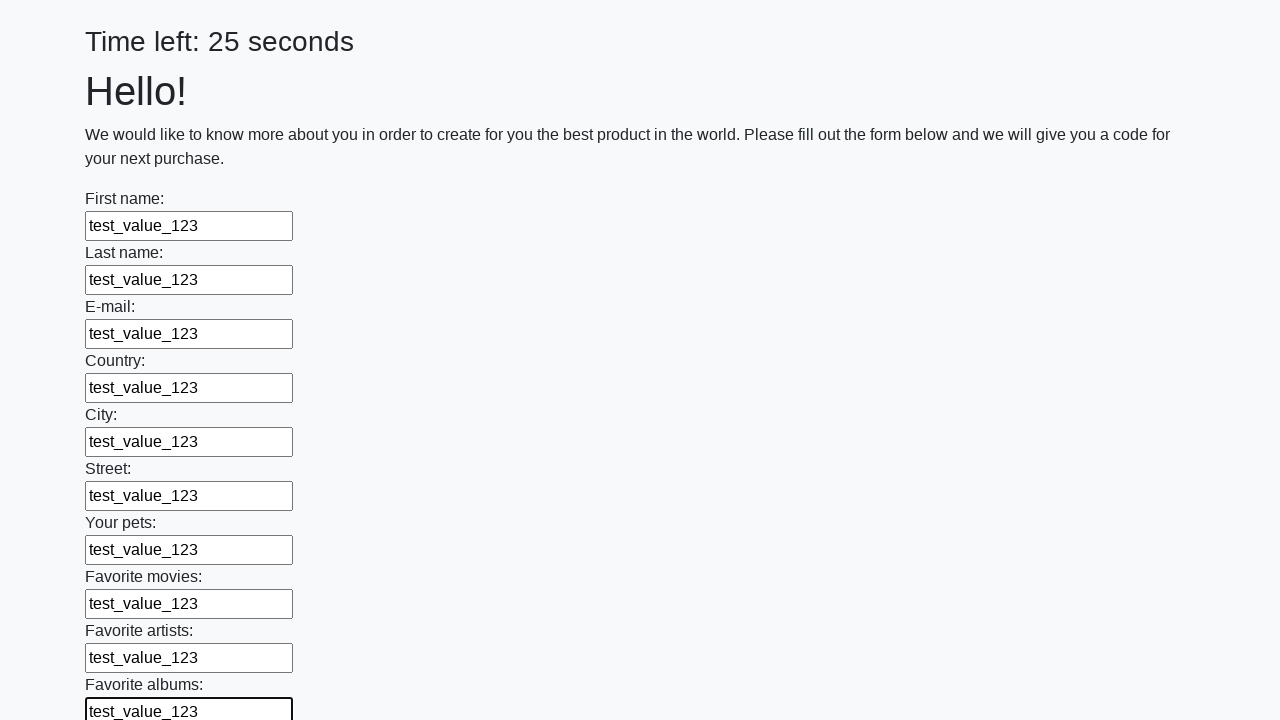

Filled input field with test data on input >> nth=10
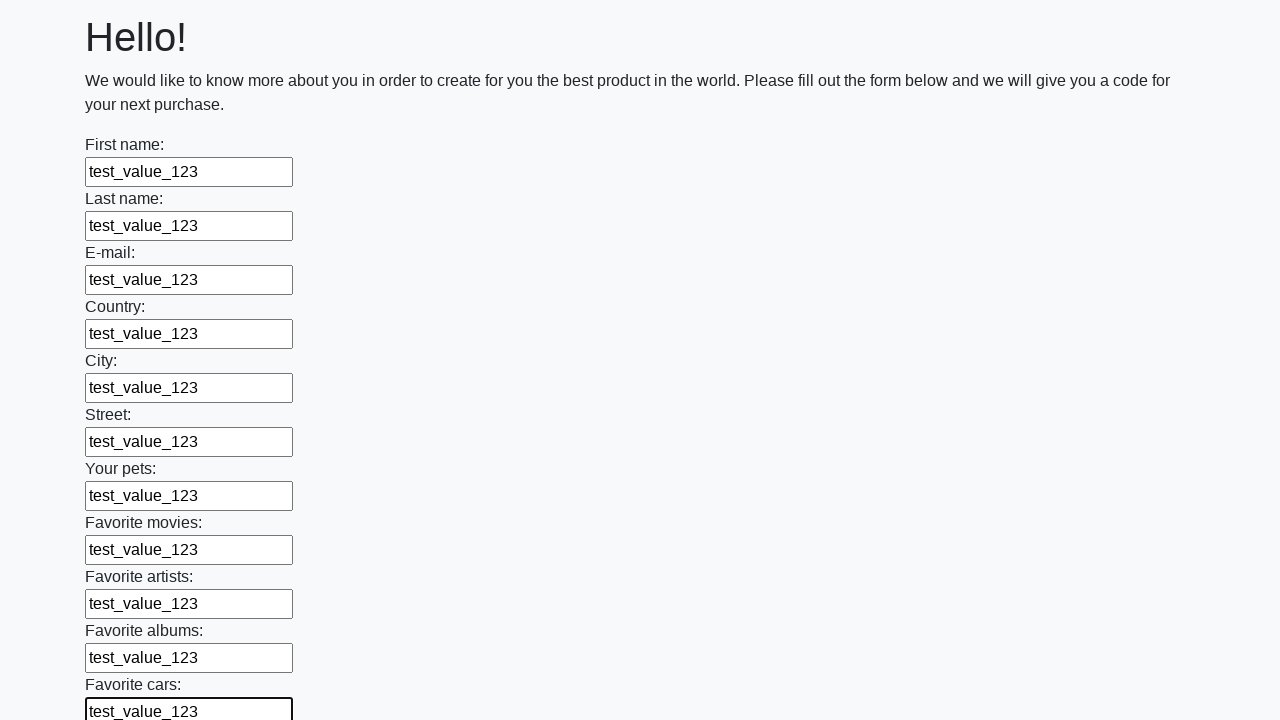

Filled input field with test data on input >> nth=11
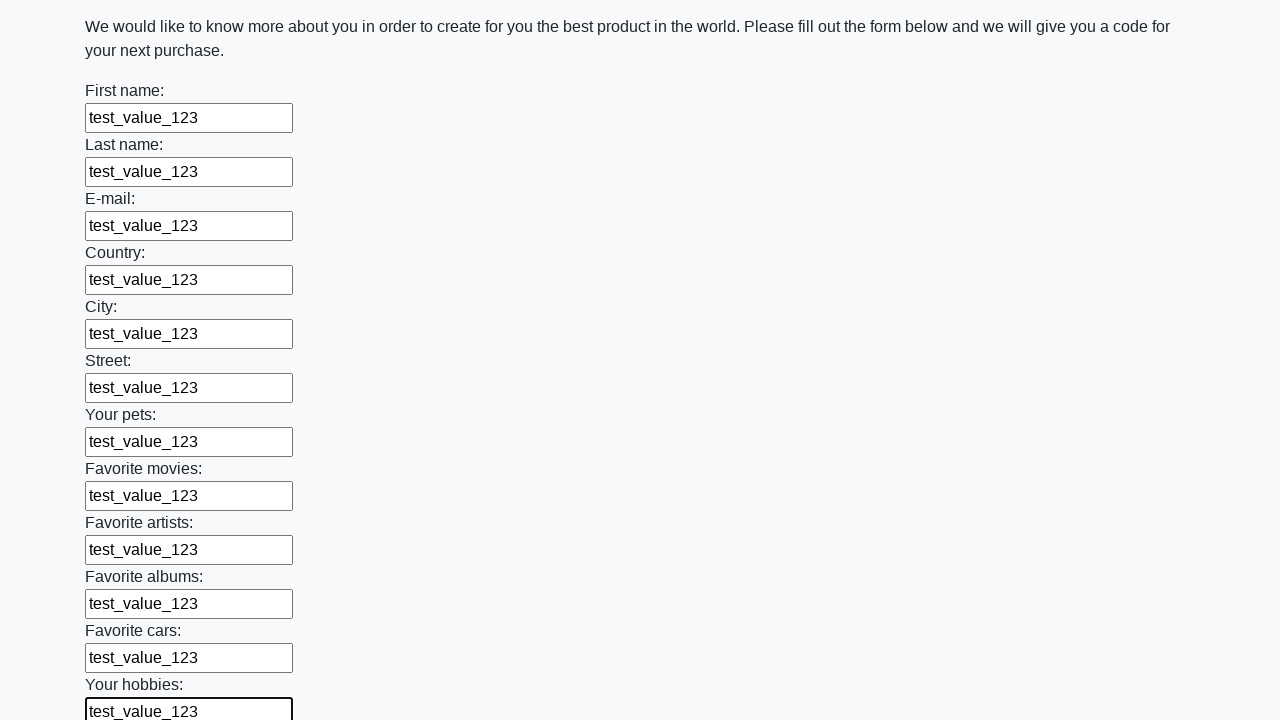

Filled input field with test data on input >> nth=12
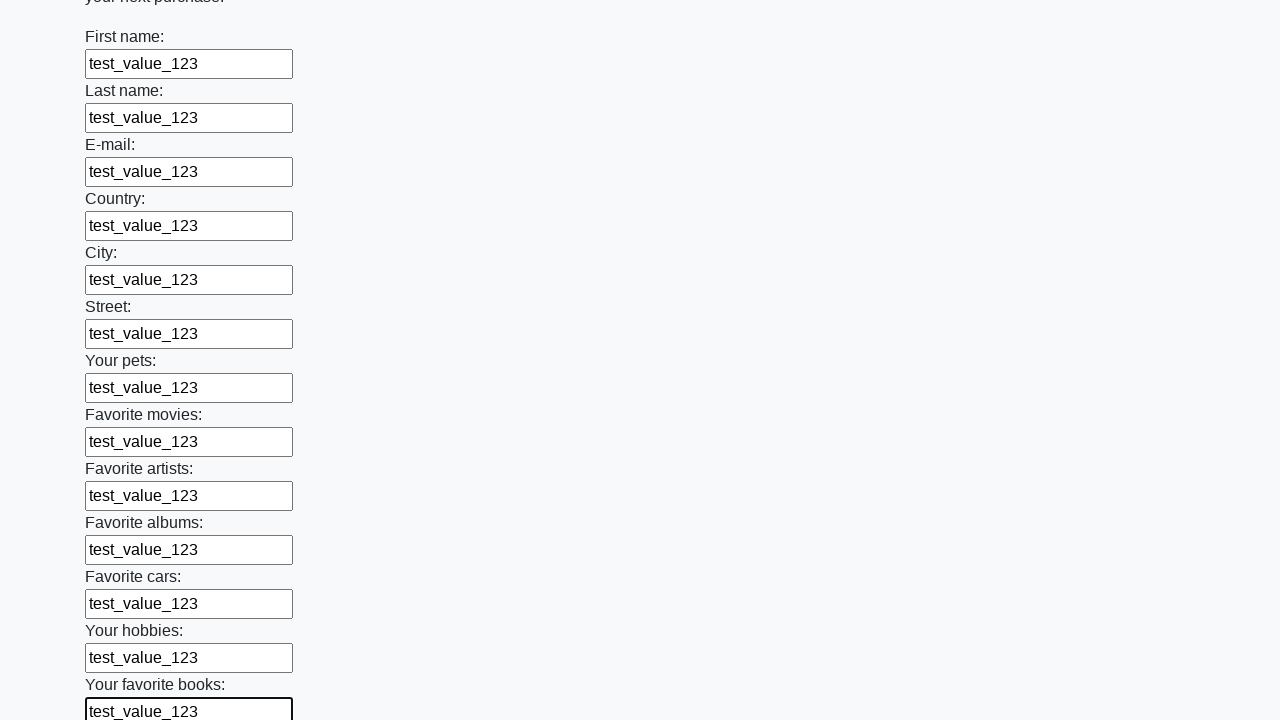

Filled input field with test data on input >> nth=13
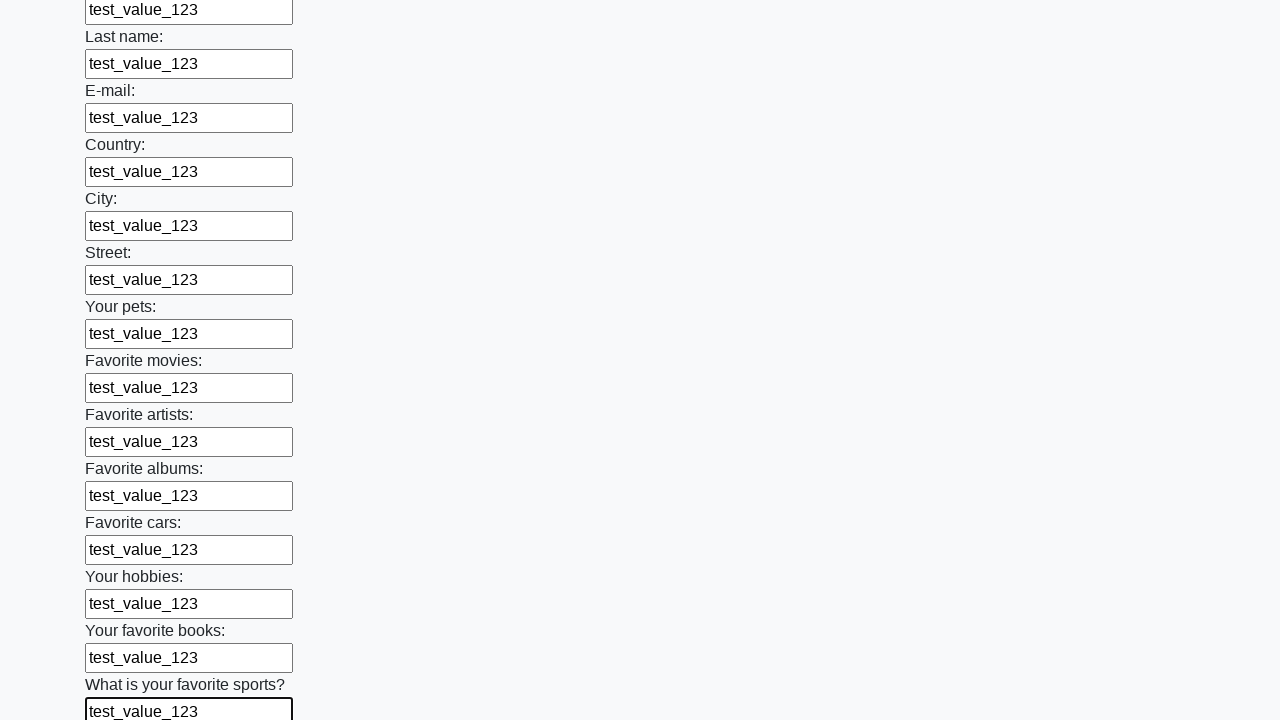

Filled input field with test data on input >> nth=14
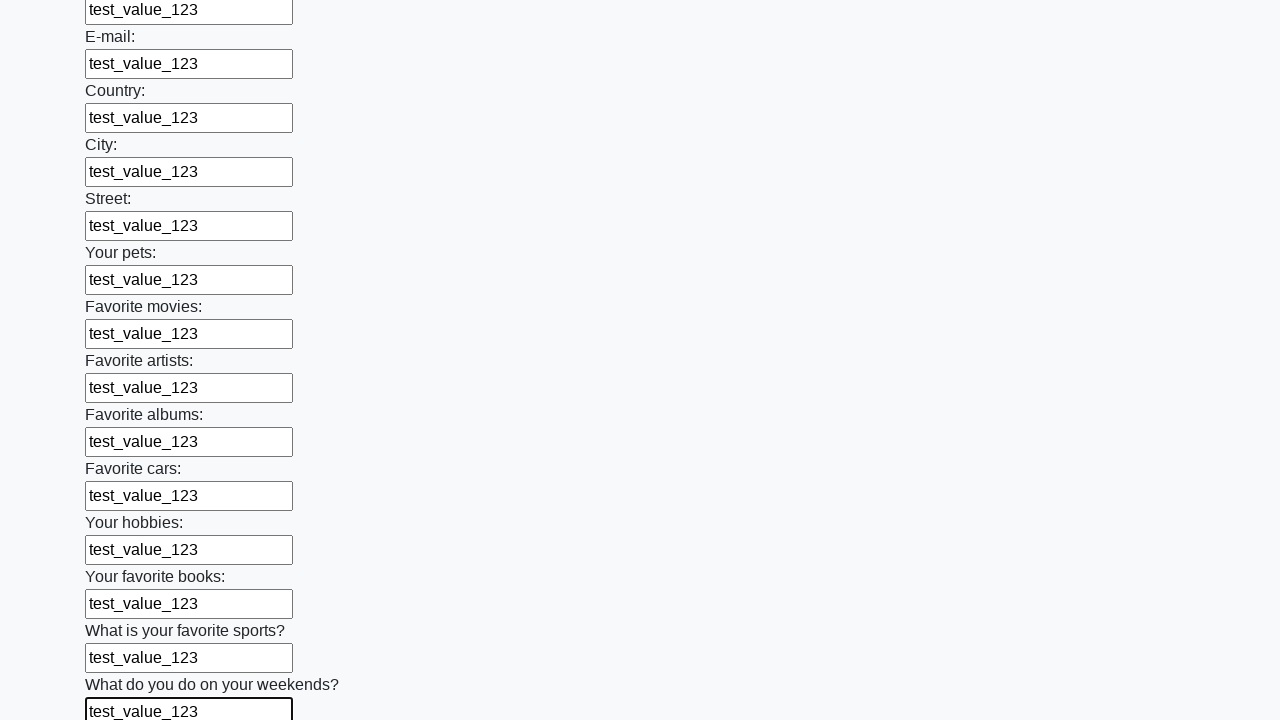

Filled input field with test data on input >> nth=15
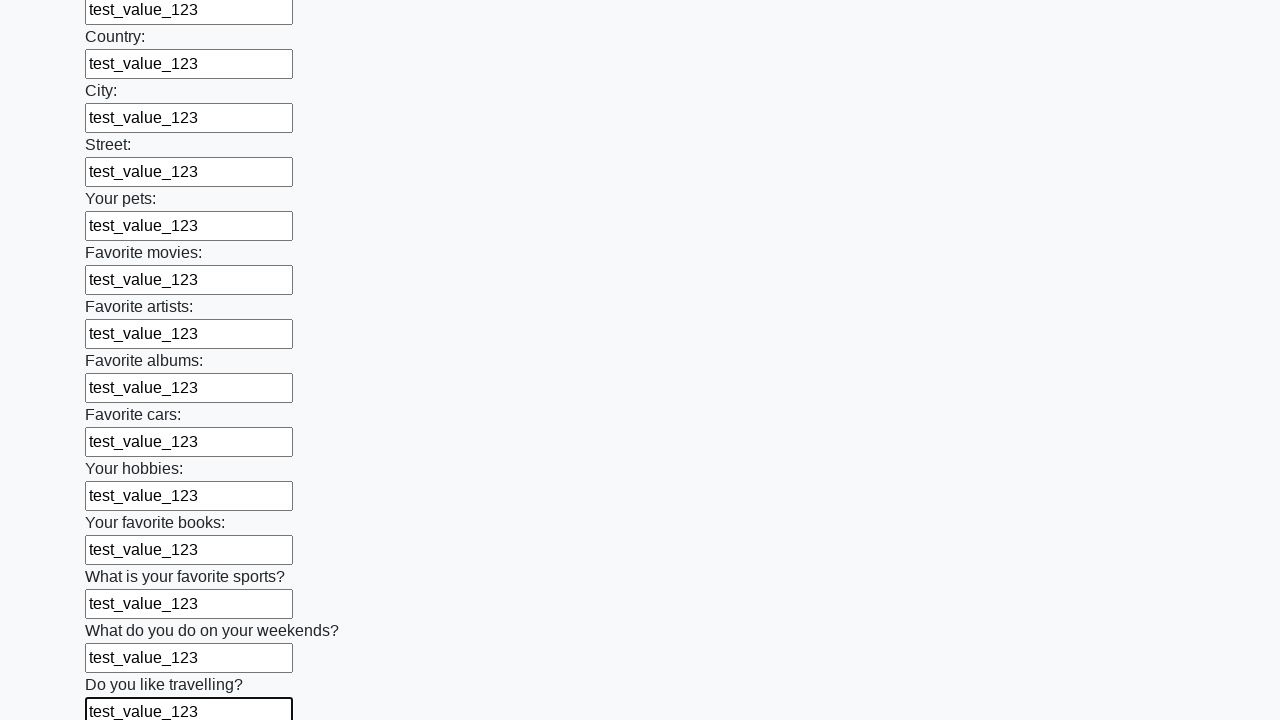

Filled input field with test data on input >> nth=16
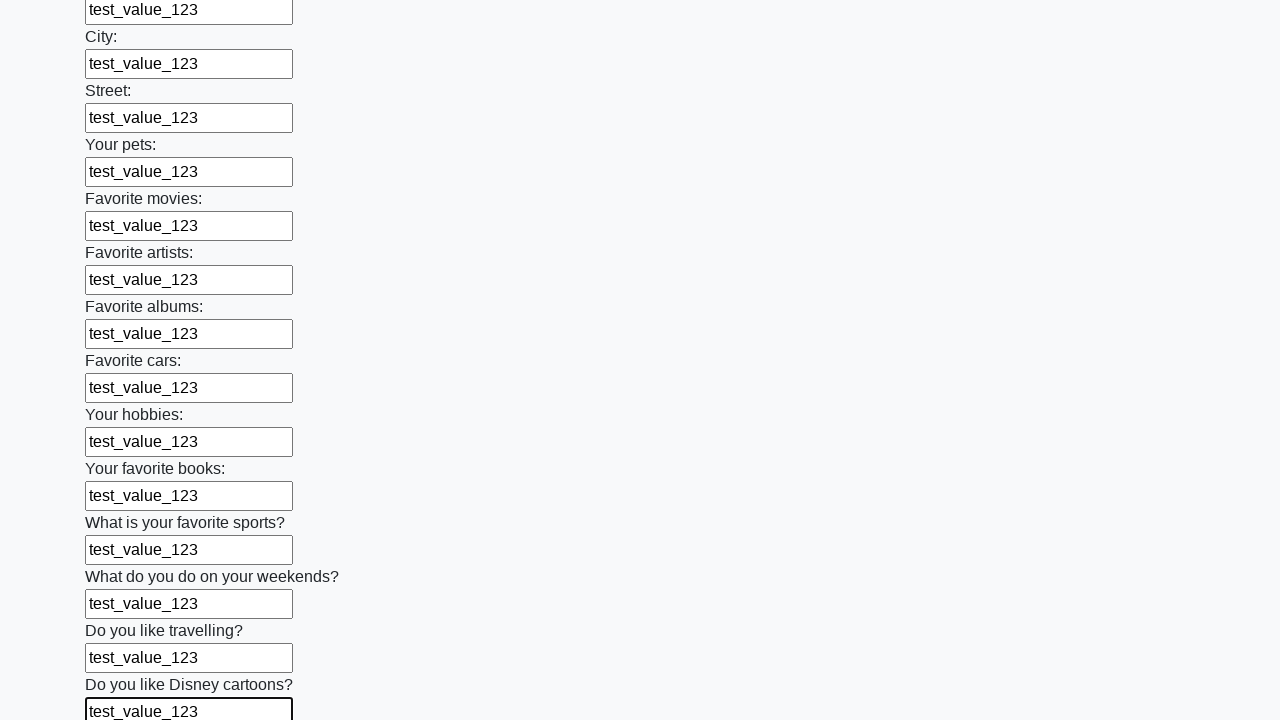

Filled input field with test data on input >> nth=17
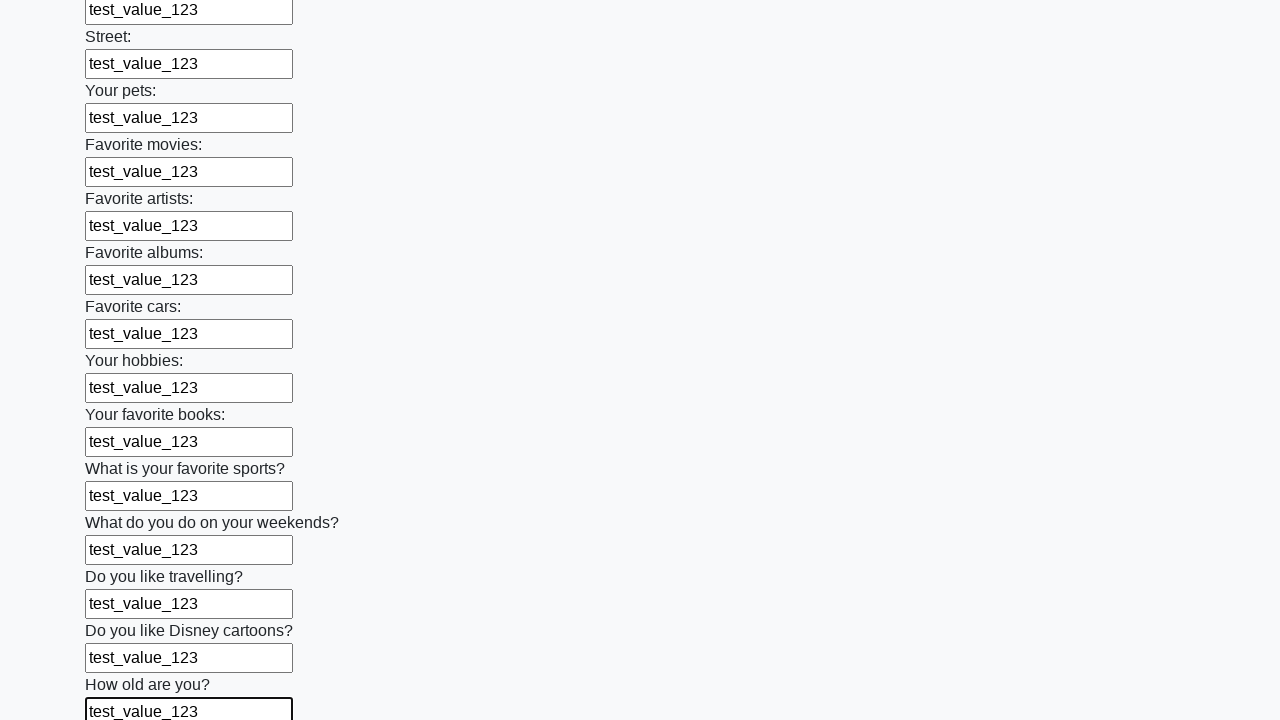

Filled input field with test data on input >> nth=18
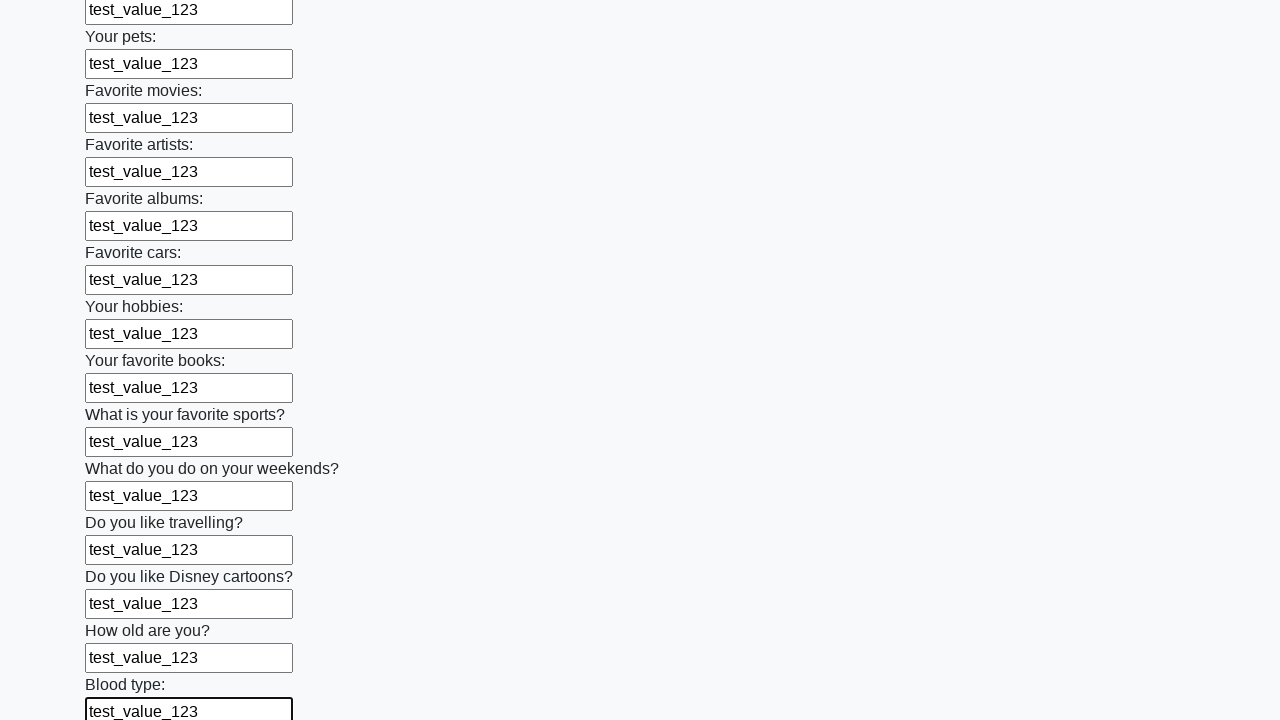

Filled input field with test data on input >> nth=19
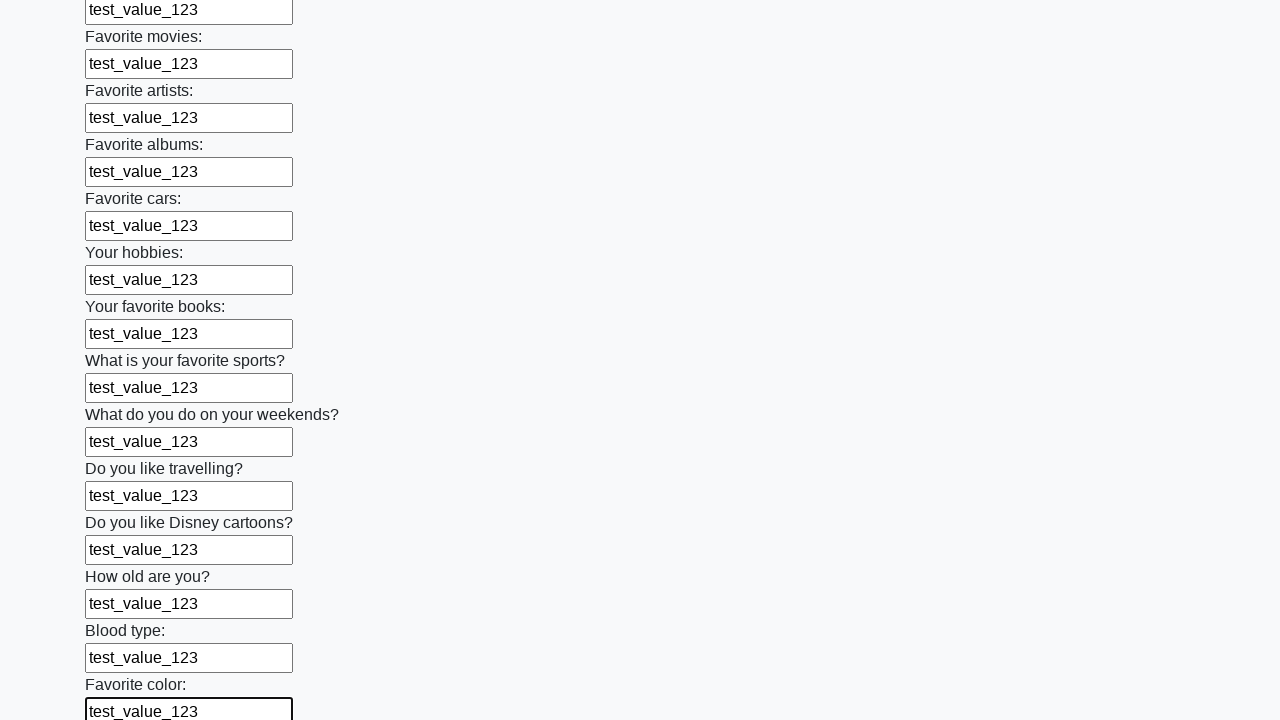

Filled input field with test data on input >> nth=20
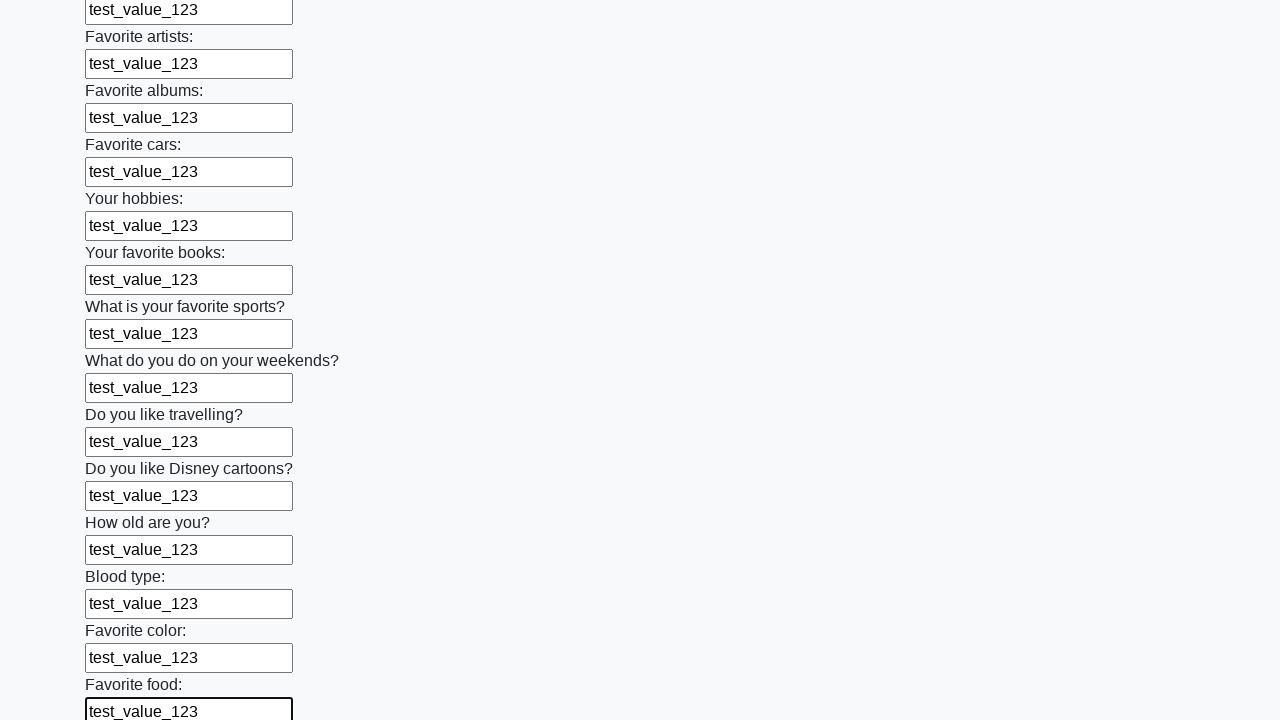

Filled input field with test data on input >> nth=21
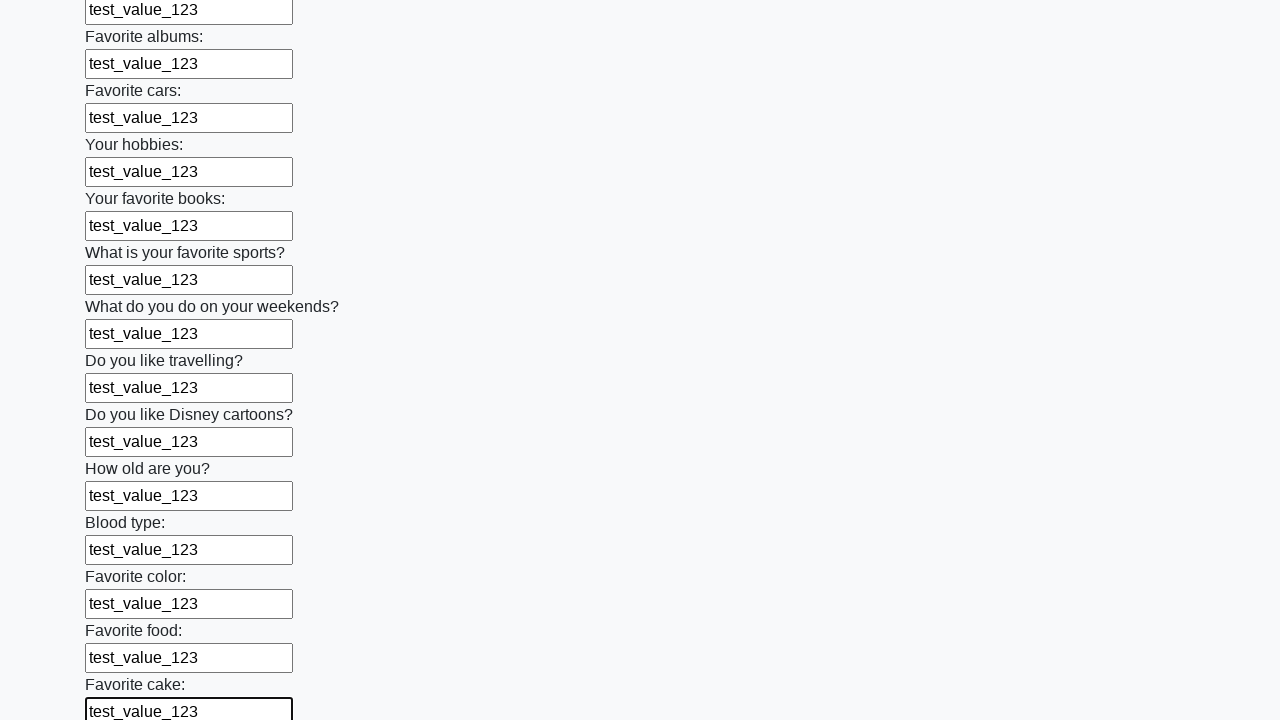

Filled input field with test data on input >> nth=22
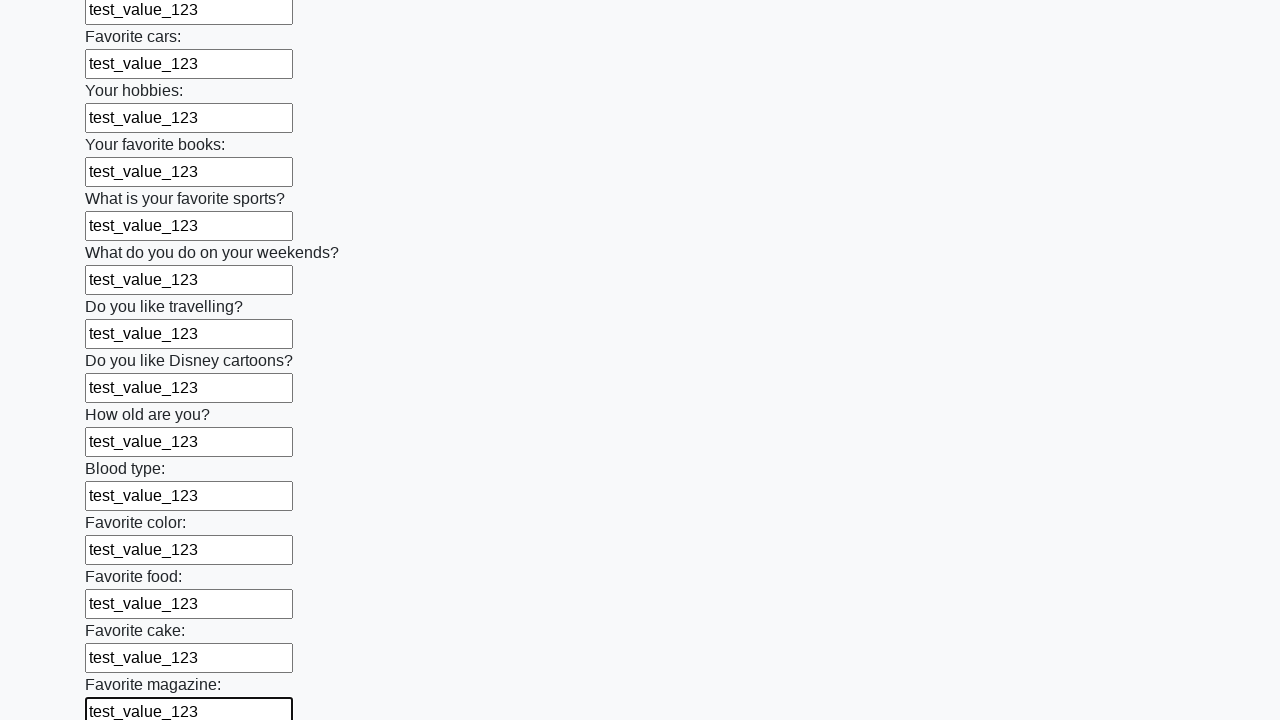

Filled input field with test data on input >> nth=23
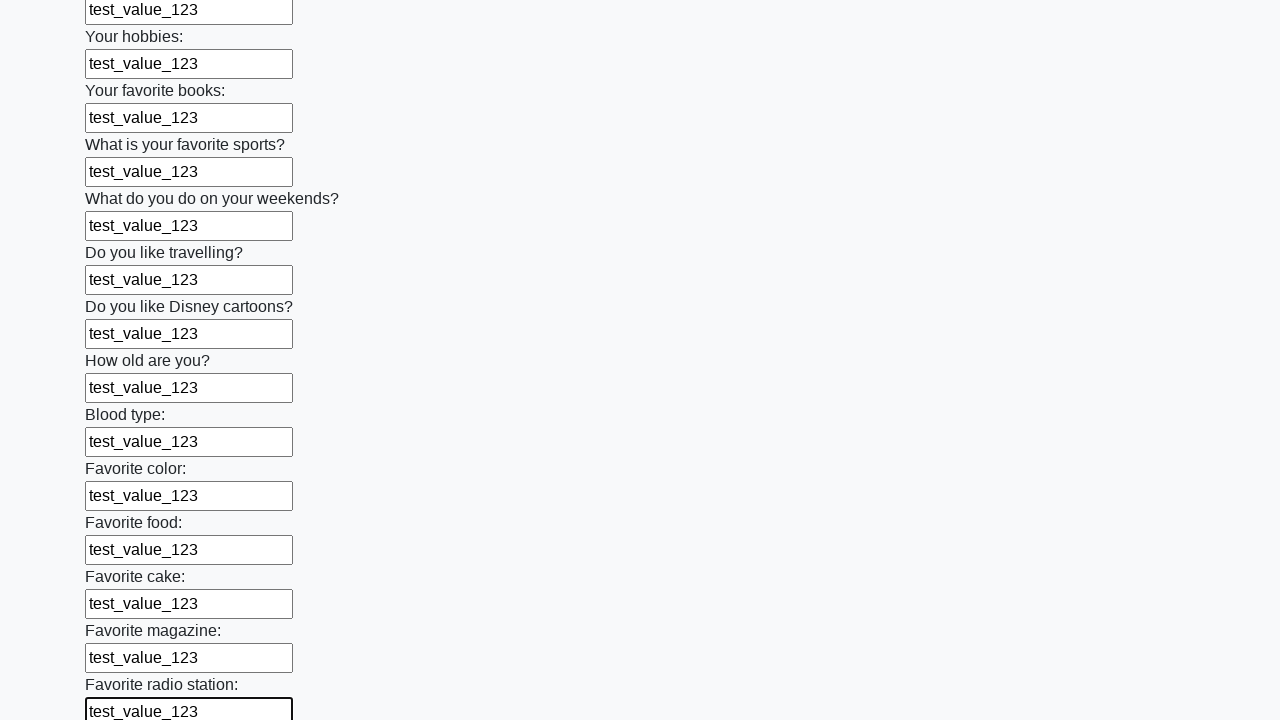

Filled input field with test data on input >> nth=24
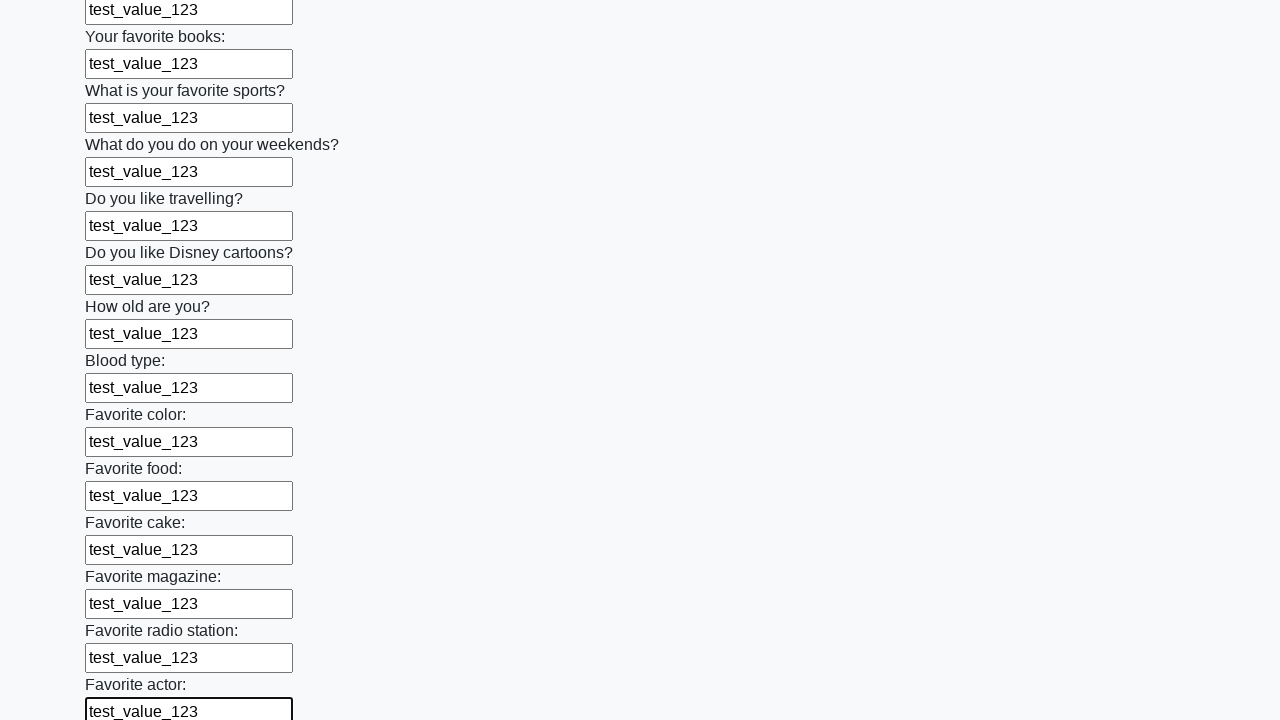

Filled input field with test data on input >> nth=25
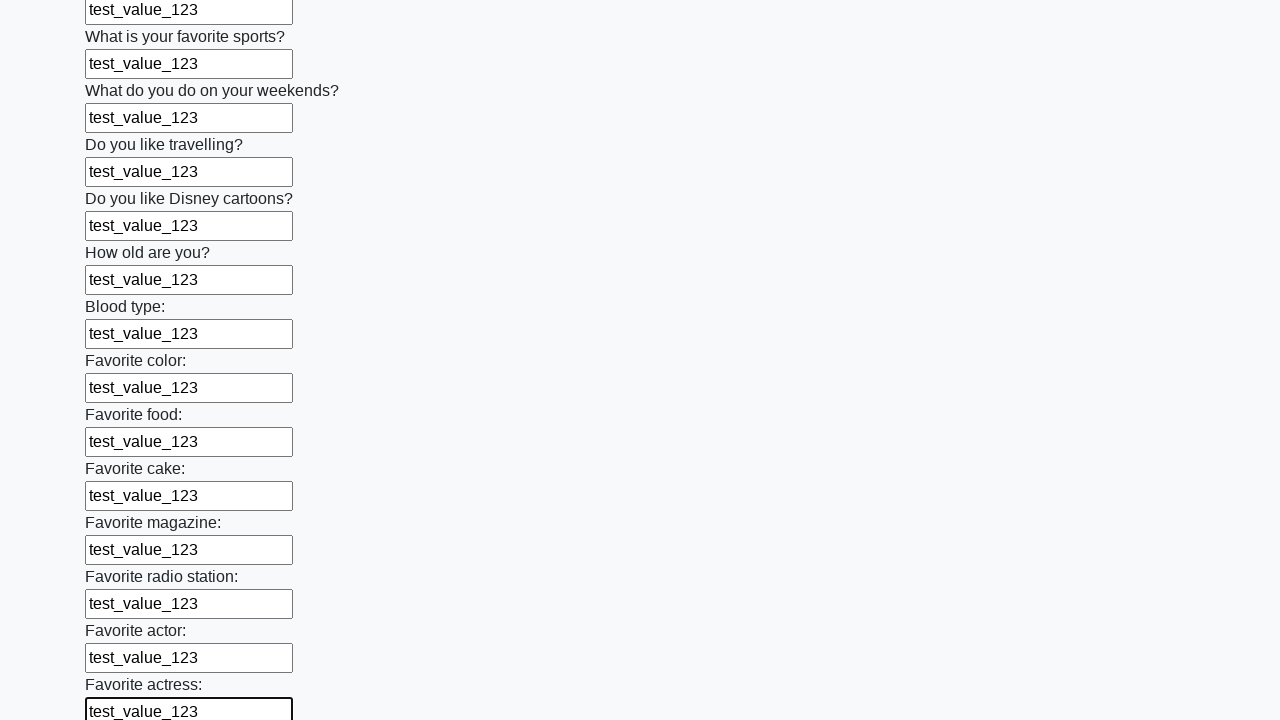

Filled input field with test data on input >> nth=26
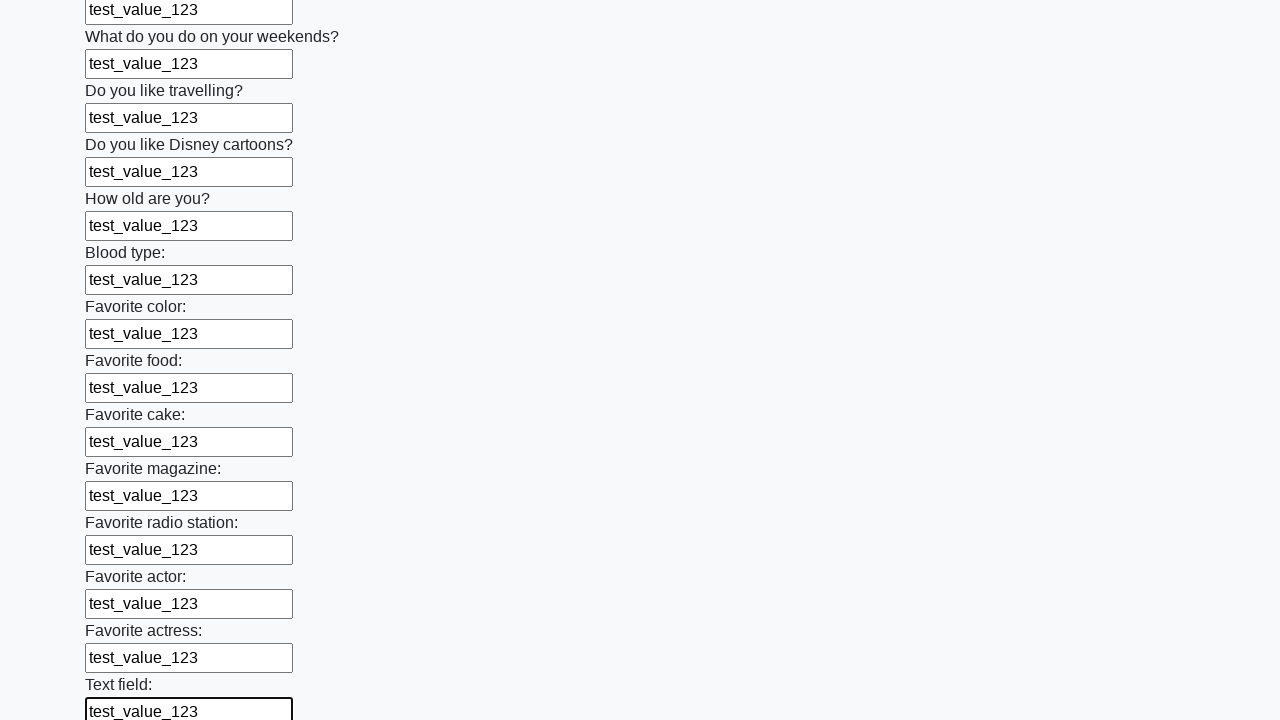

Filled input field with test data on input >> nth=27
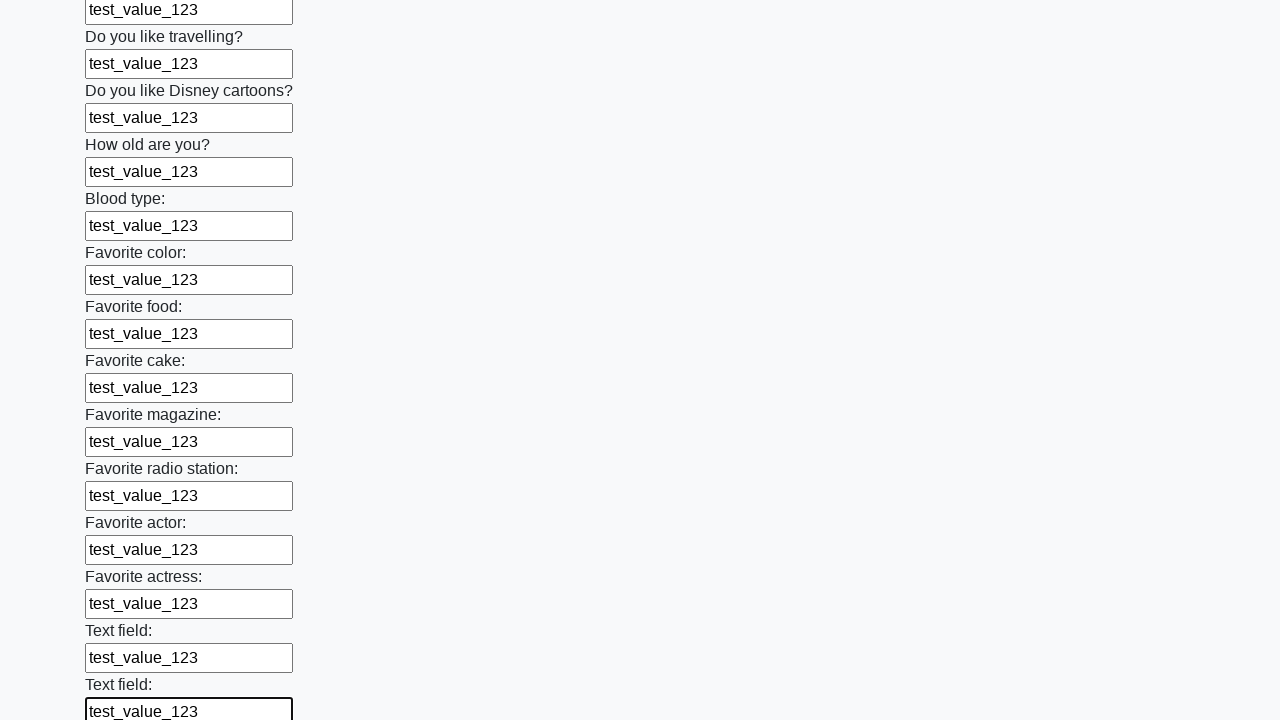

Filled input field with test data on input >> nth=28
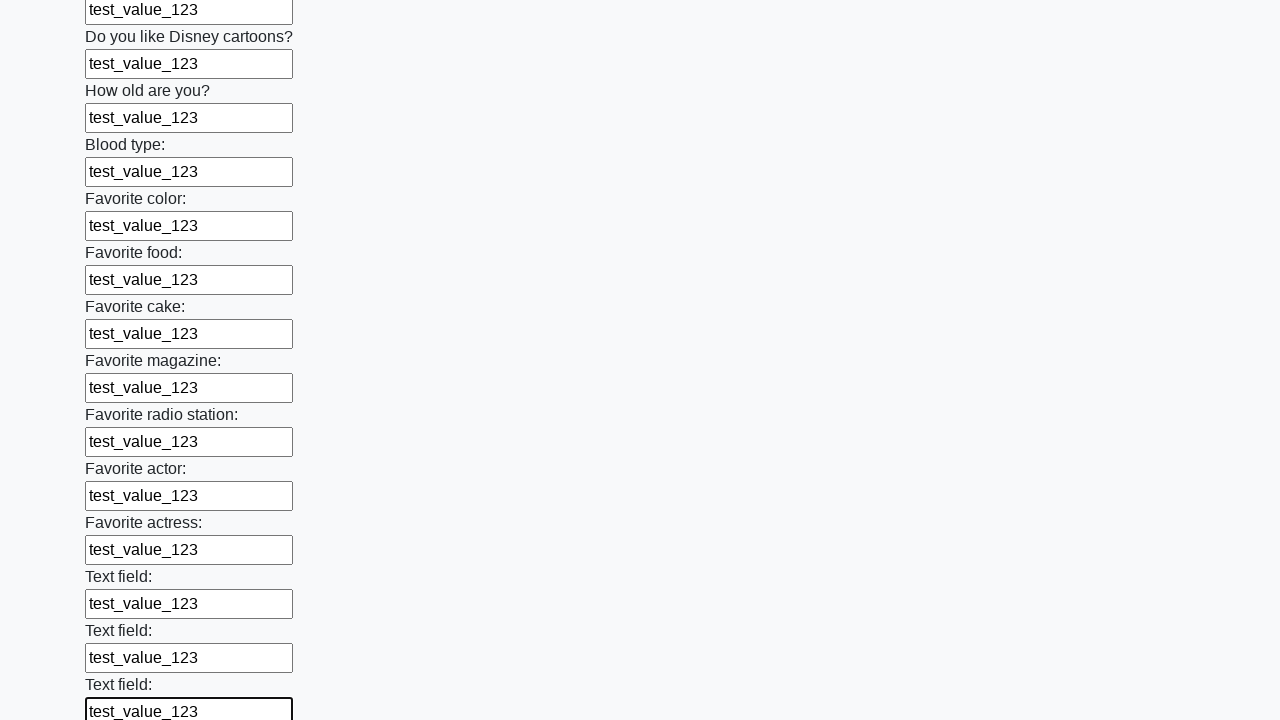

Filled input field with test data on input >> nth=29
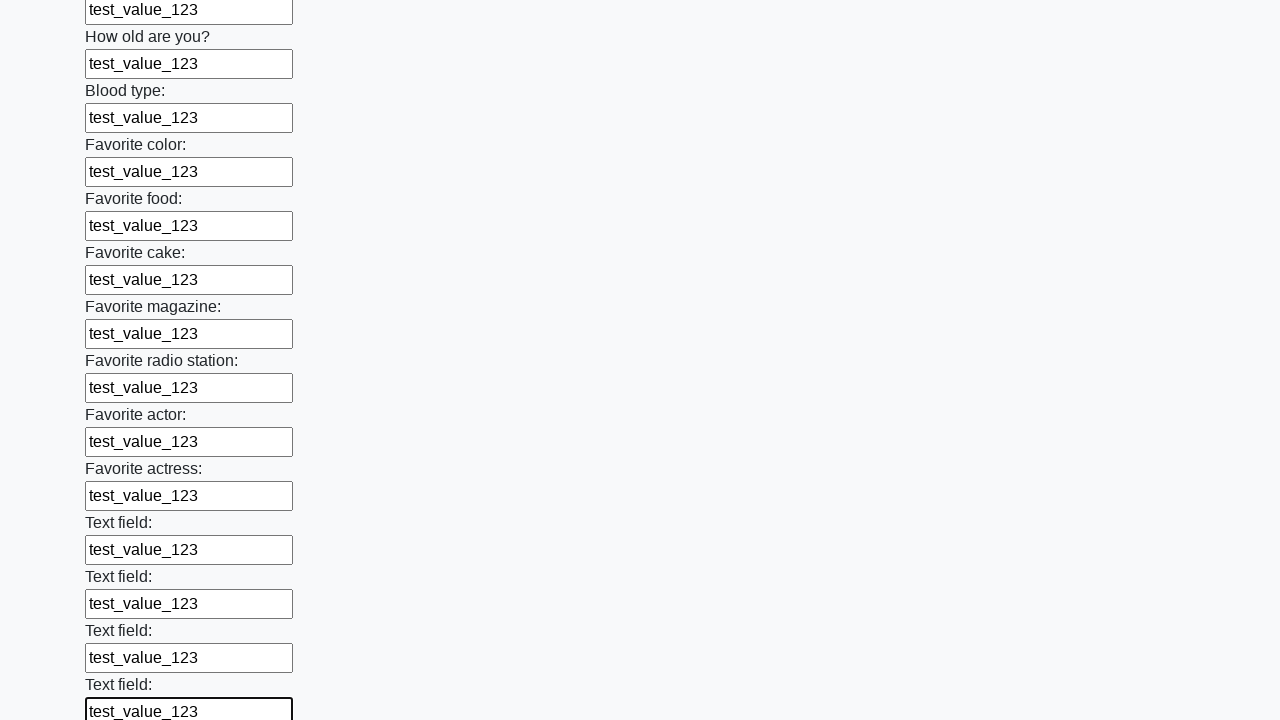

Filled input field with test data on input >> nth=30
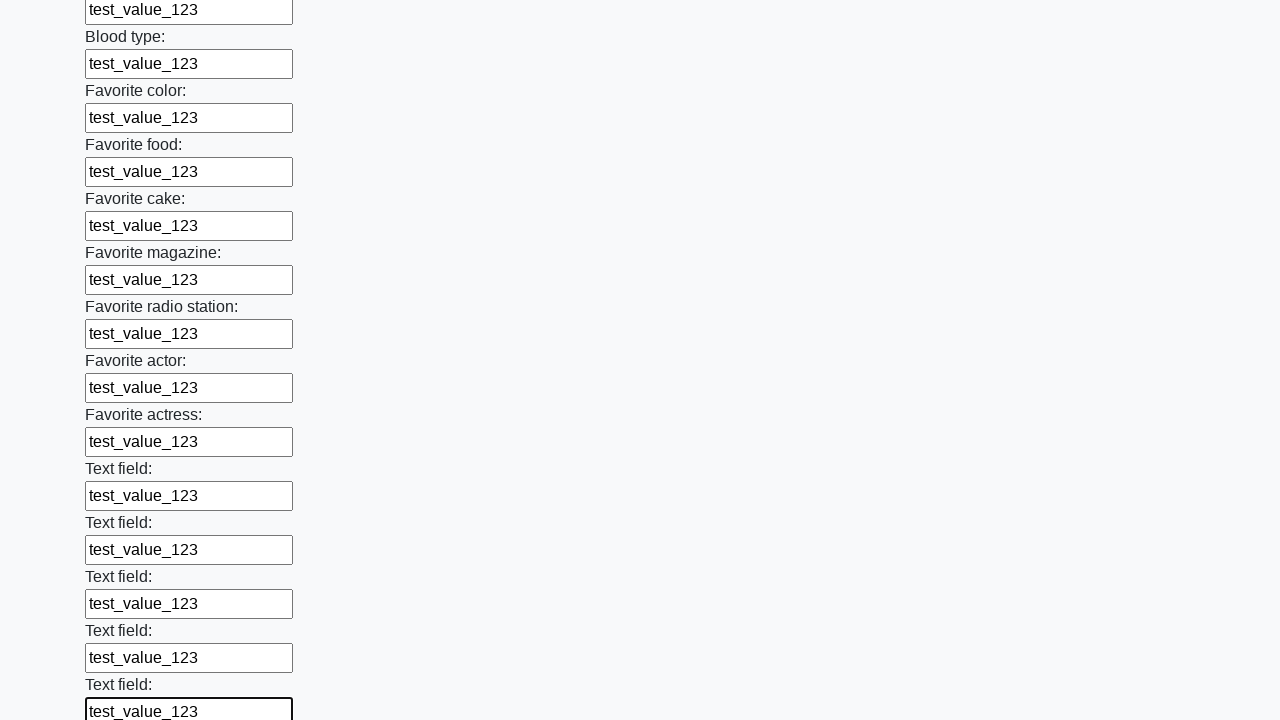

Filled input field with test data on input >> nth=31
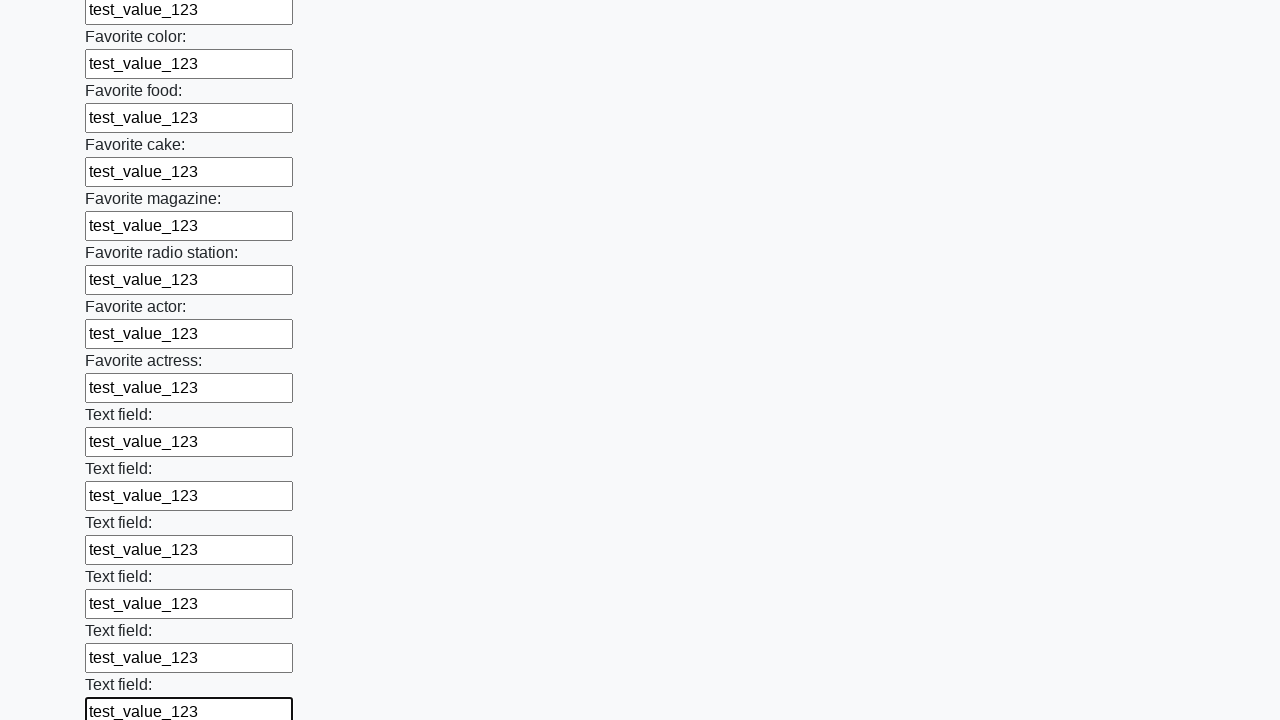

Filled input field with test data on input >> nth=32
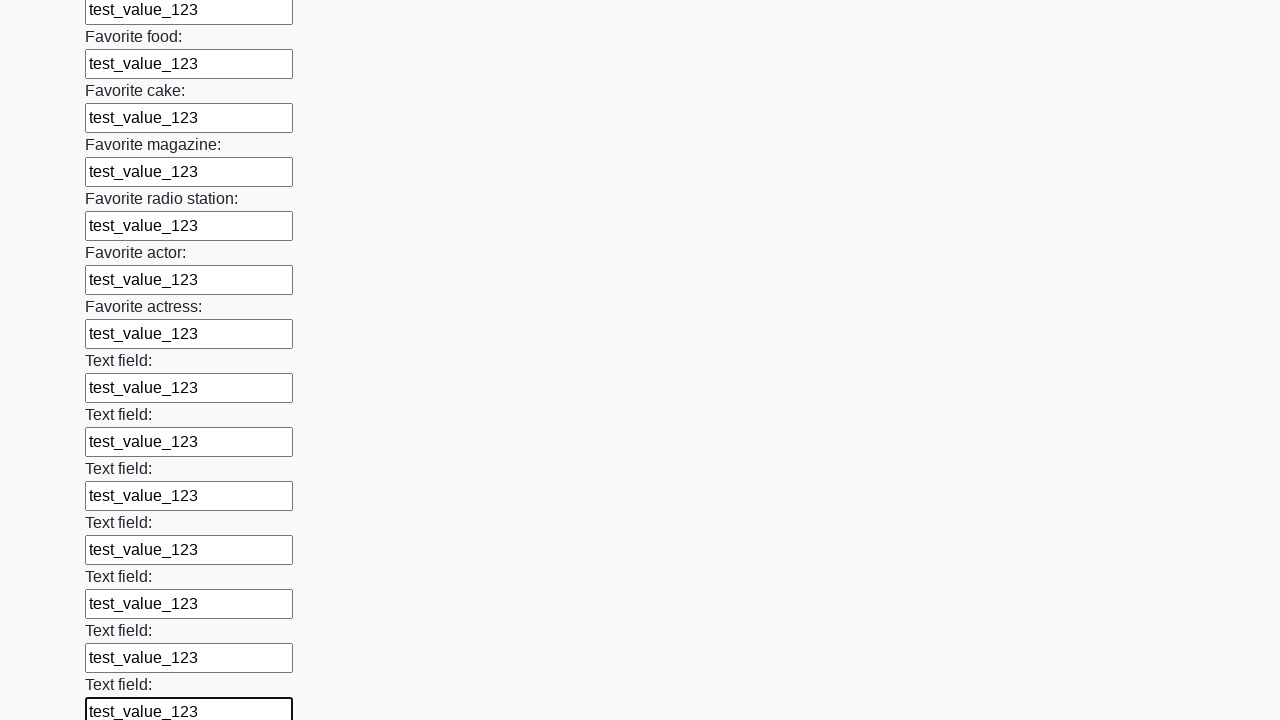

Filled input field with test data on input >> nth=33
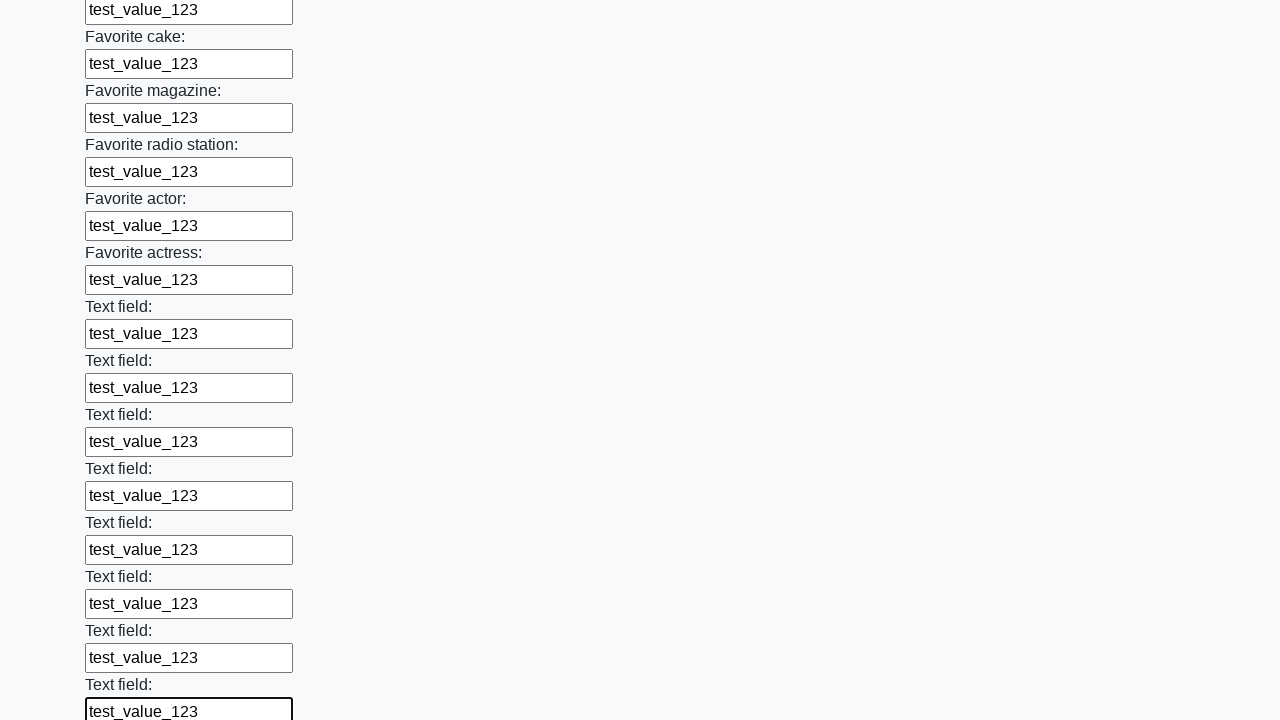

Filled input field with test data on input >> nth=34
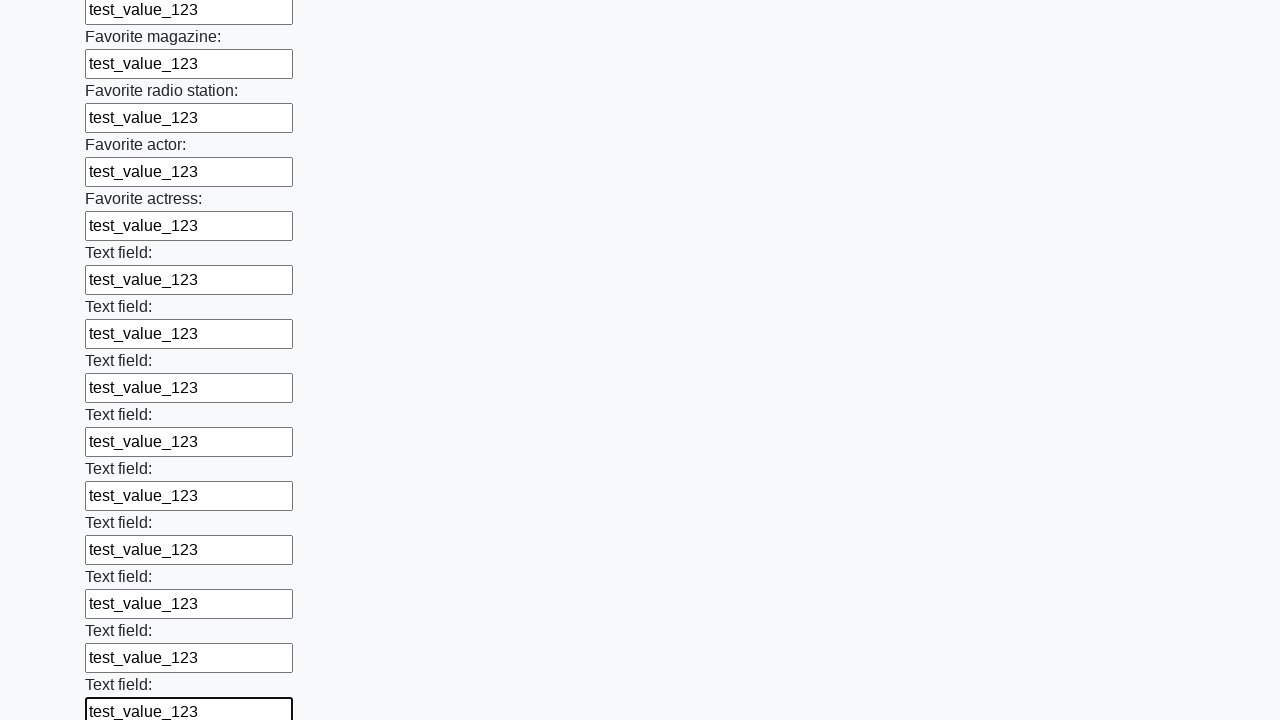

Filled input field with test data on input >> nth=35
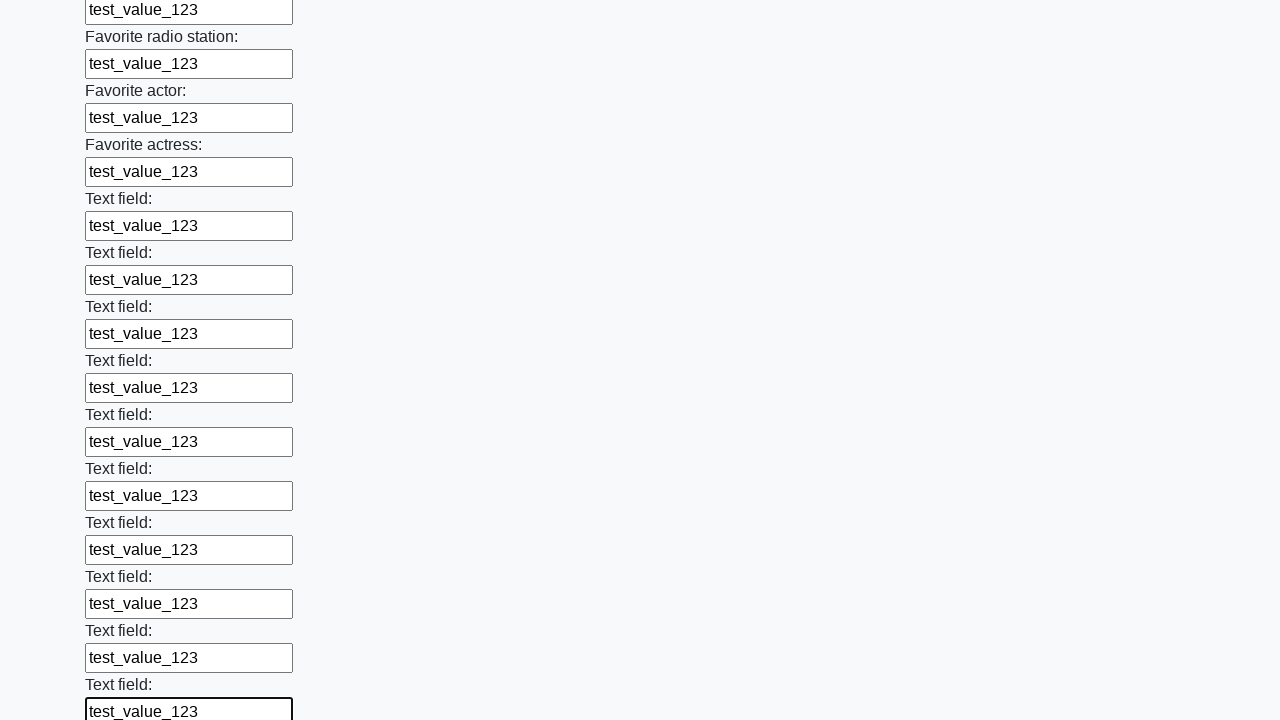

Filled input field with test data on input >> nth=36
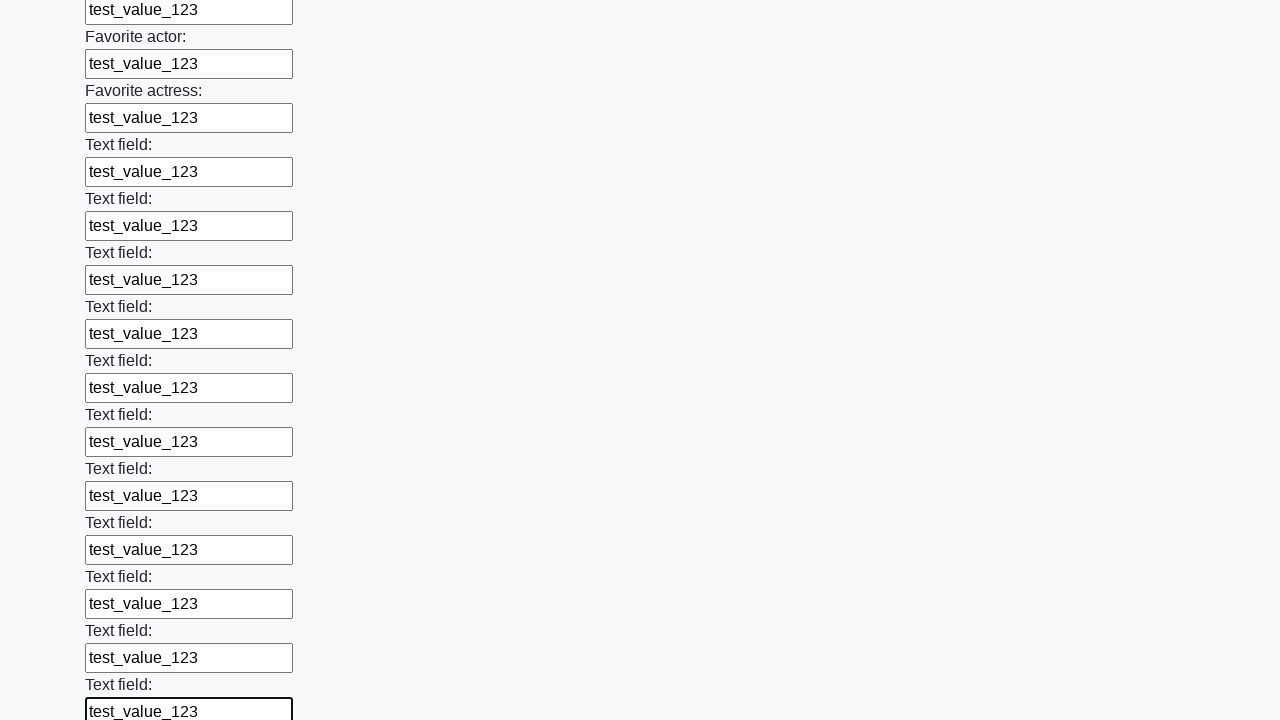

Filled input field with test data on input >> nth=37
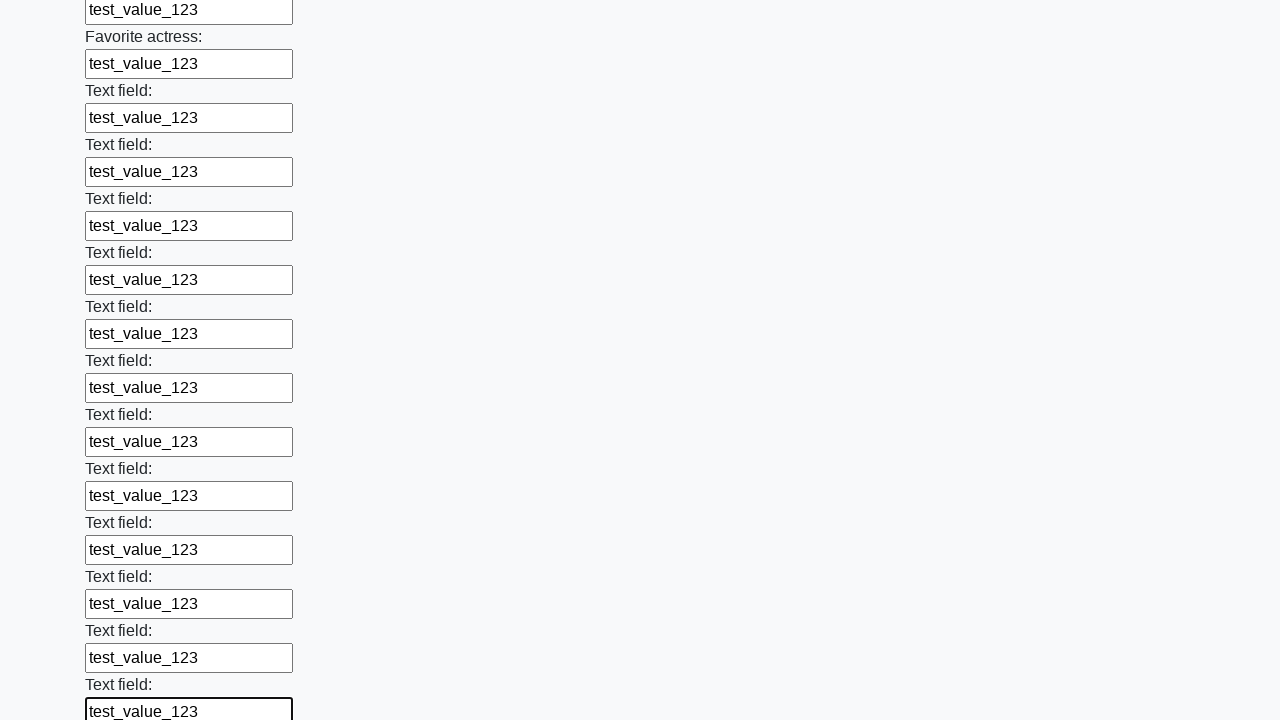

Filled input field with test data on input >> nth=38
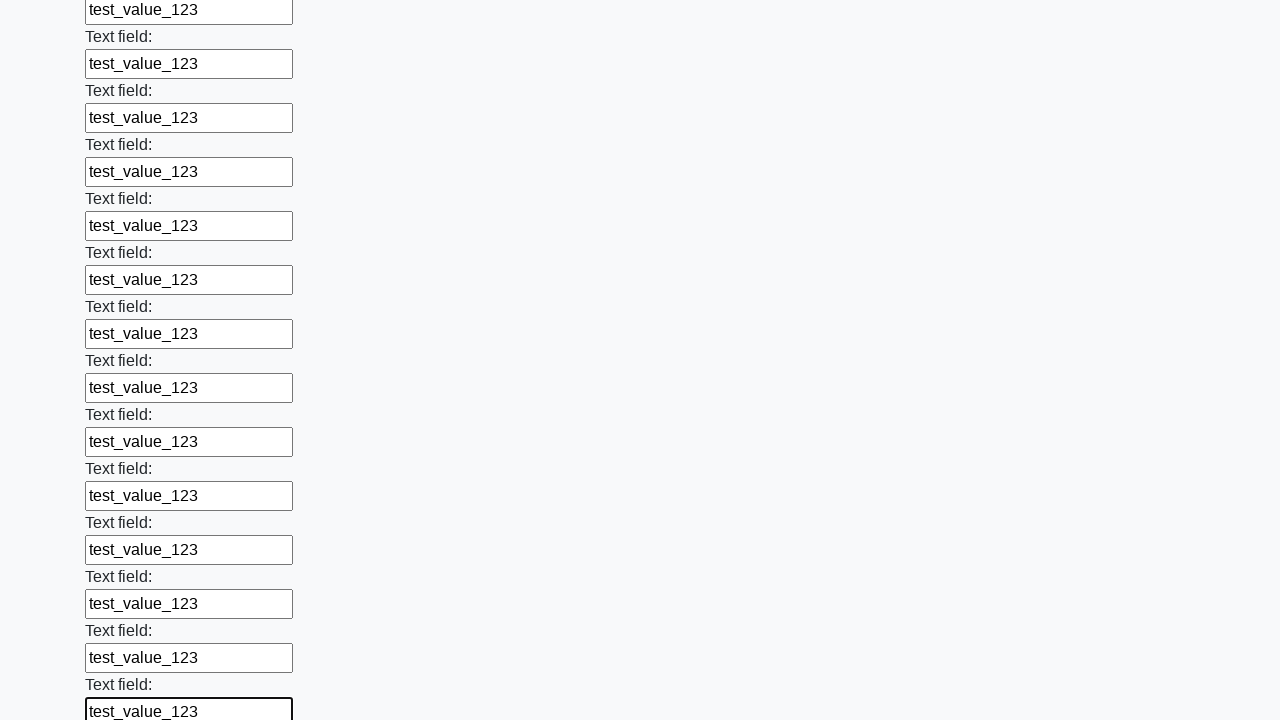

Filled input field with test data on input >> nth=39
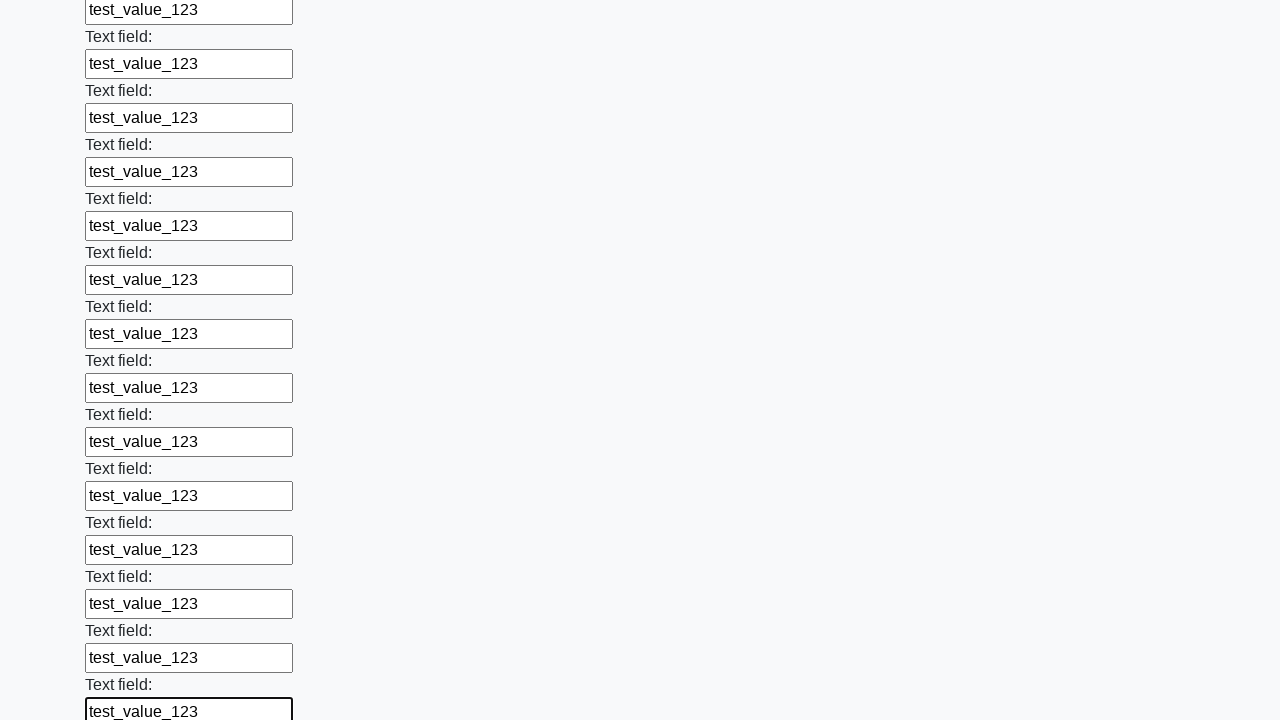

Filled input field with test data on input >> nth=40
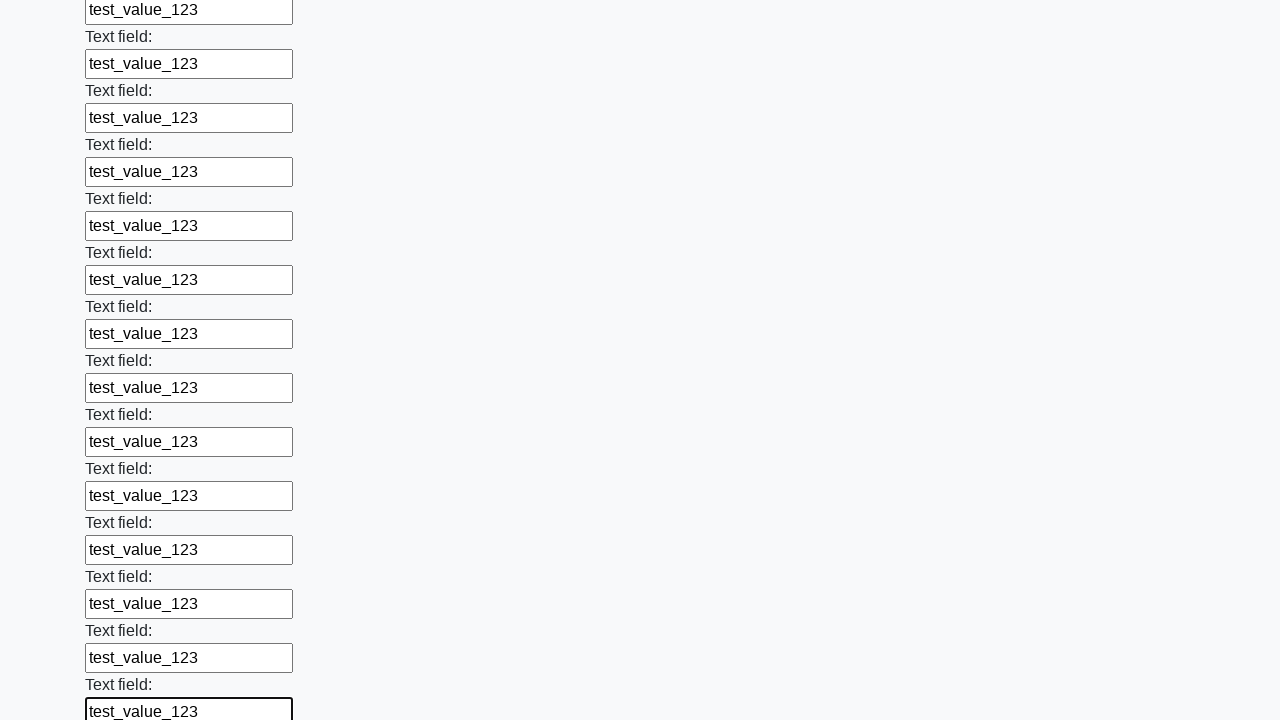

Filled input field with test data on input >> nth=41
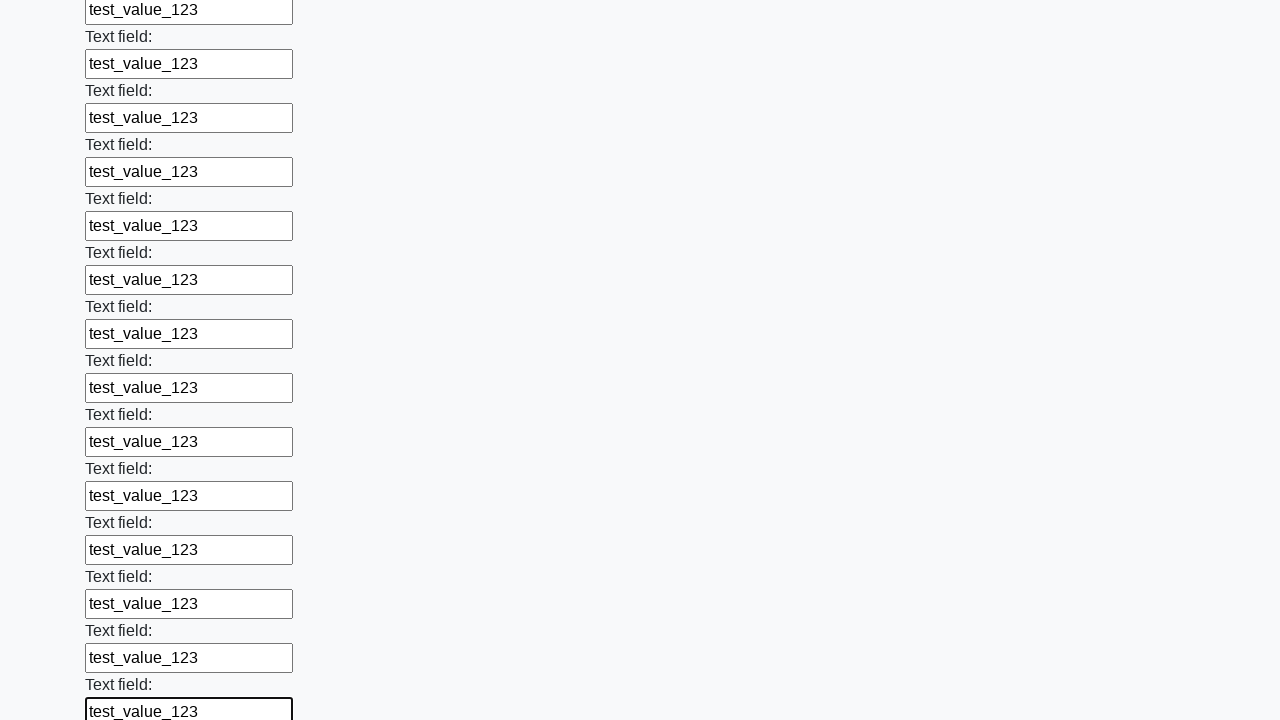

Filled input field with test data on input >> nth=42
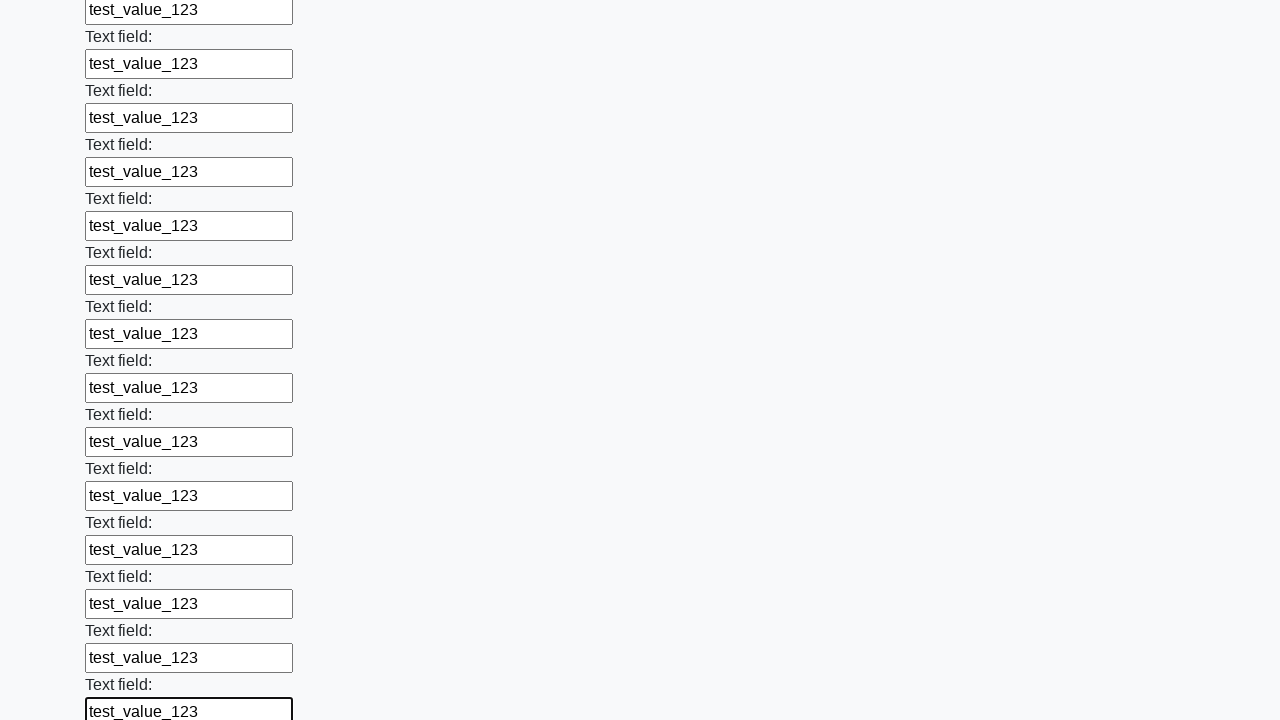

Filled input field with test data on input >> nth=43
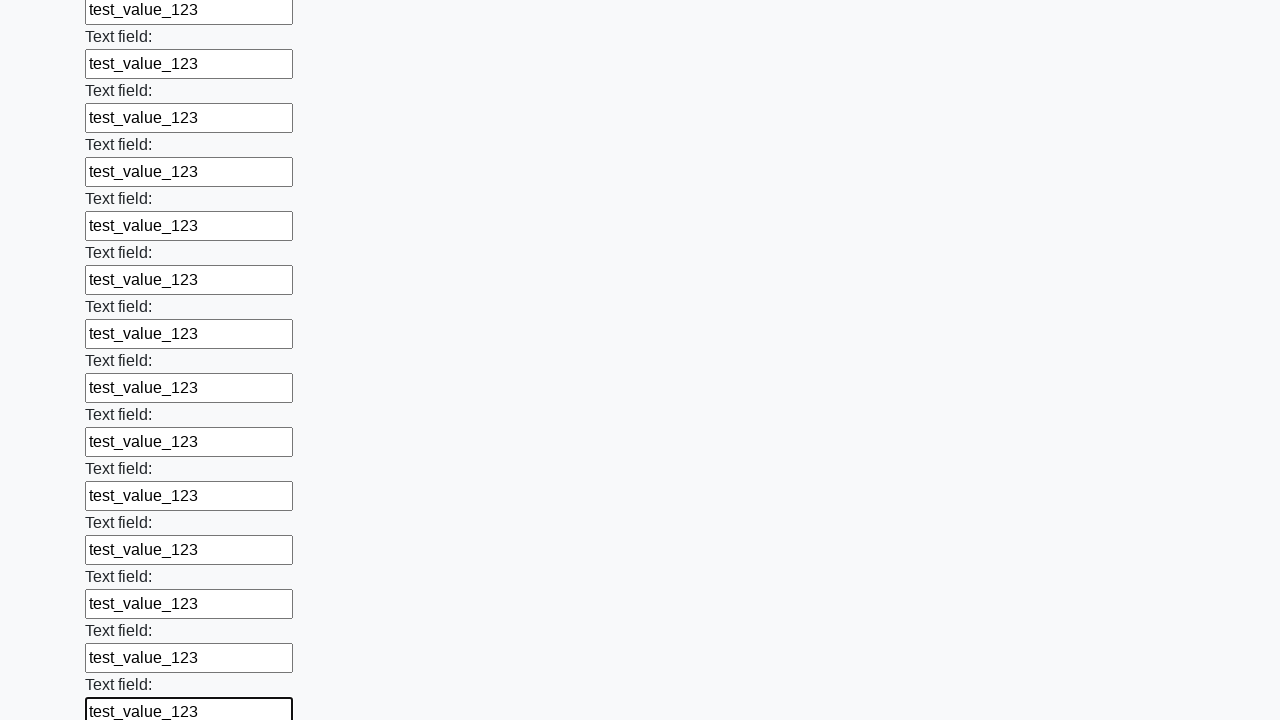

Filled input field with test data on input >> nth=44
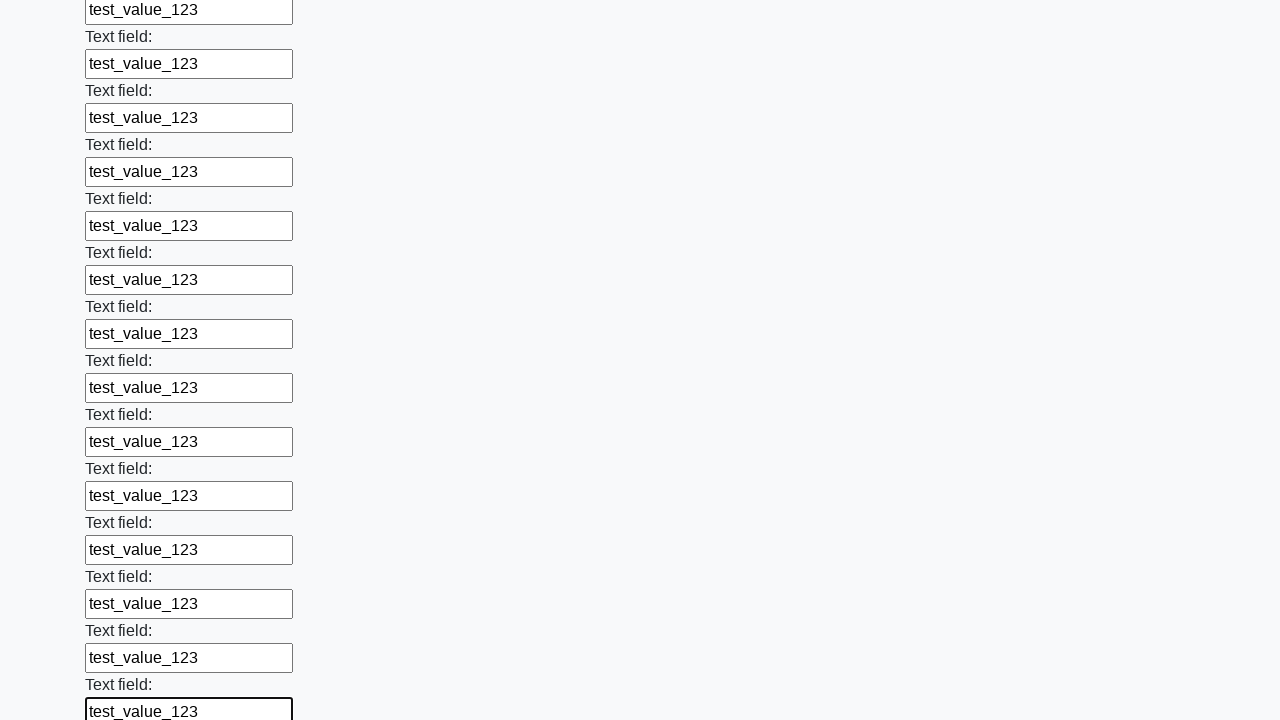

Filled input field with test data on input >> nth=45
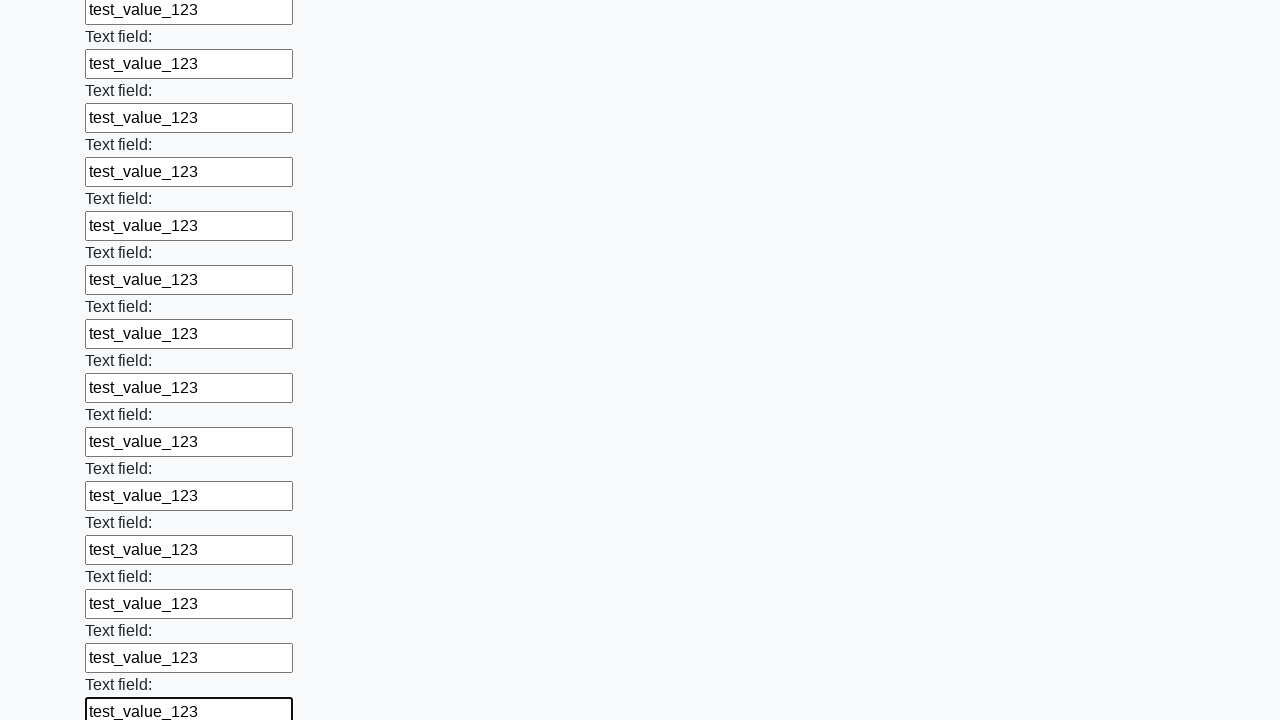

Filled input field with test data on input >> nth=46
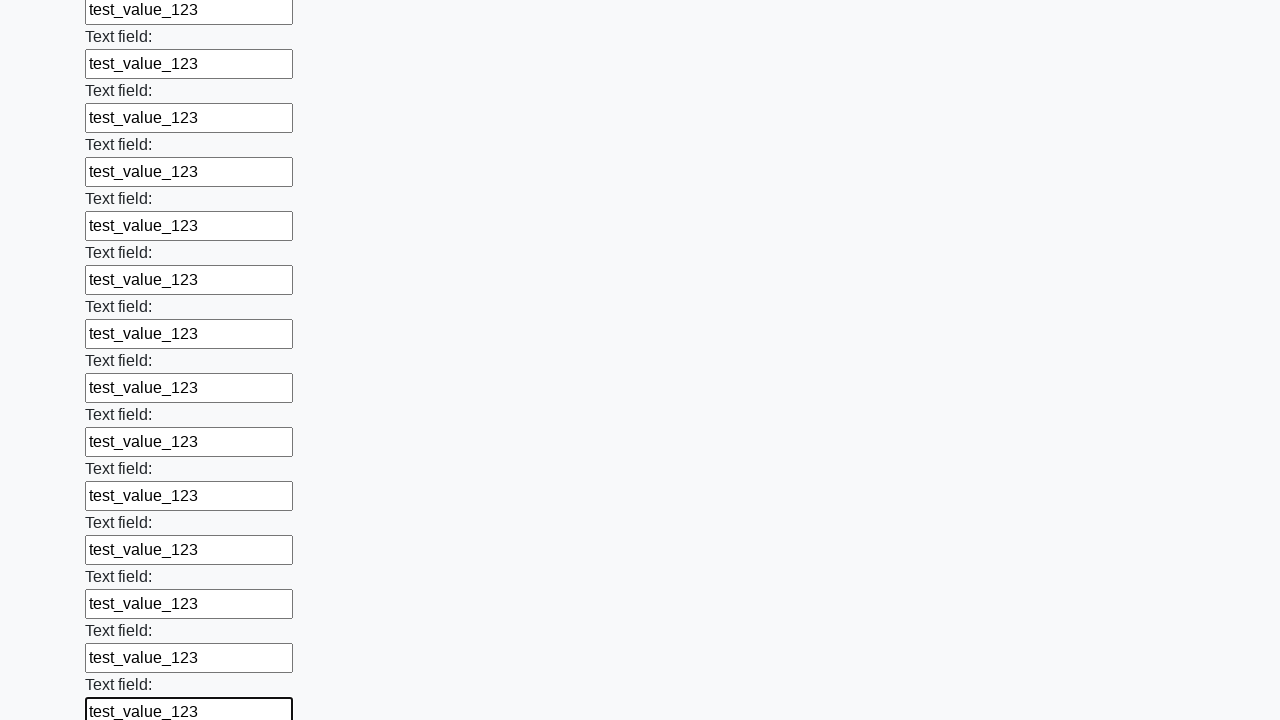

Filled input field with test data on input >> nth=47
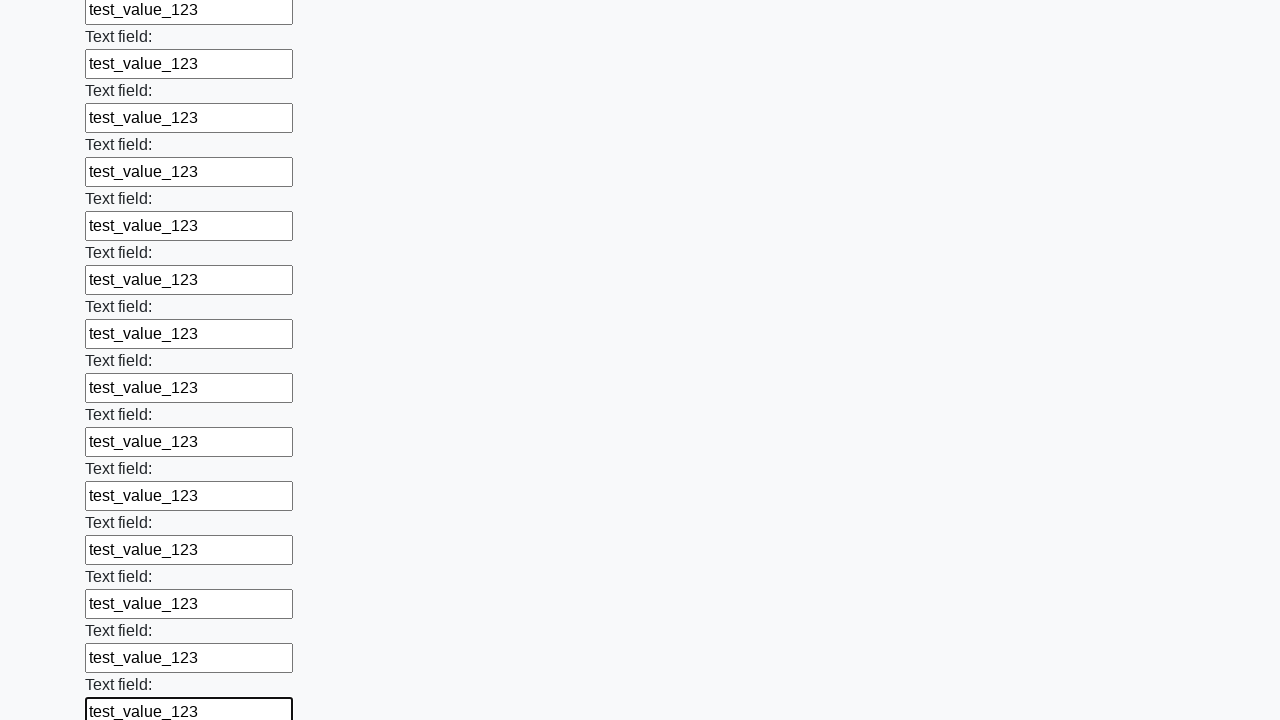

Filled input field with test data on input >> nth=48
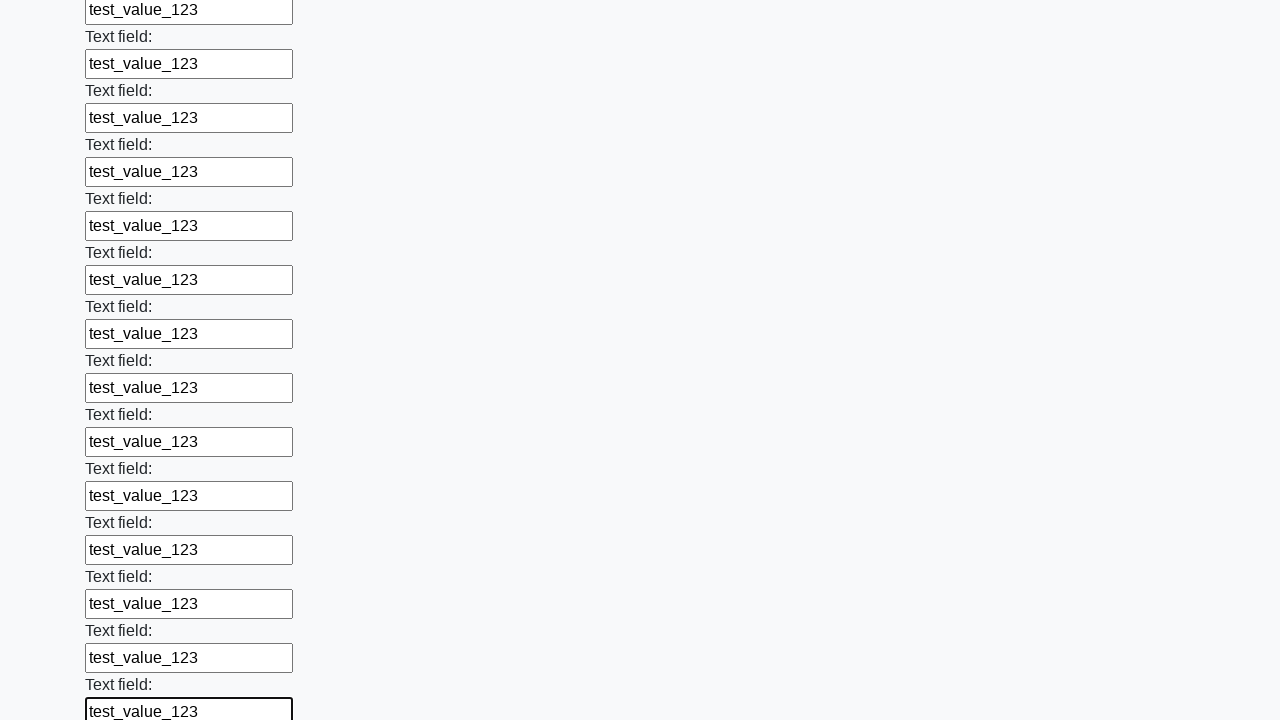

Filled input field with test data on input >> nth=49
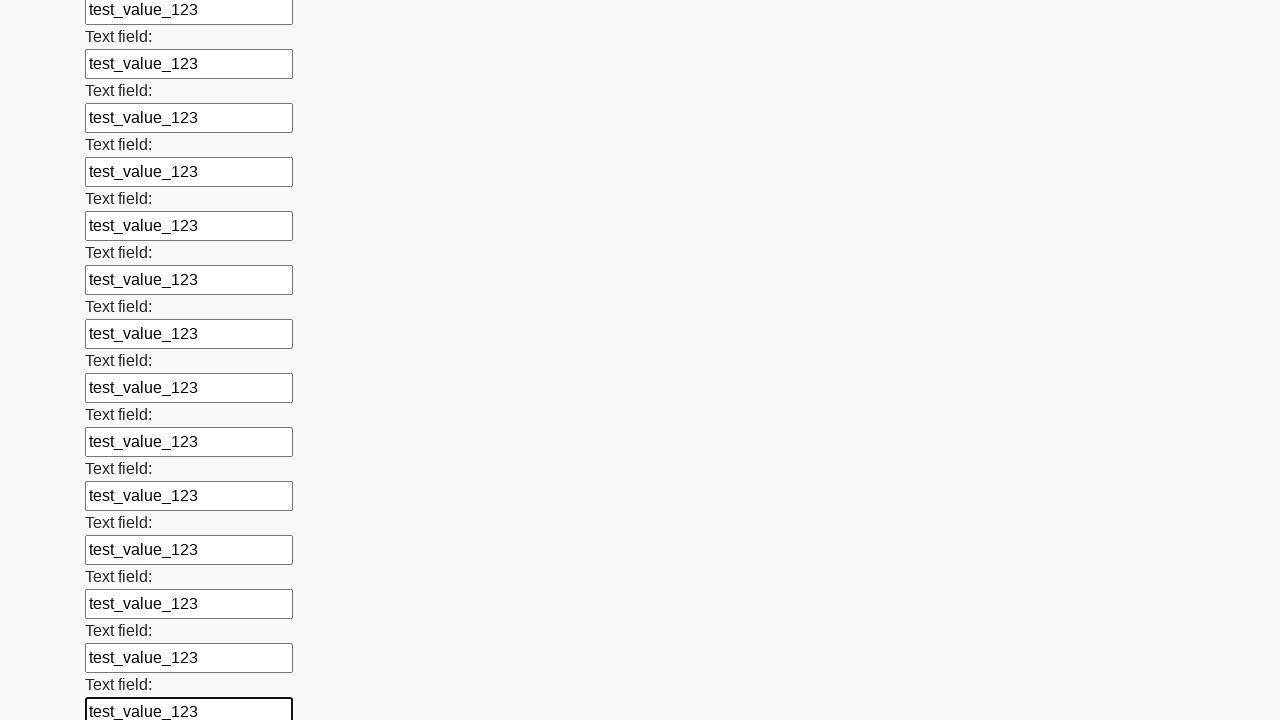

Filled input field with test data on input >> nth=50
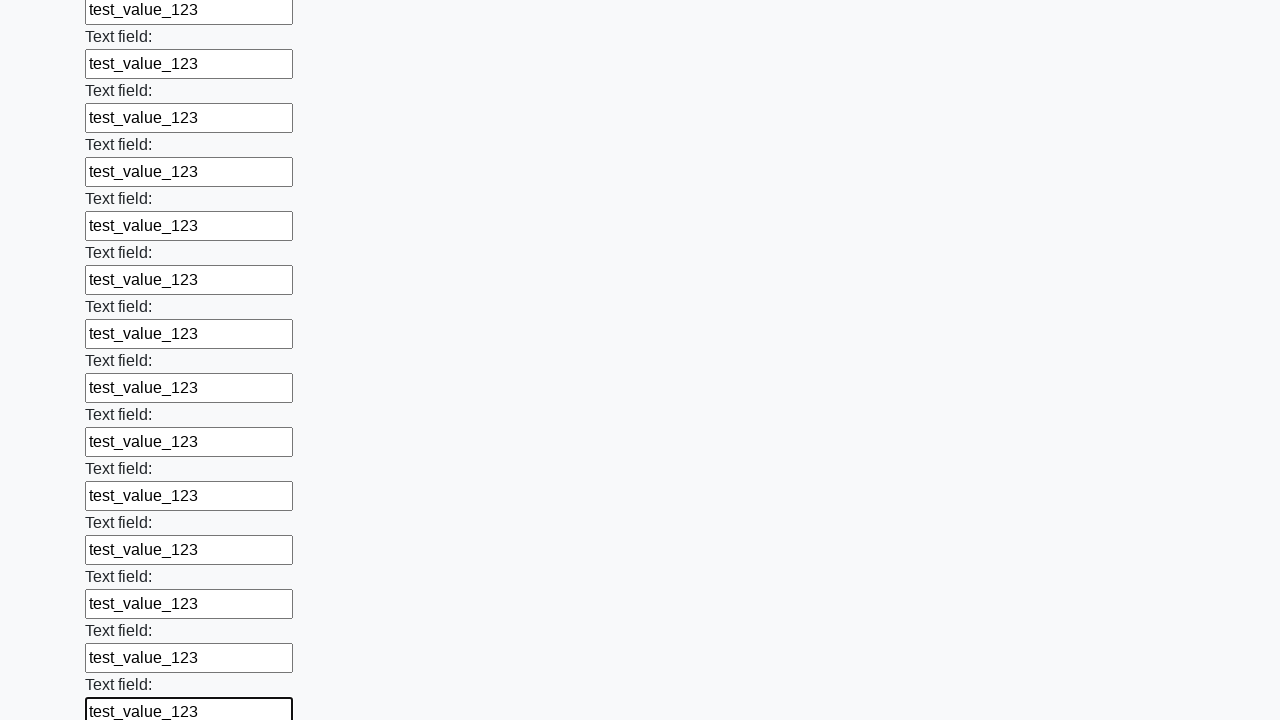

Filled input field with test data on input >> nth=51
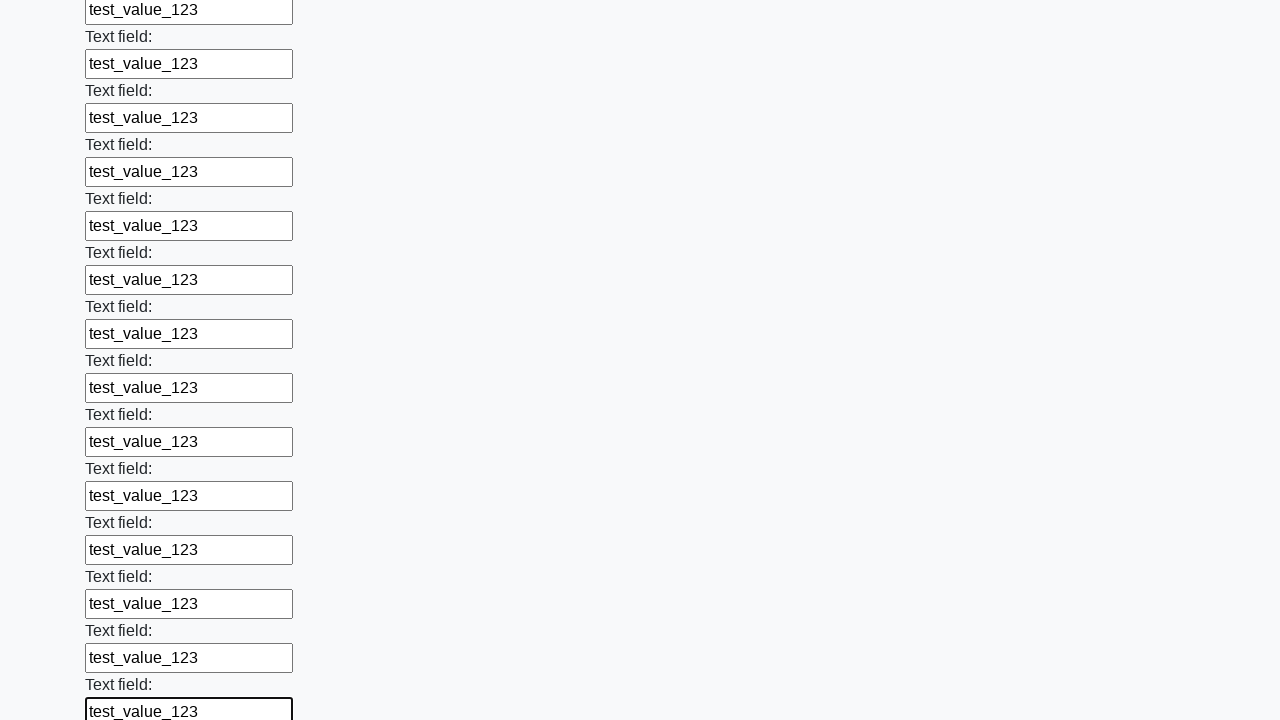

Filled input field with test data on input >> nth=52
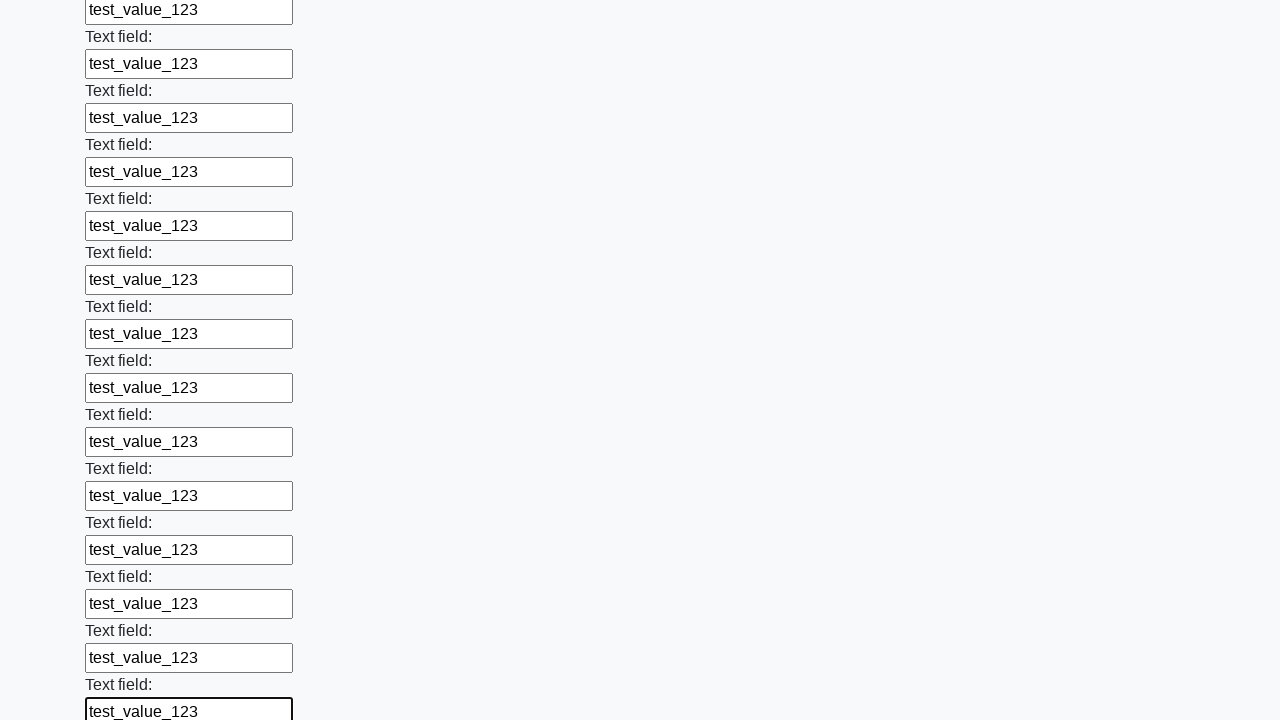

Filled input field with test data on input >> nth=53
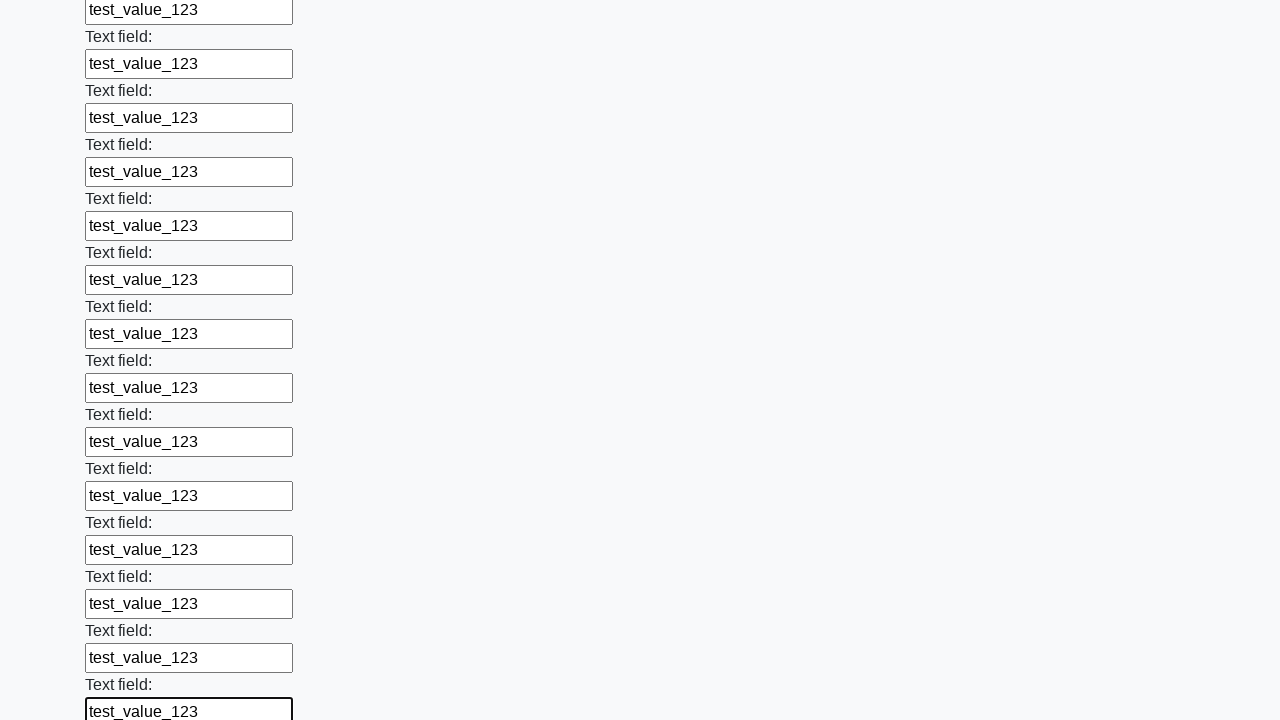

Filled input field with test data on input >> nth=54
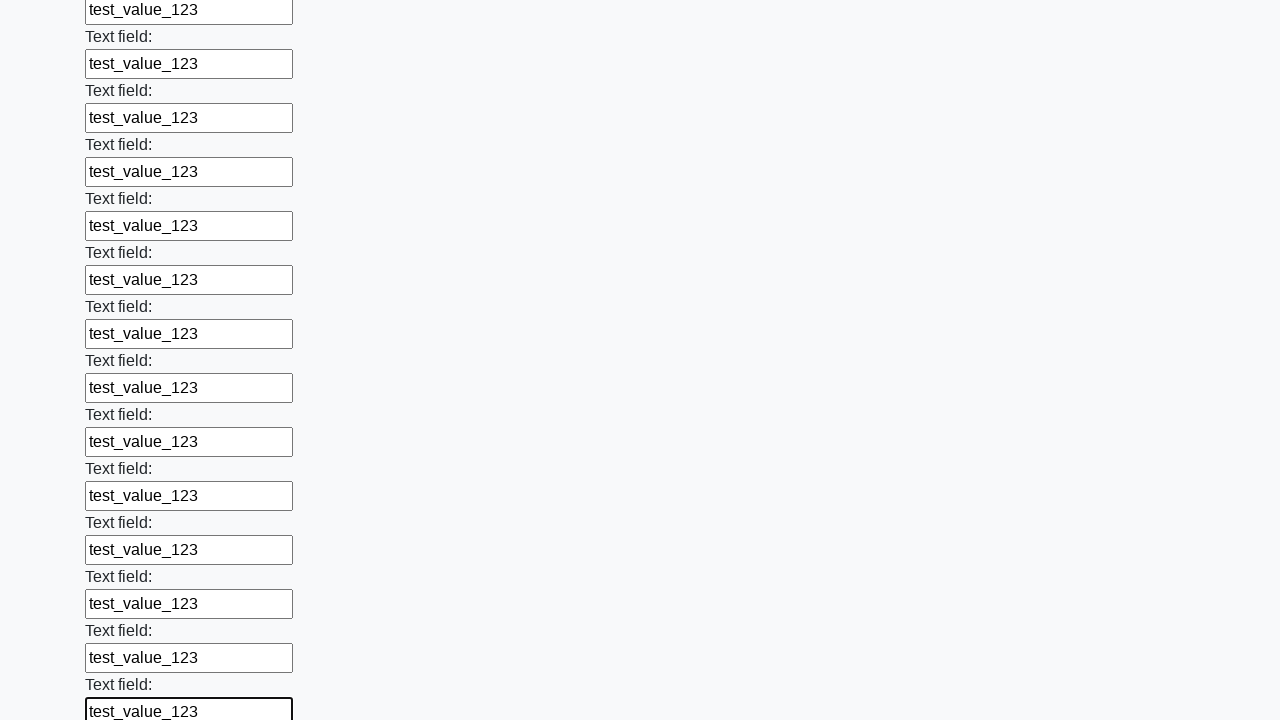

Filled input field with test data on input >> nth=55
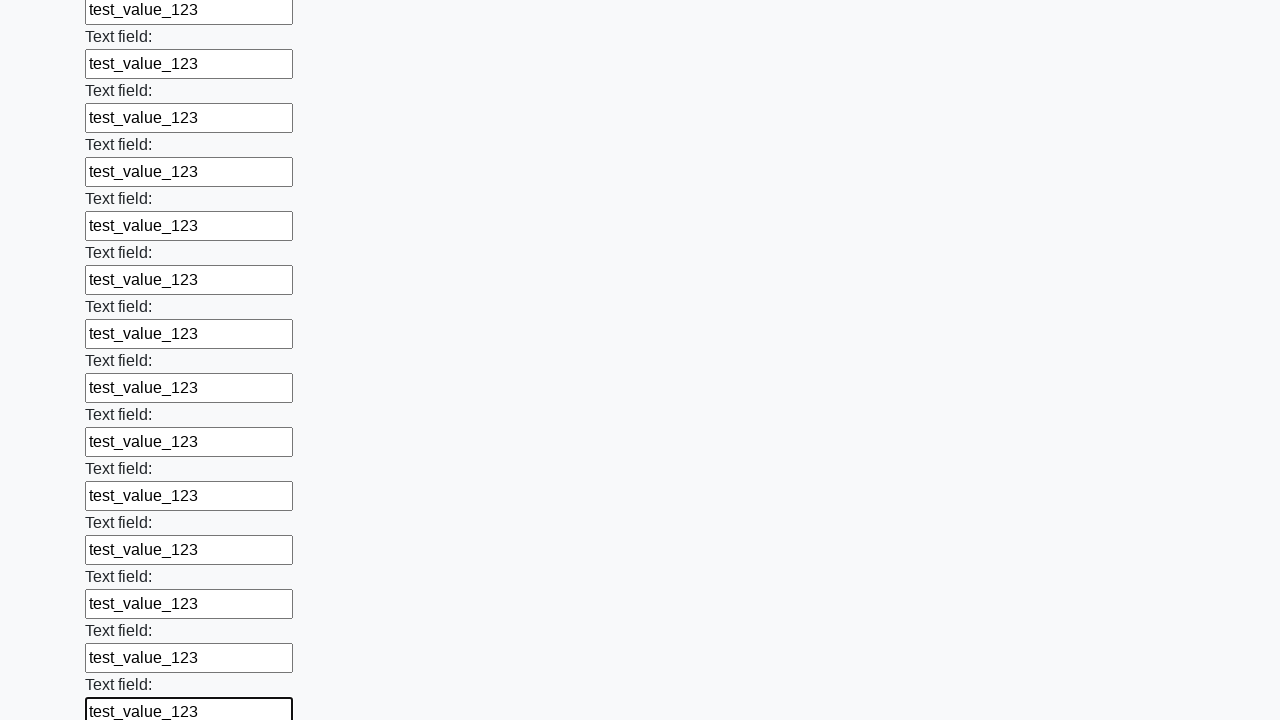

Filled input field with test data on input >> nth=56
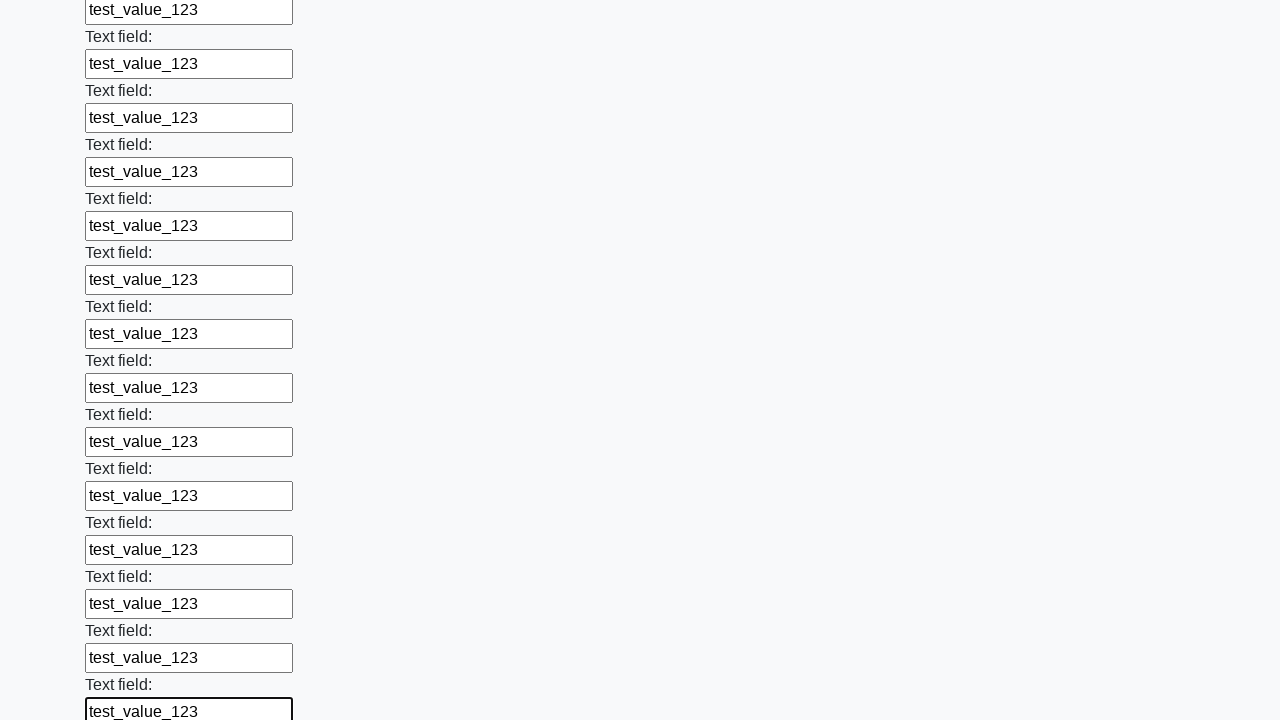

Filled input field with test data on input >> nth=57
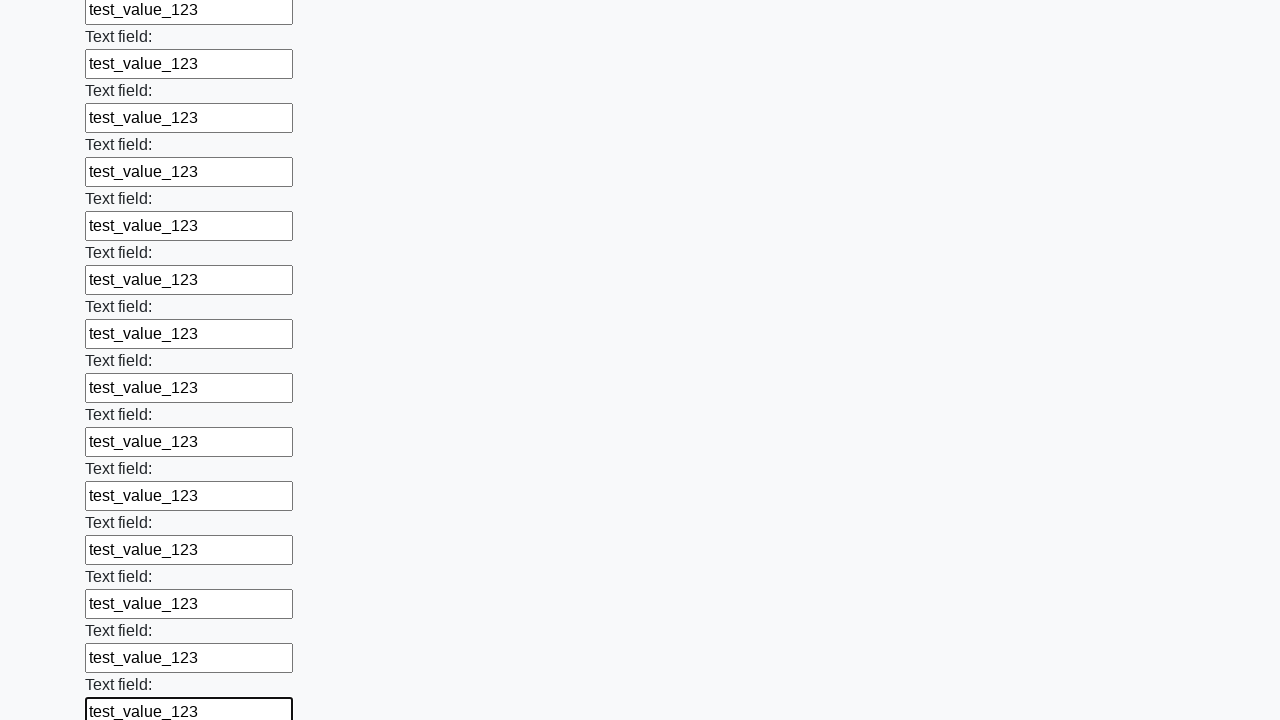

Filled input field with test data on input >> nth=58
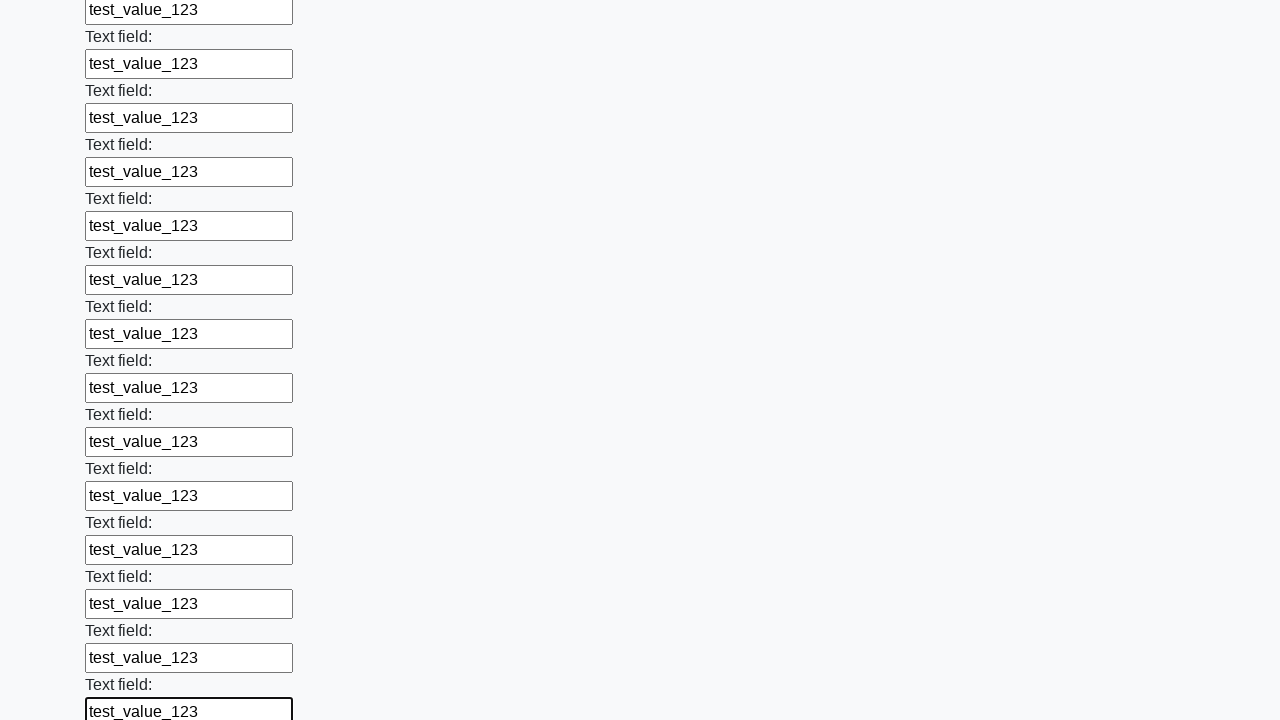

Filled input field with test data on input >> nth=59
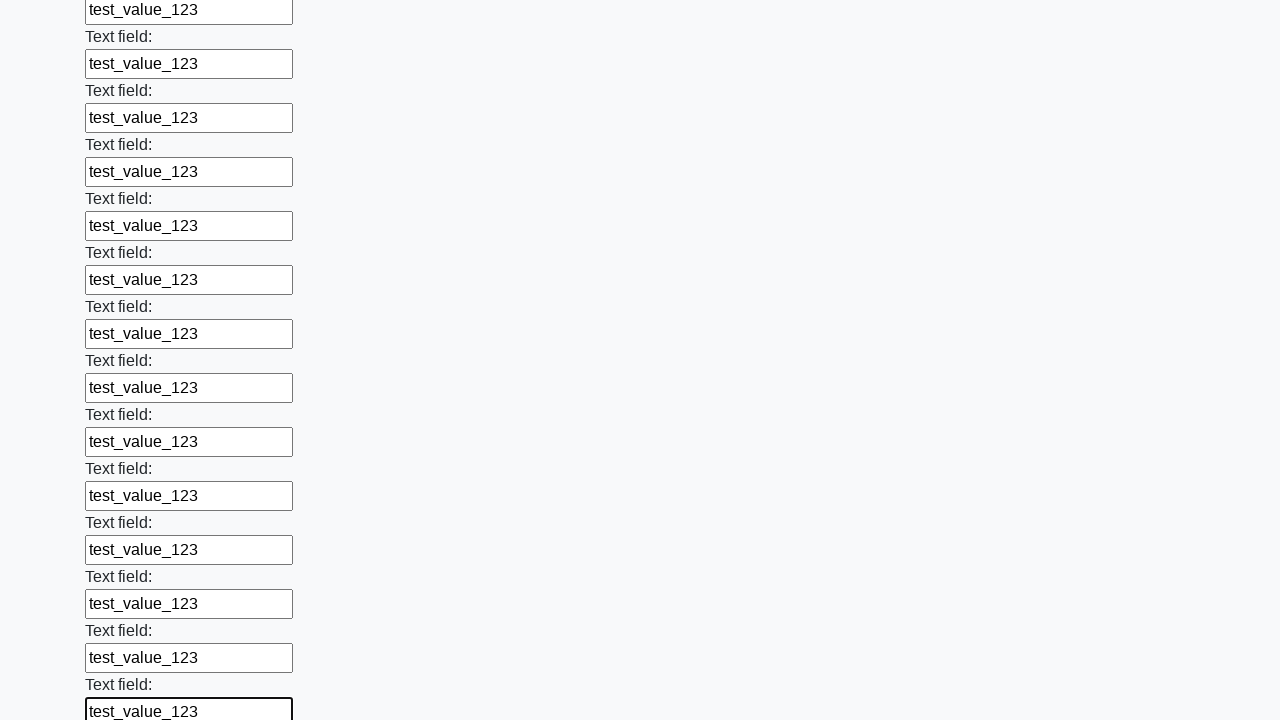

Filled input field with test data on input >> nth=60
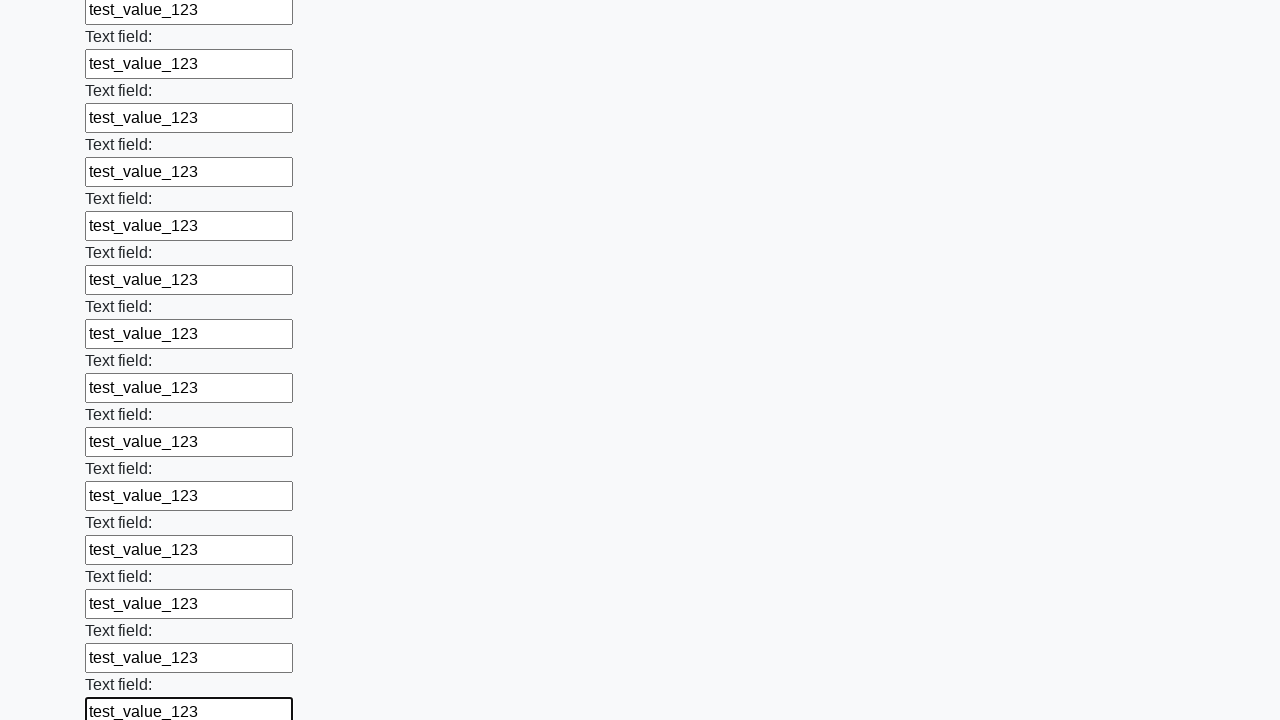

Filled input field with test data on input >> nth=61
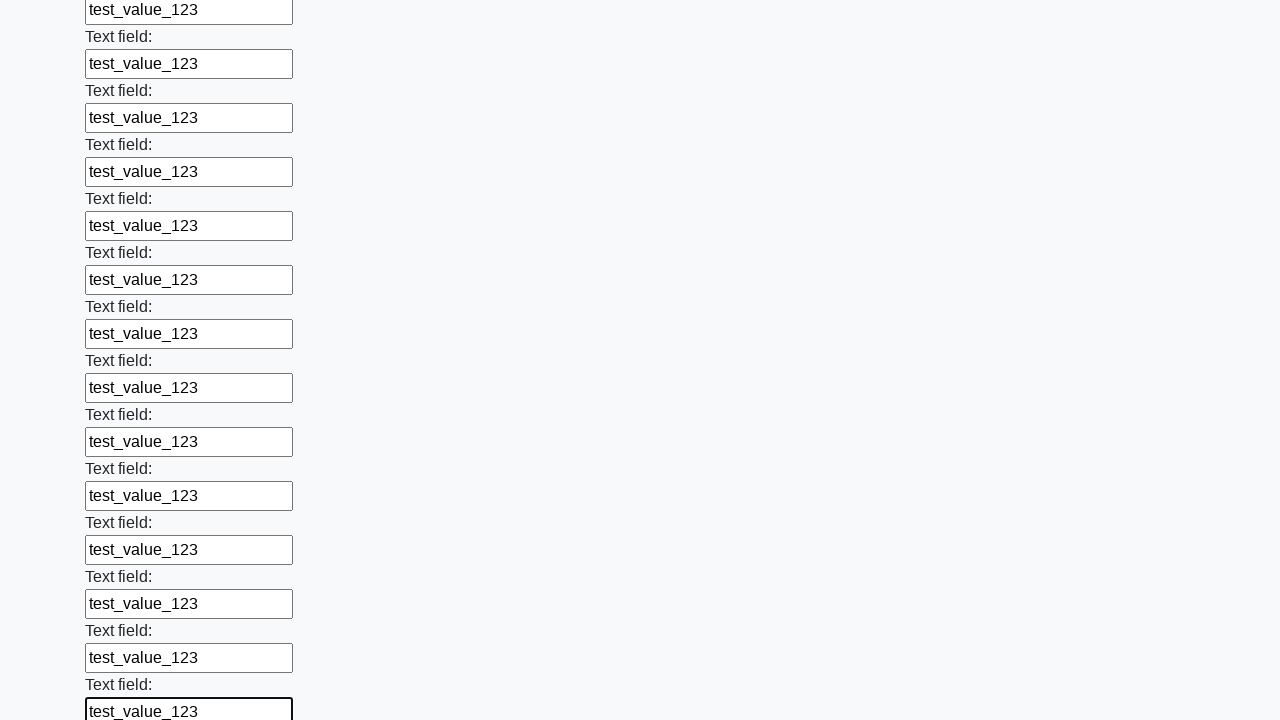

Filled input field with test data on input >> nth=62
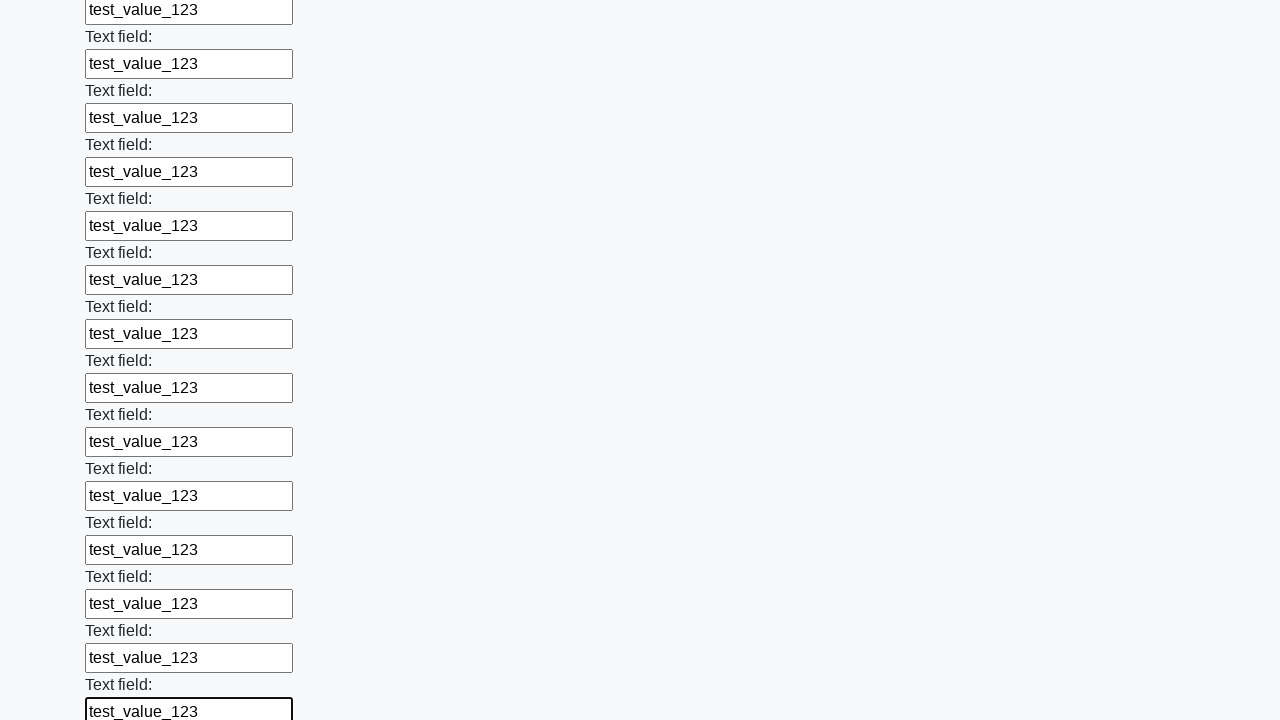

Filled input field with test data on input >> nth=63
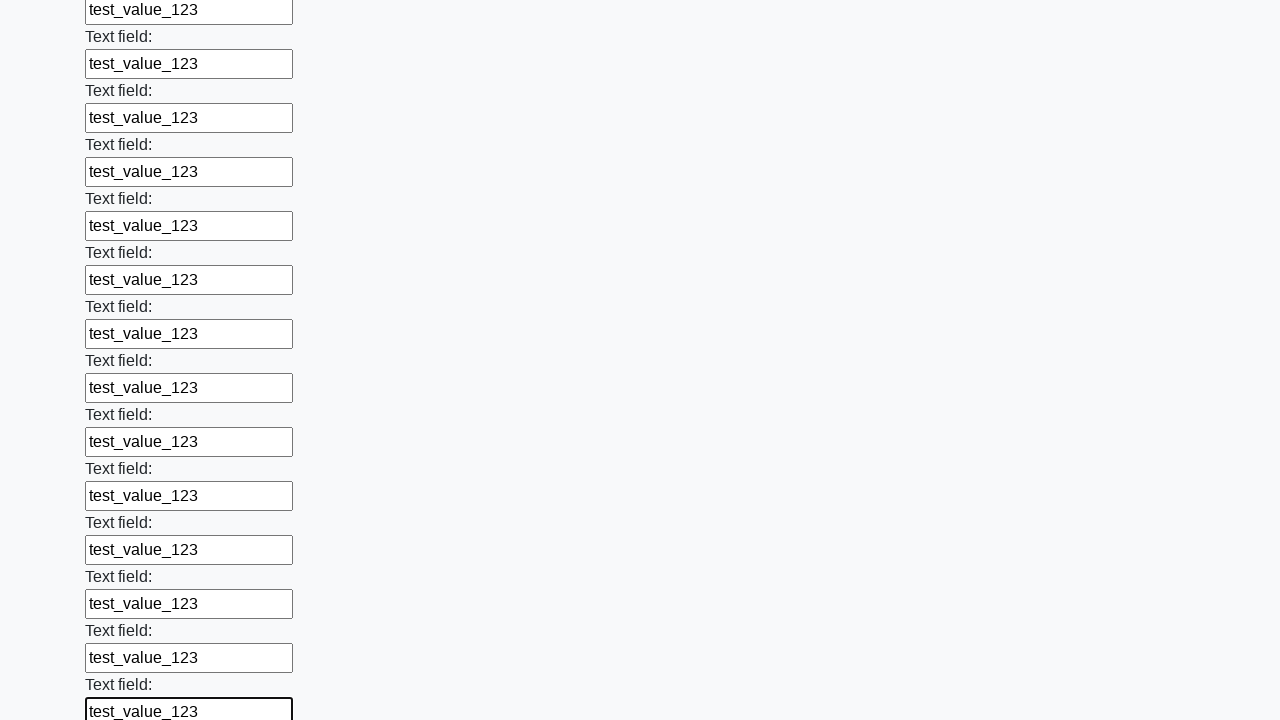

Filled input field with test data on input >> nth=64
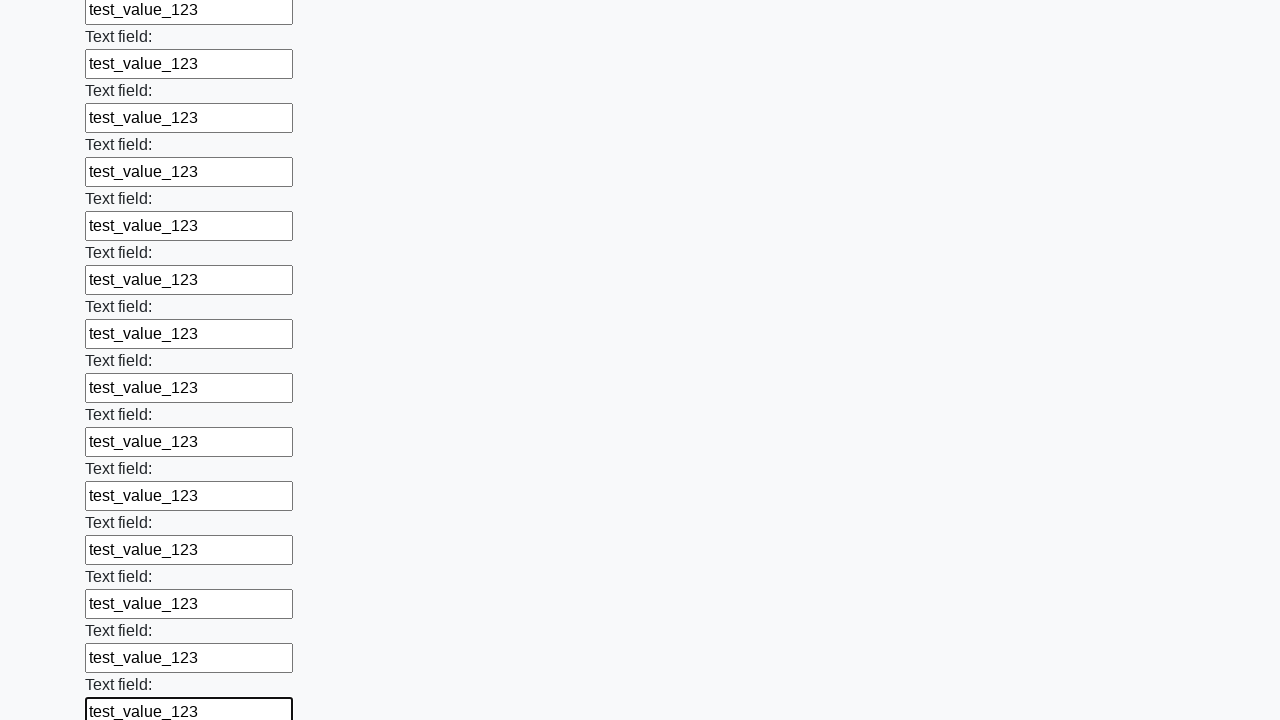

Filled input field with test data on input >> nth=65
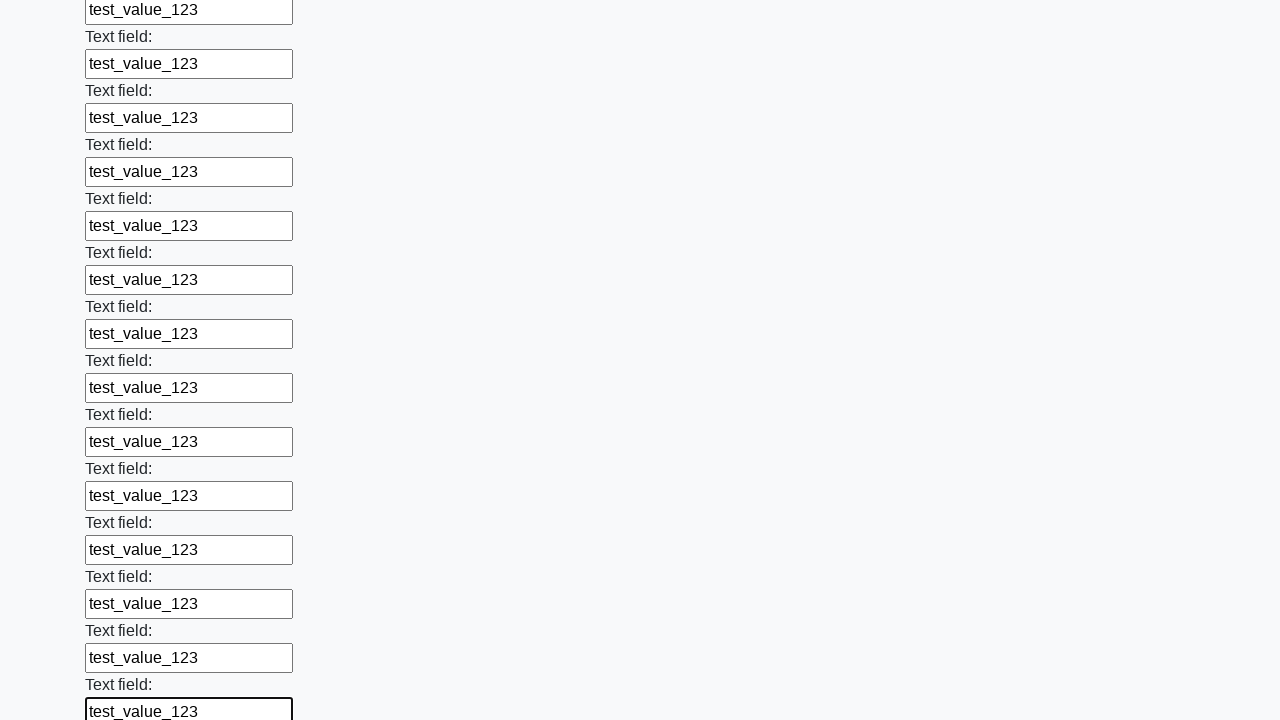

Filled input field with test data on input >> nth=66
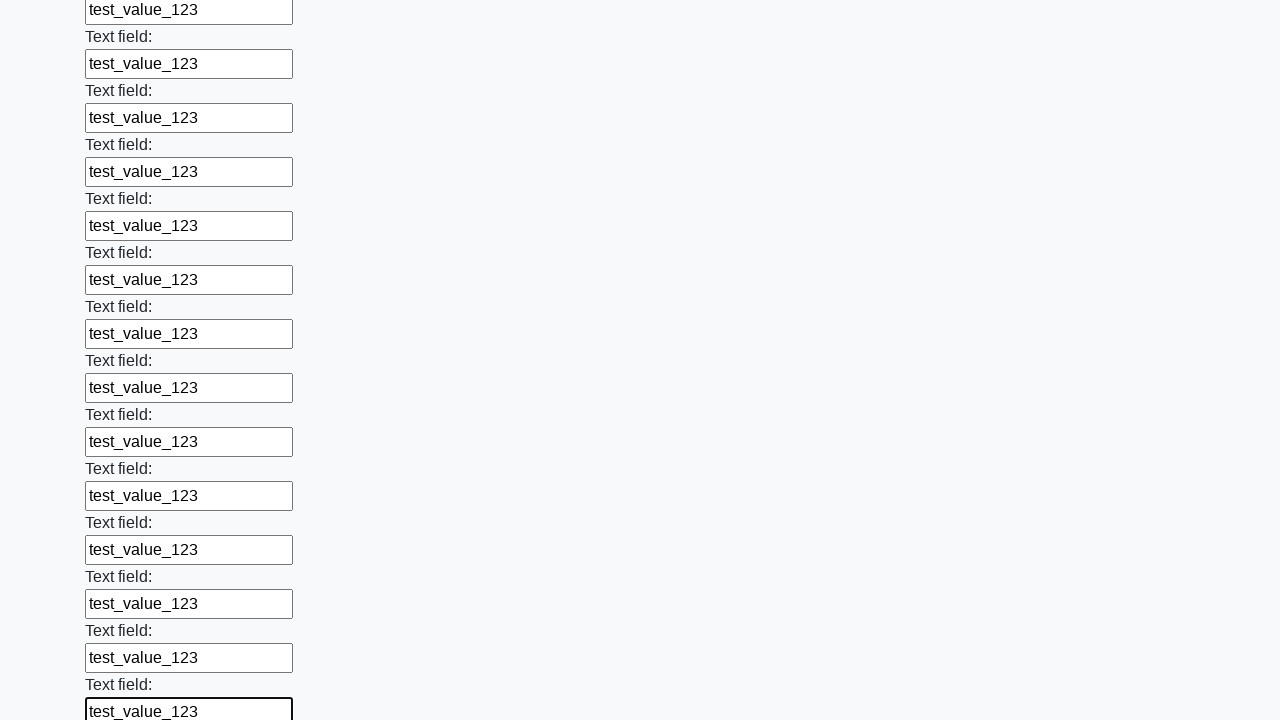

Filled input field with test data on input >> nth=67
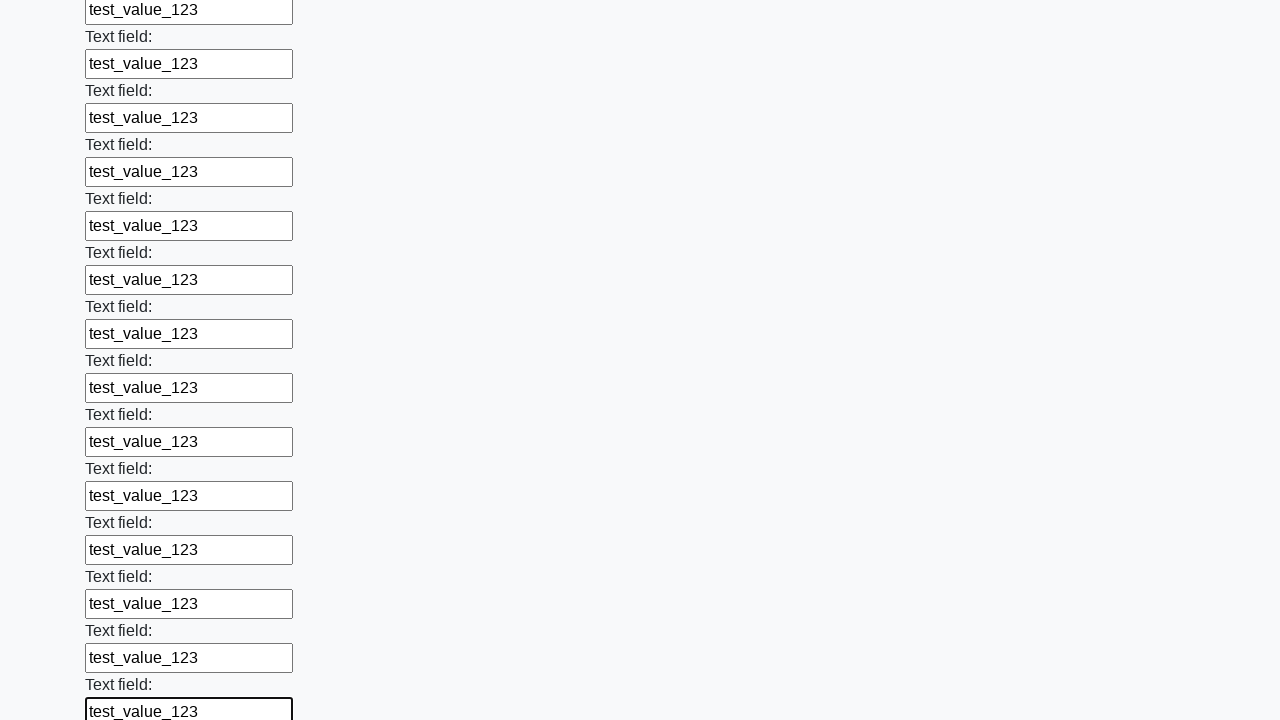

Filled input field with test data on input >> nth=68
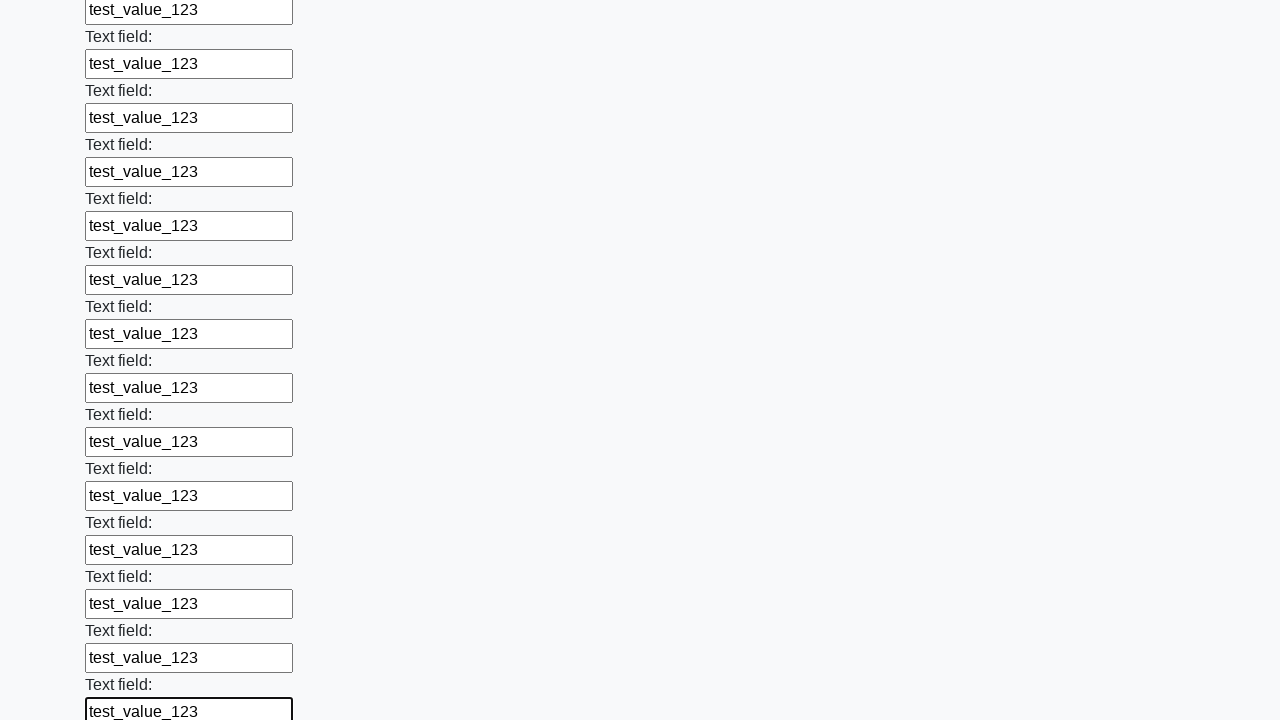

Filled input field with test data on input >> nth=69
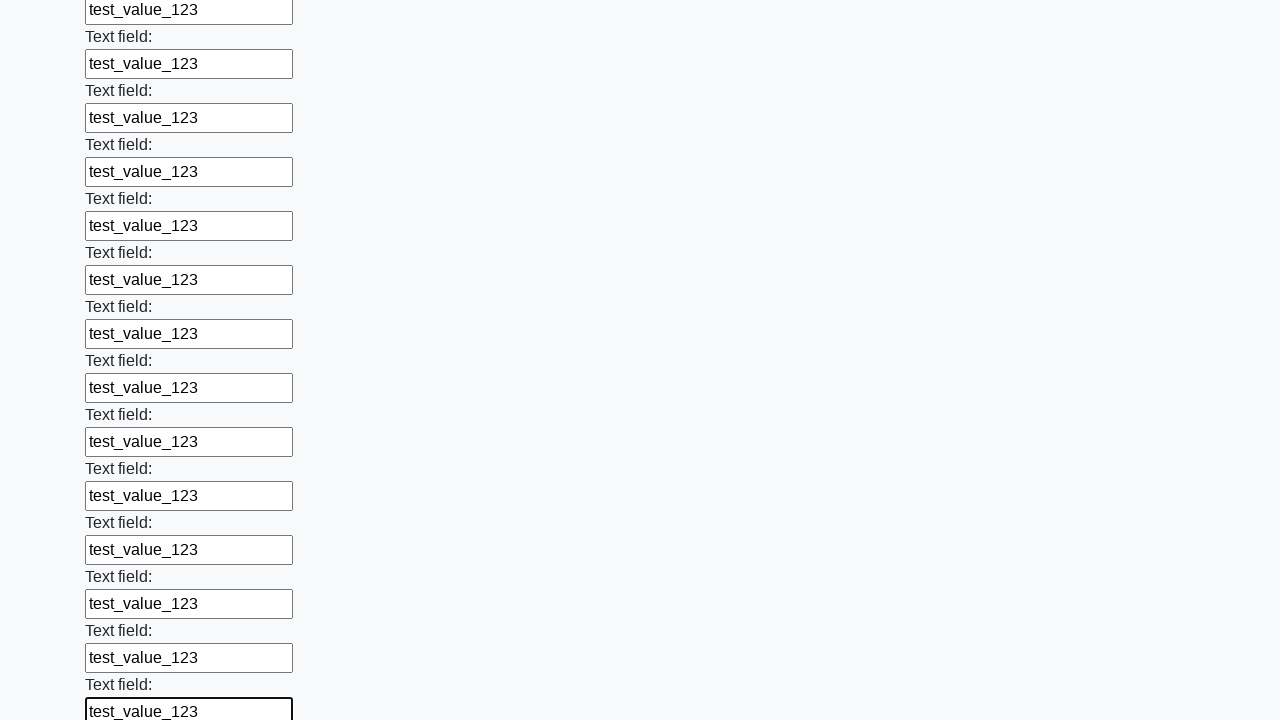

Filled input field with test data on input >> nth=70
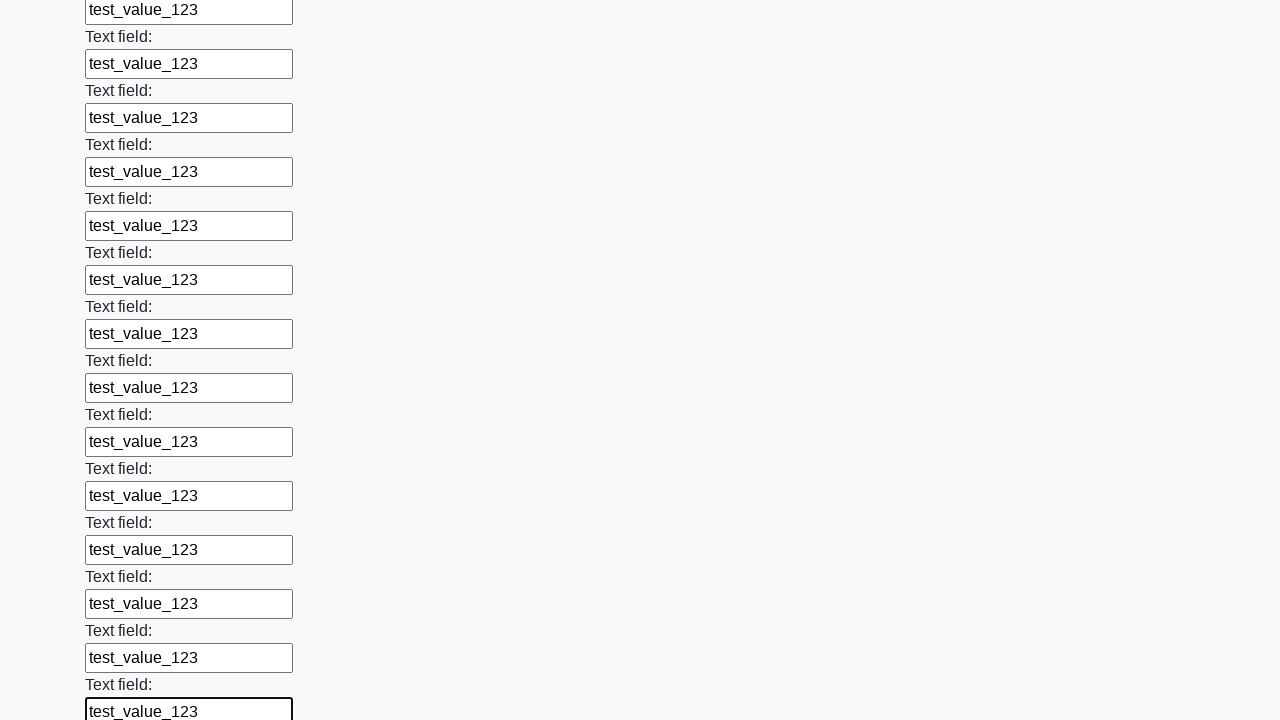

Filled input field with test data on input >> nth=71
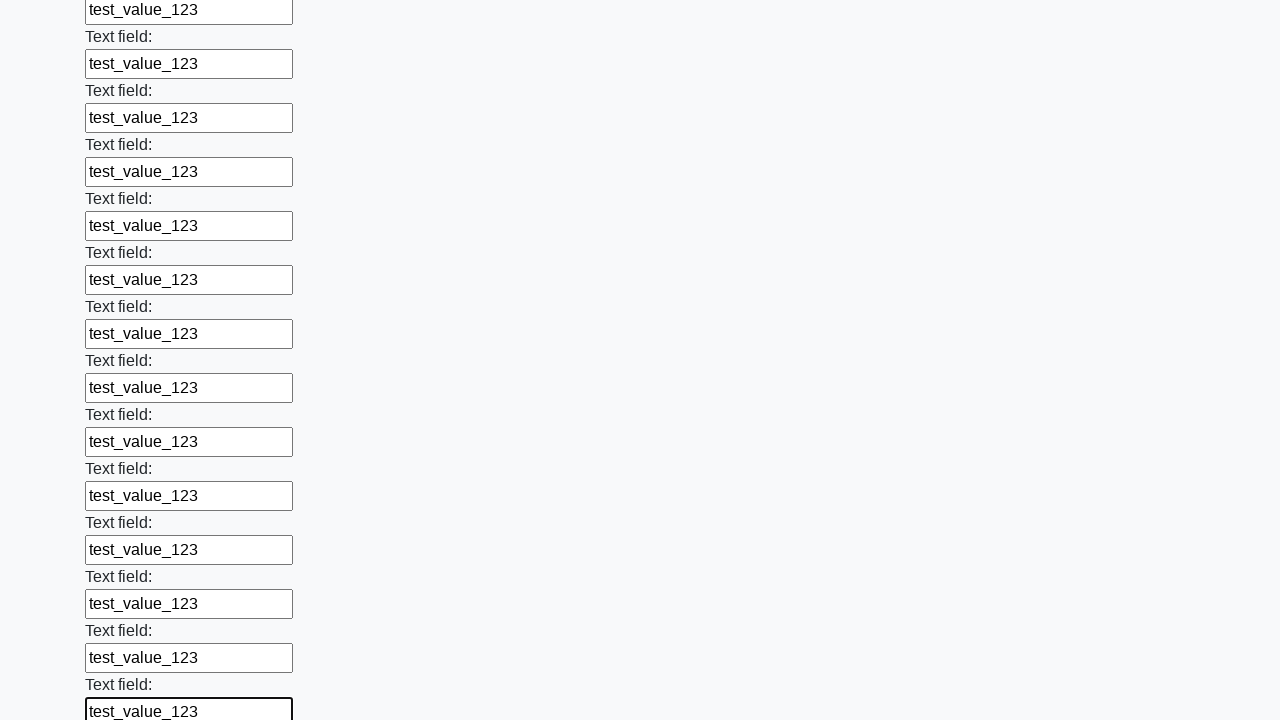

Filled input field with test data on input >> nth=72
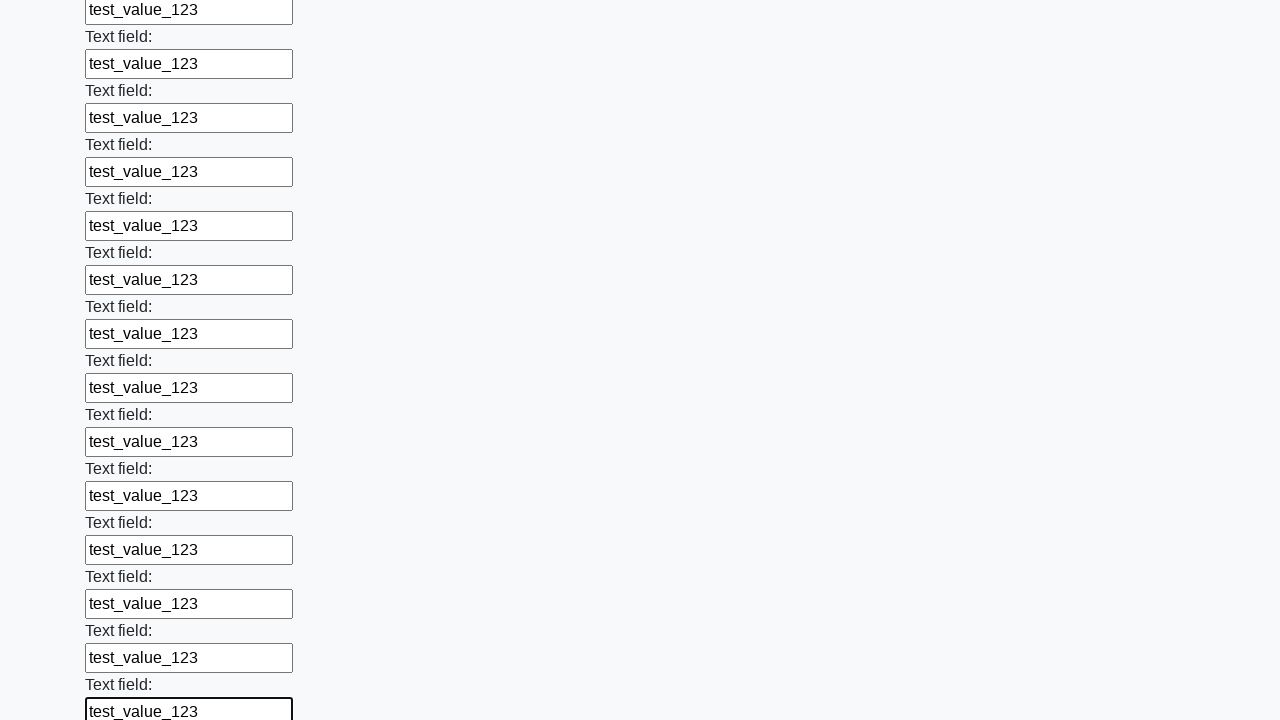

Filled input field with test data on input >> nth=73
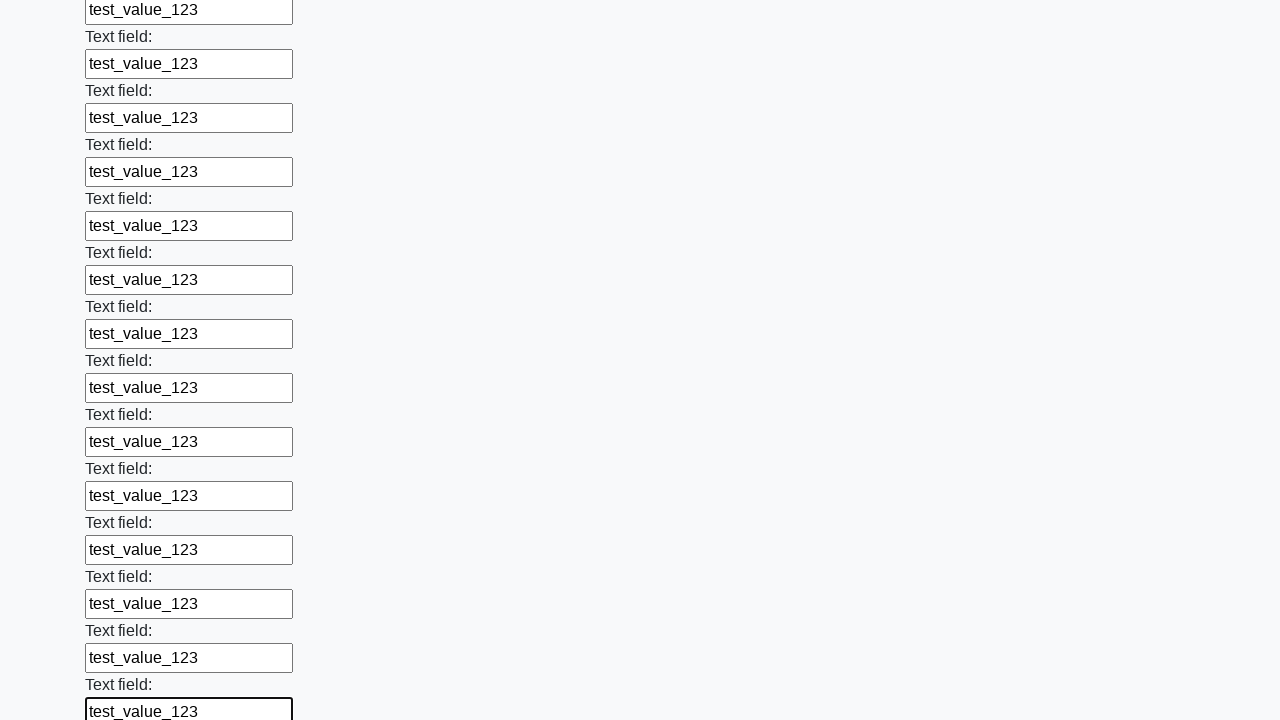

Filled input field with test data on input >> nth=74
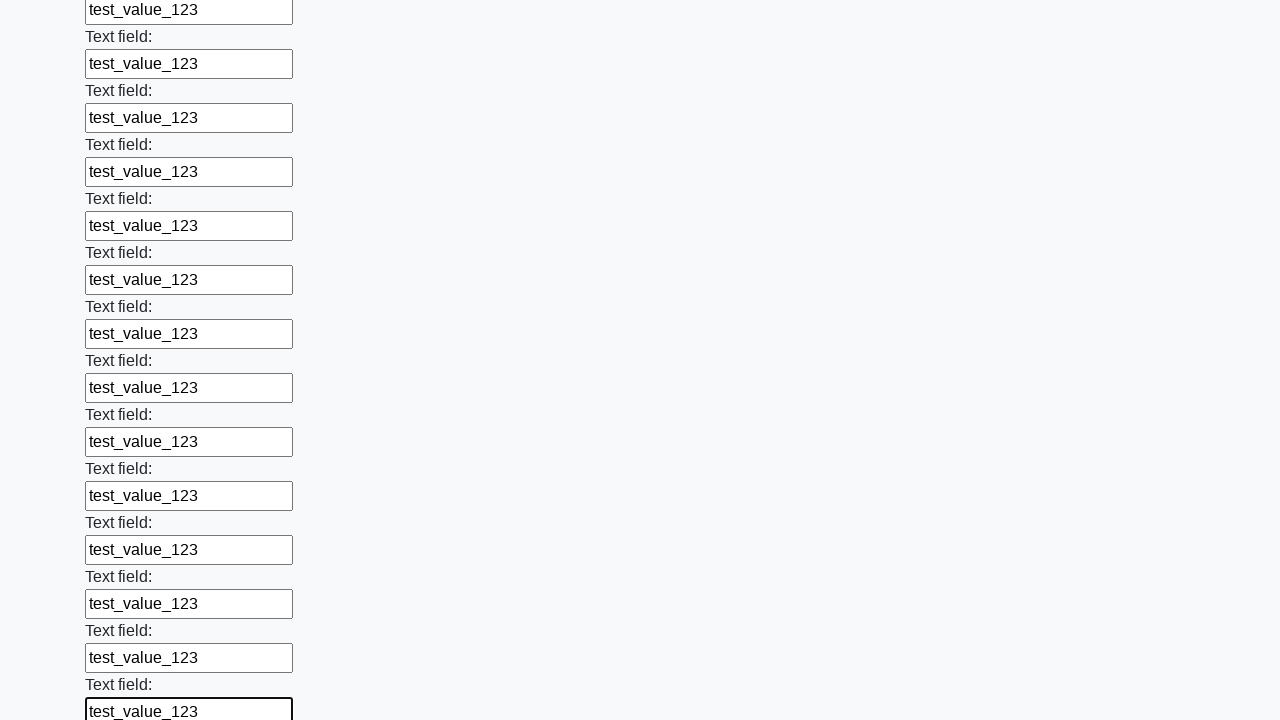

Filled input field with test data on input >> nth=75
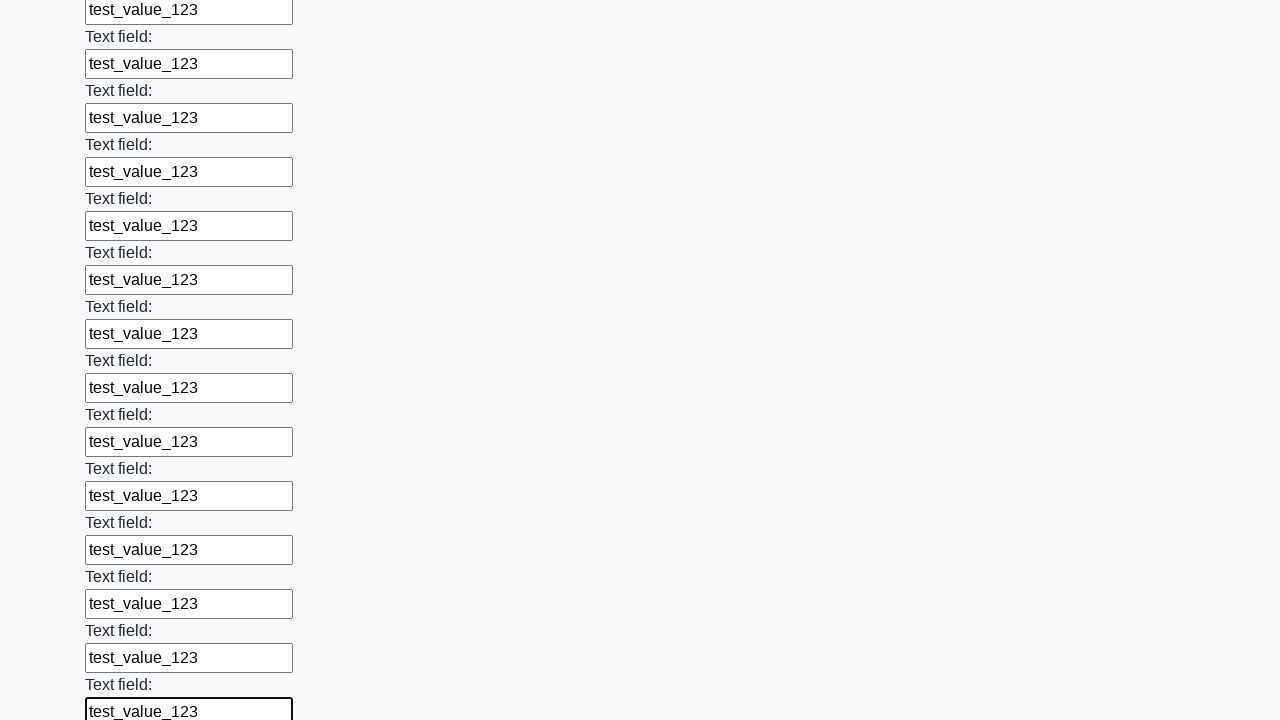

Filled input field with test data on input >> nth=76
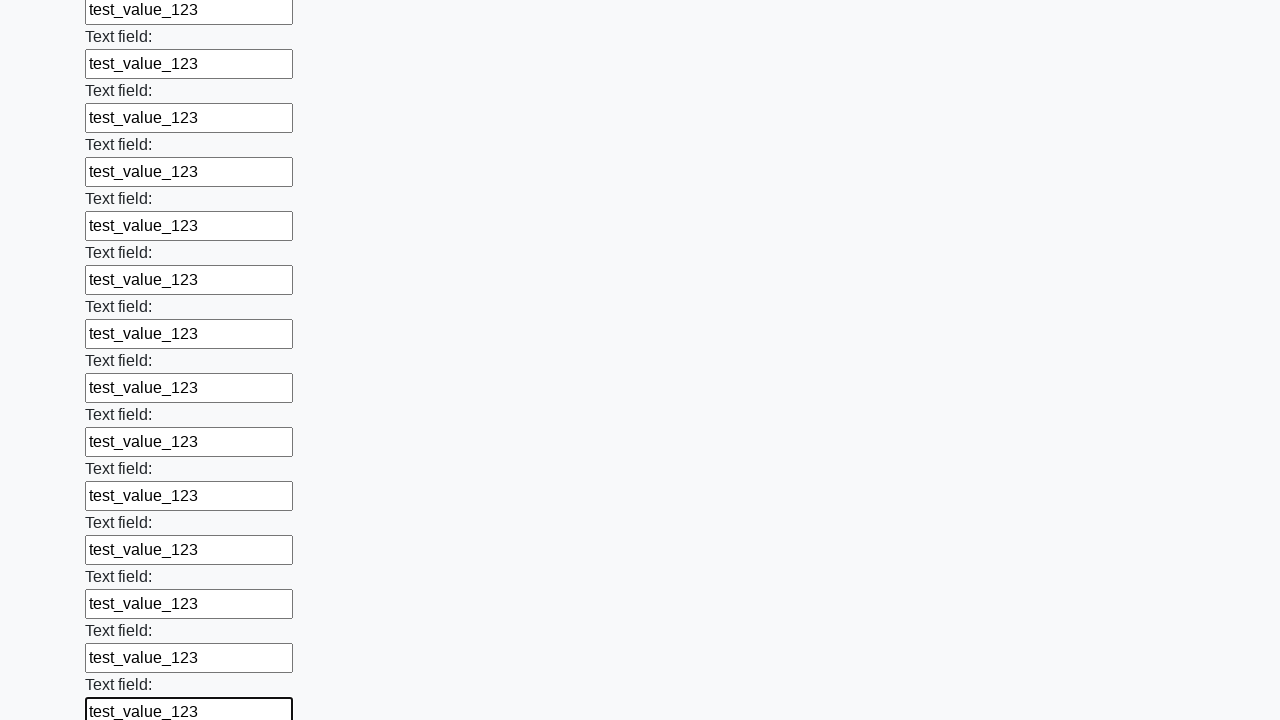

Filled input field with test data on input >> nth=77
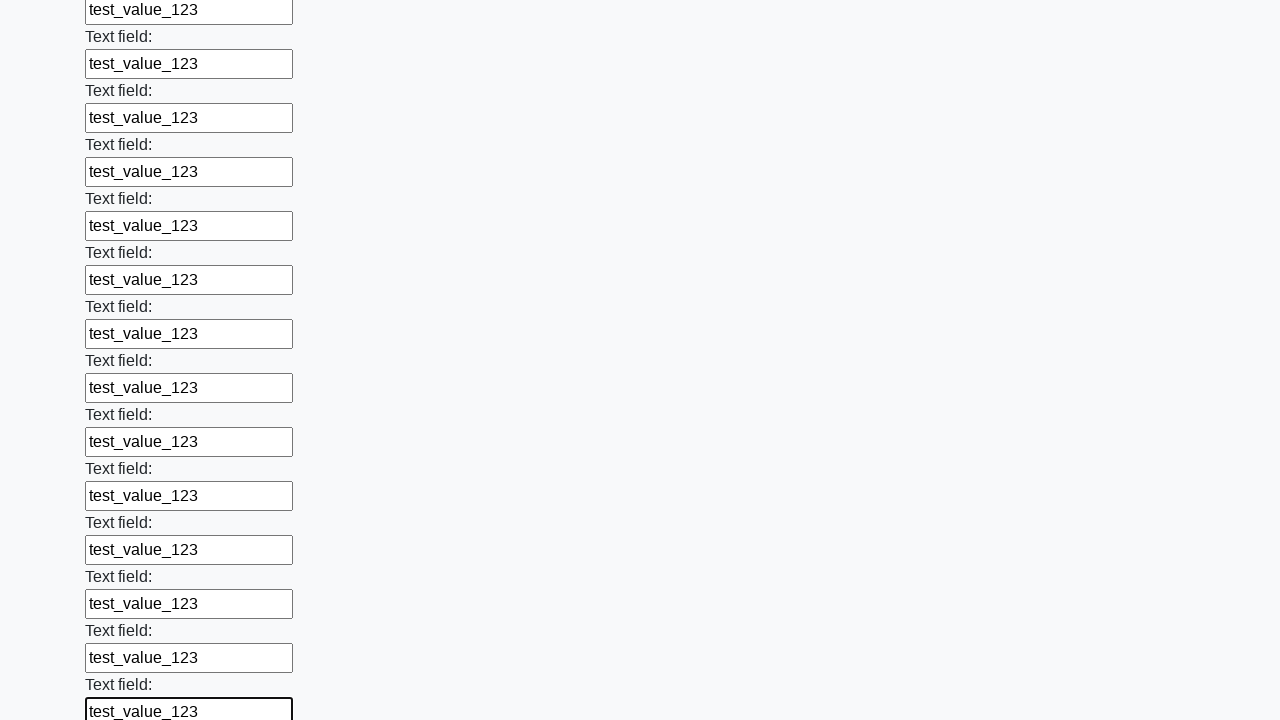

Filled input field with test data on input >> nth=78
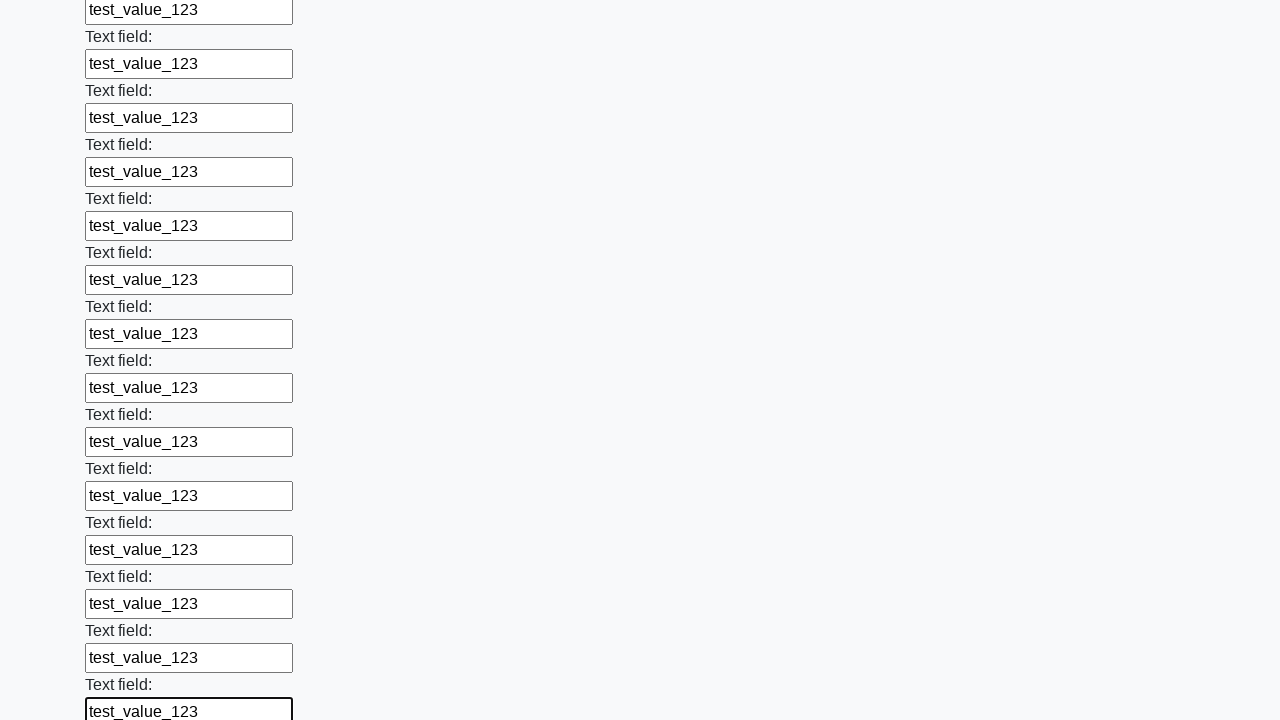

Filled input field with test data on input >> nth=79
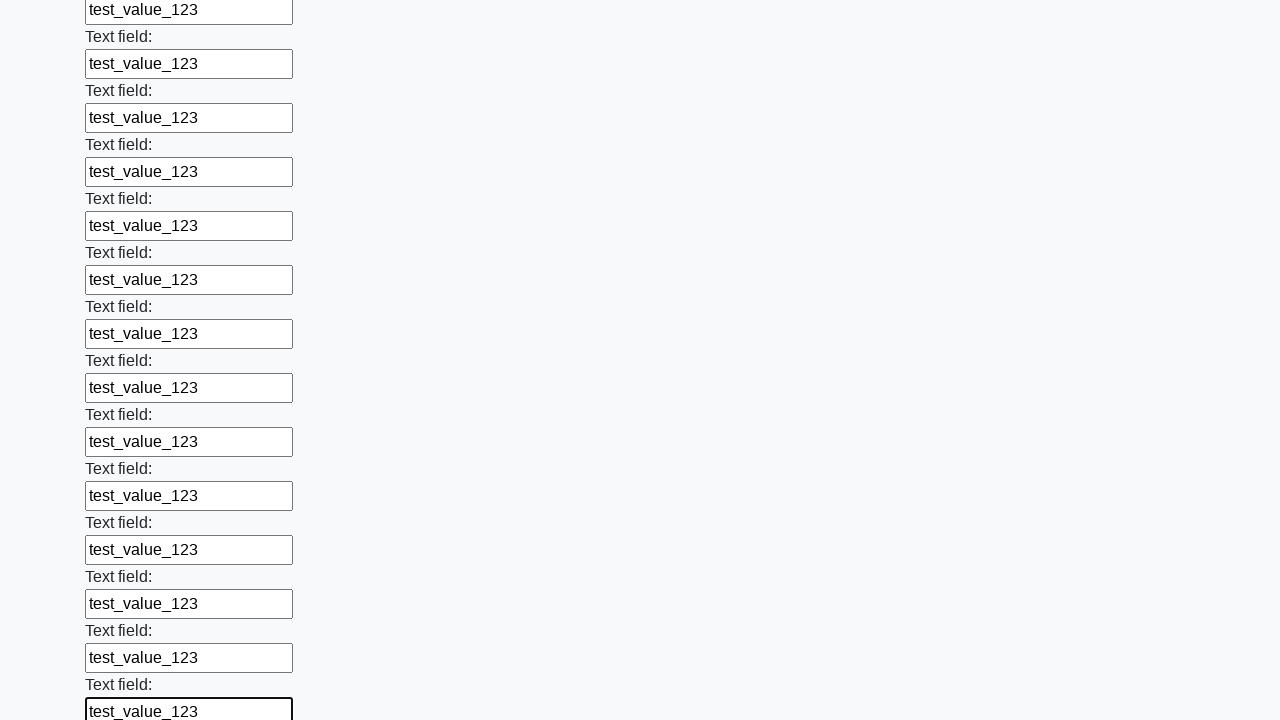

Filled input field with test data on input >> nth=80
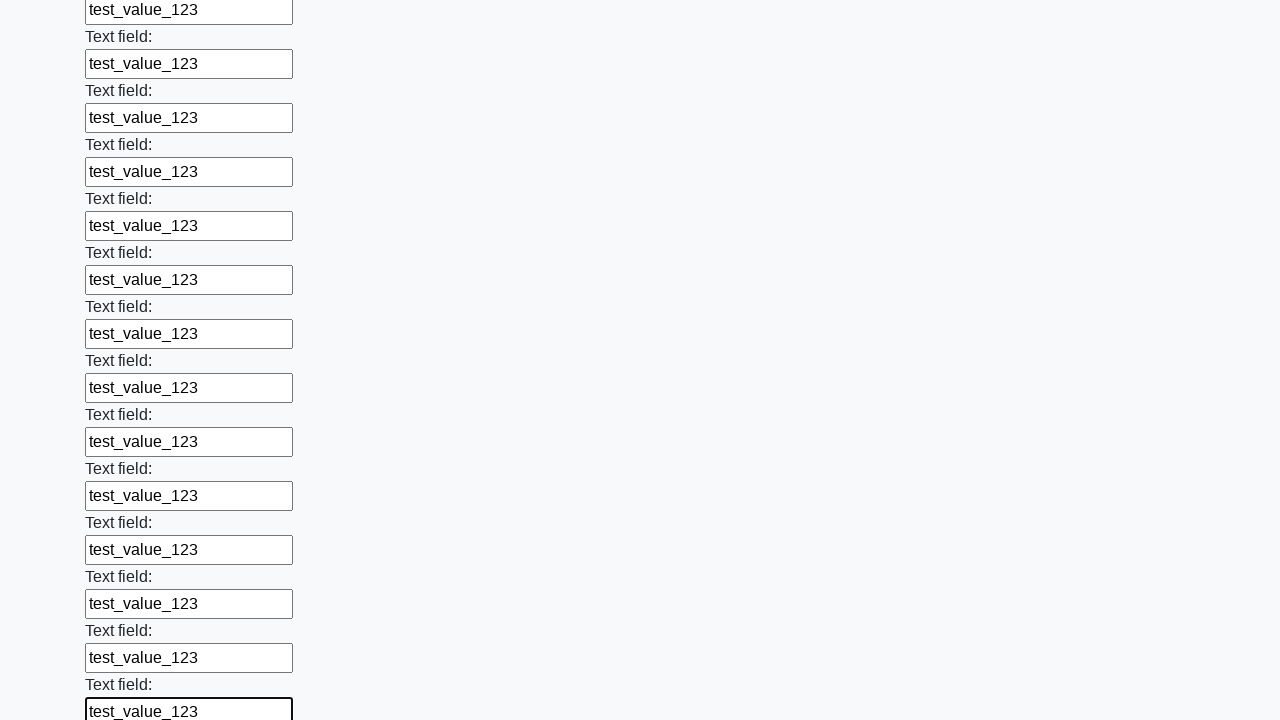

Filled input field with test data on input >> nth=81
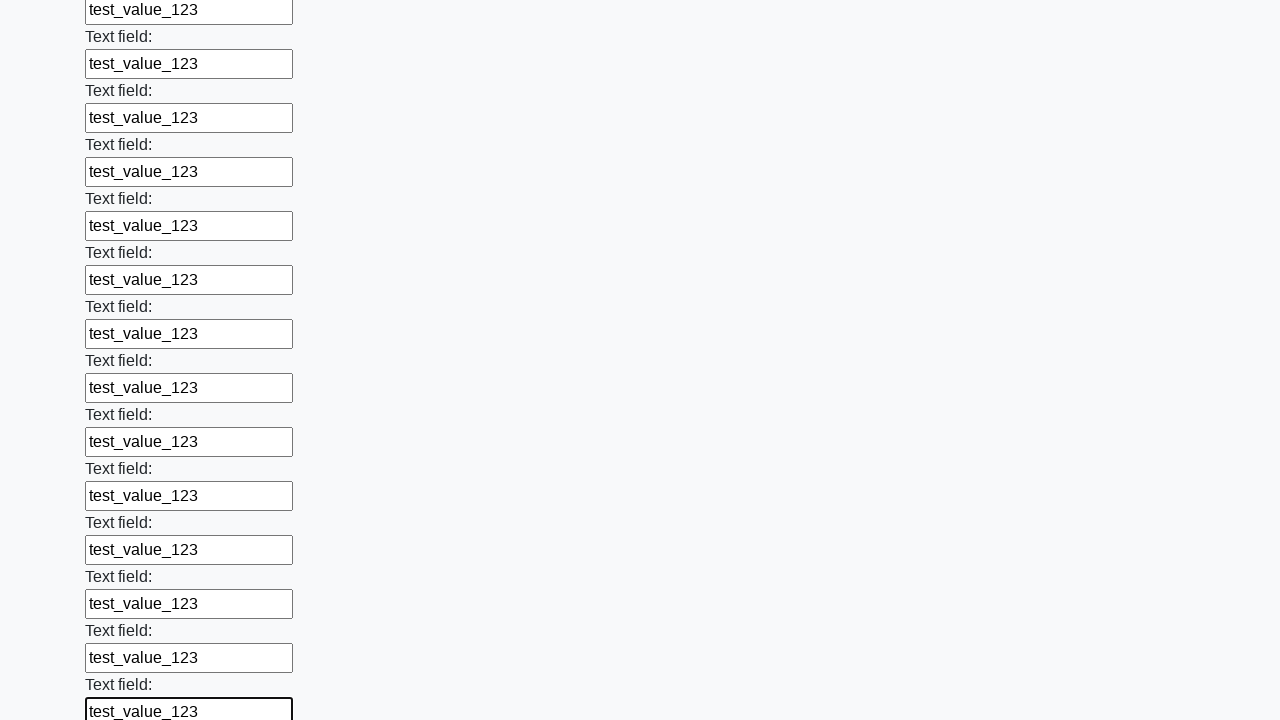

Filled input field with test data on input >> nth=82
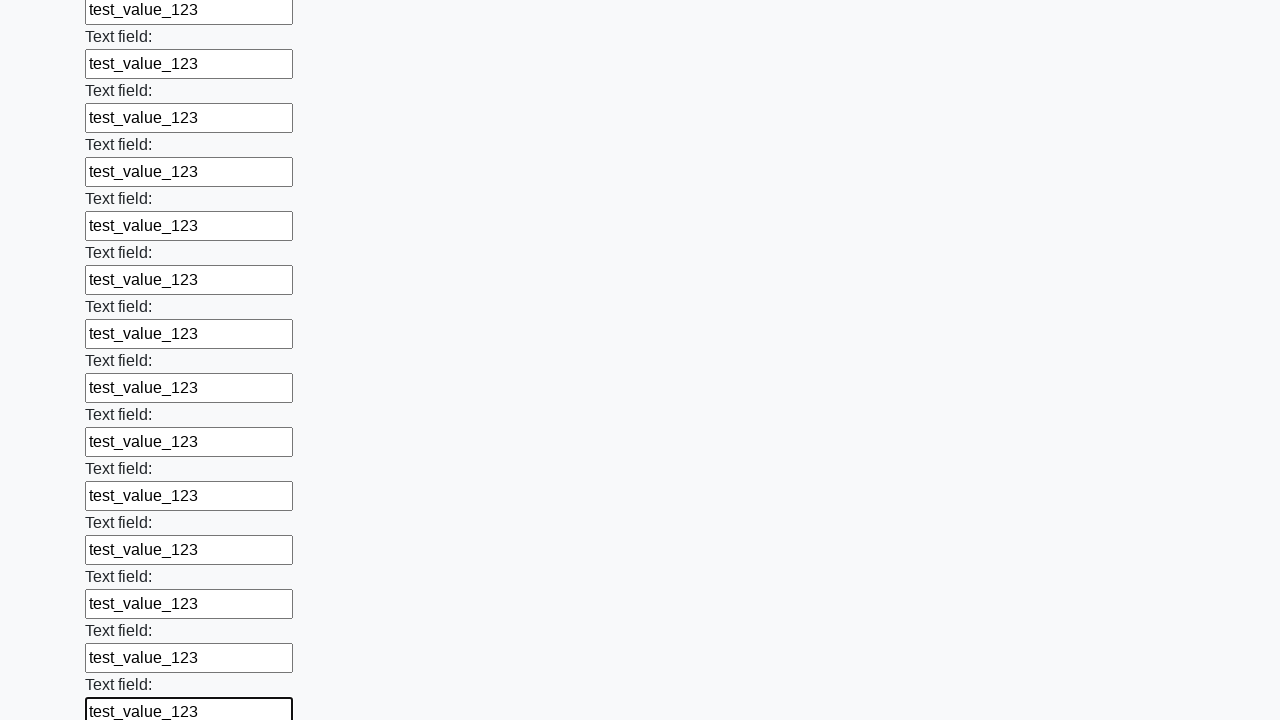

Filled input field with test data on input >> nth=83
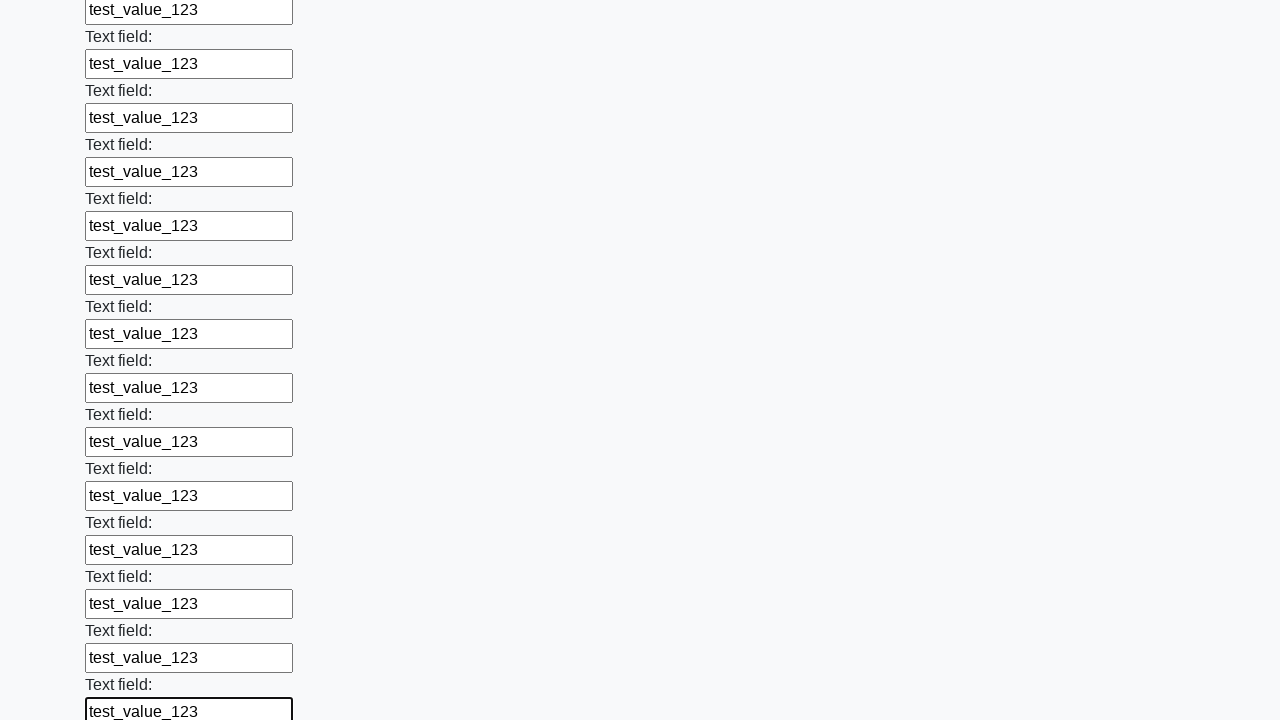

Filled input field with test data on input >> nth=84
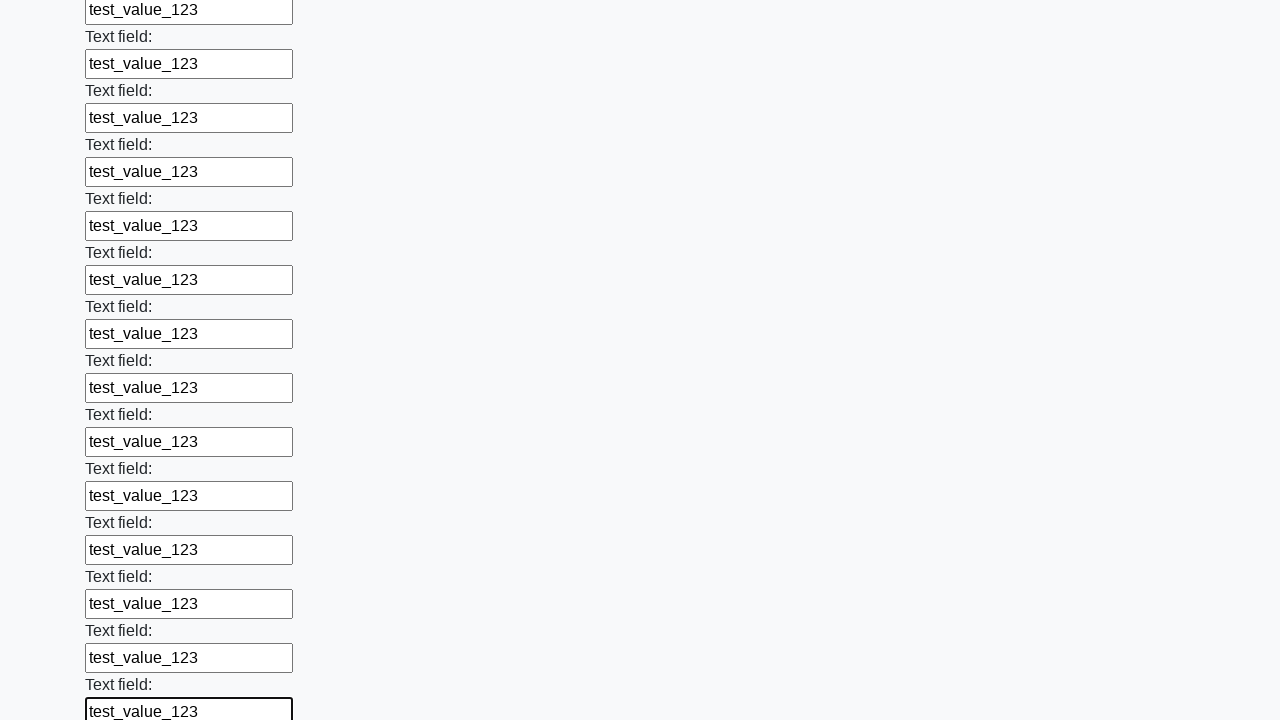

Filled input field with test data on input >> nth=85
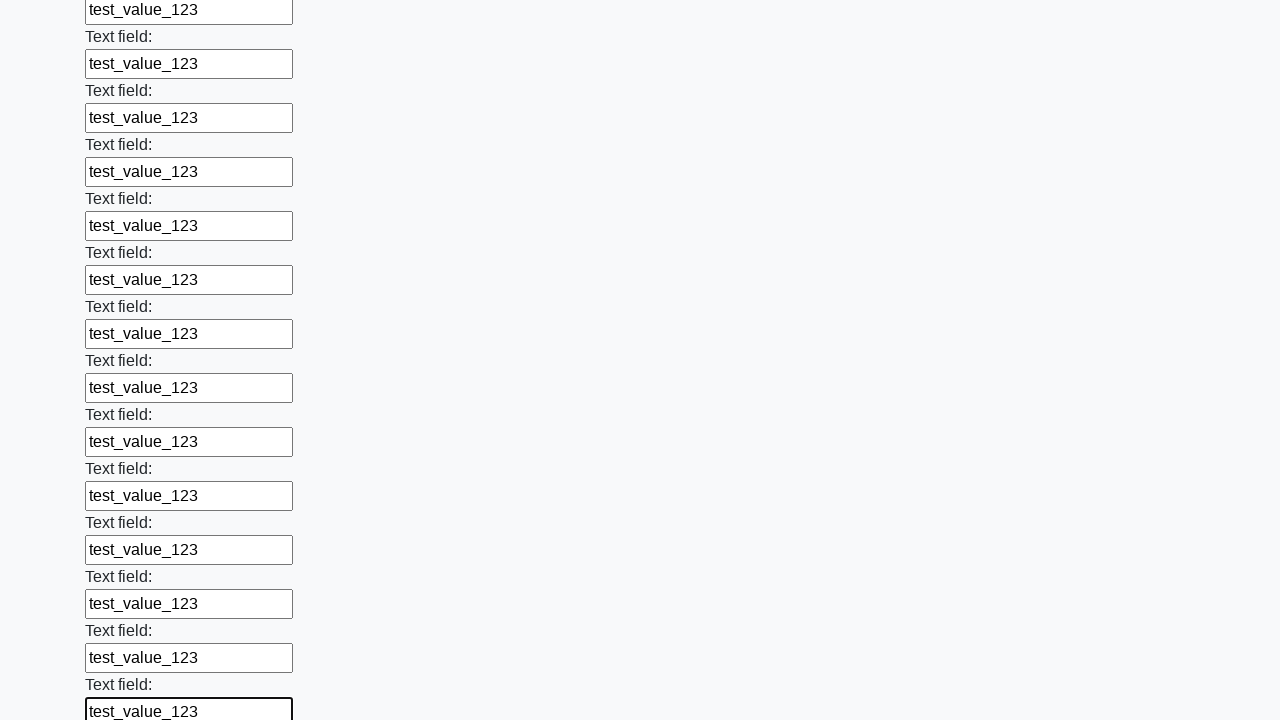

Filled input field with test data on input >> nth=86
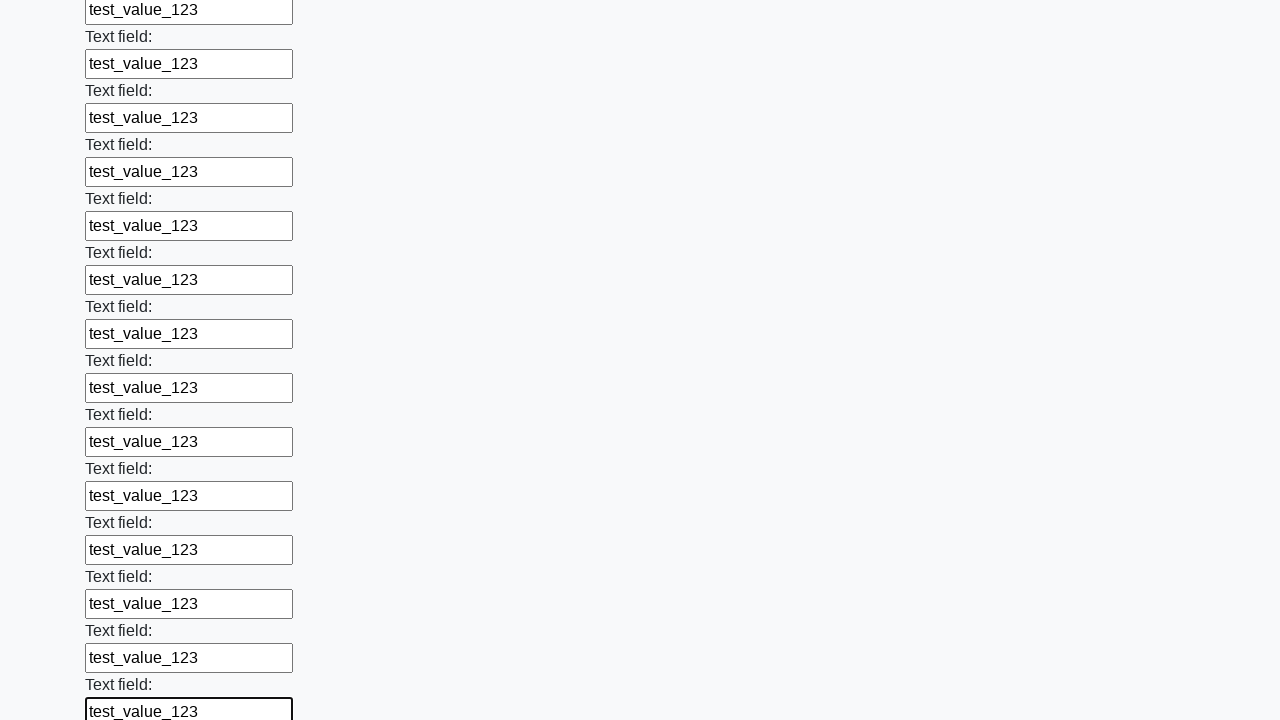

Filled input field with test data on input >> nth=87
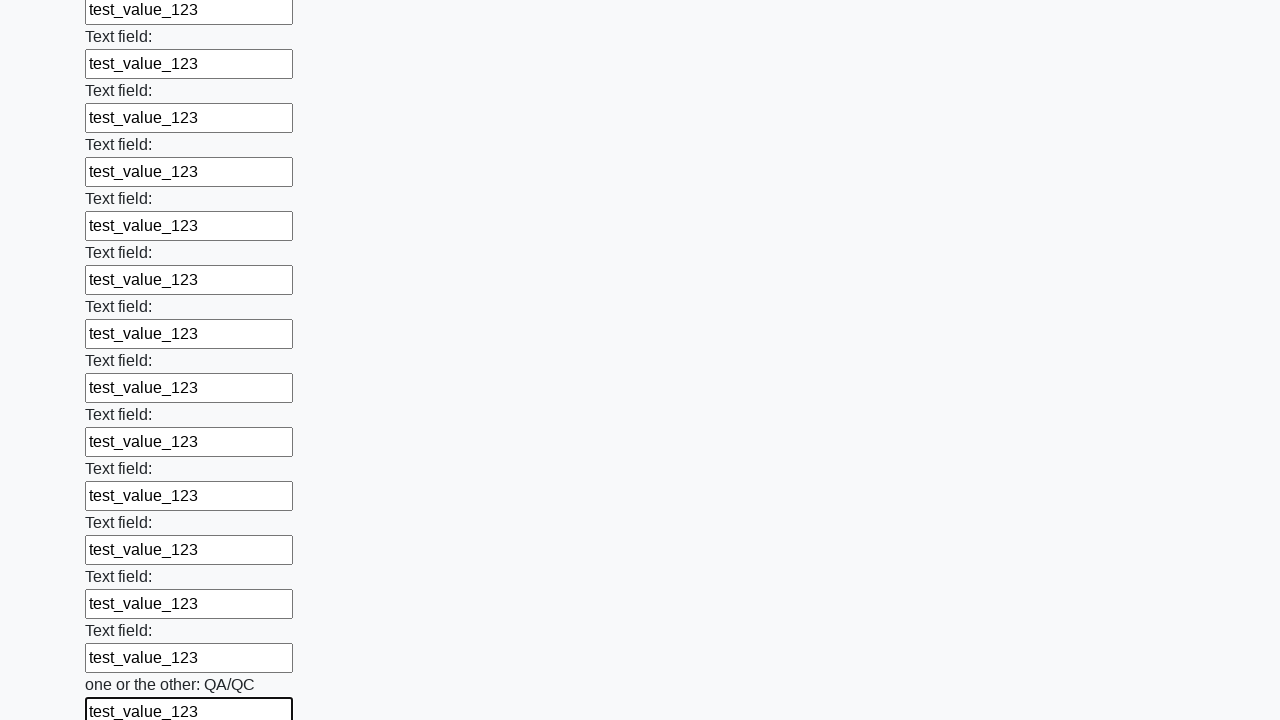

Filled input field with test data on input >> nth=88
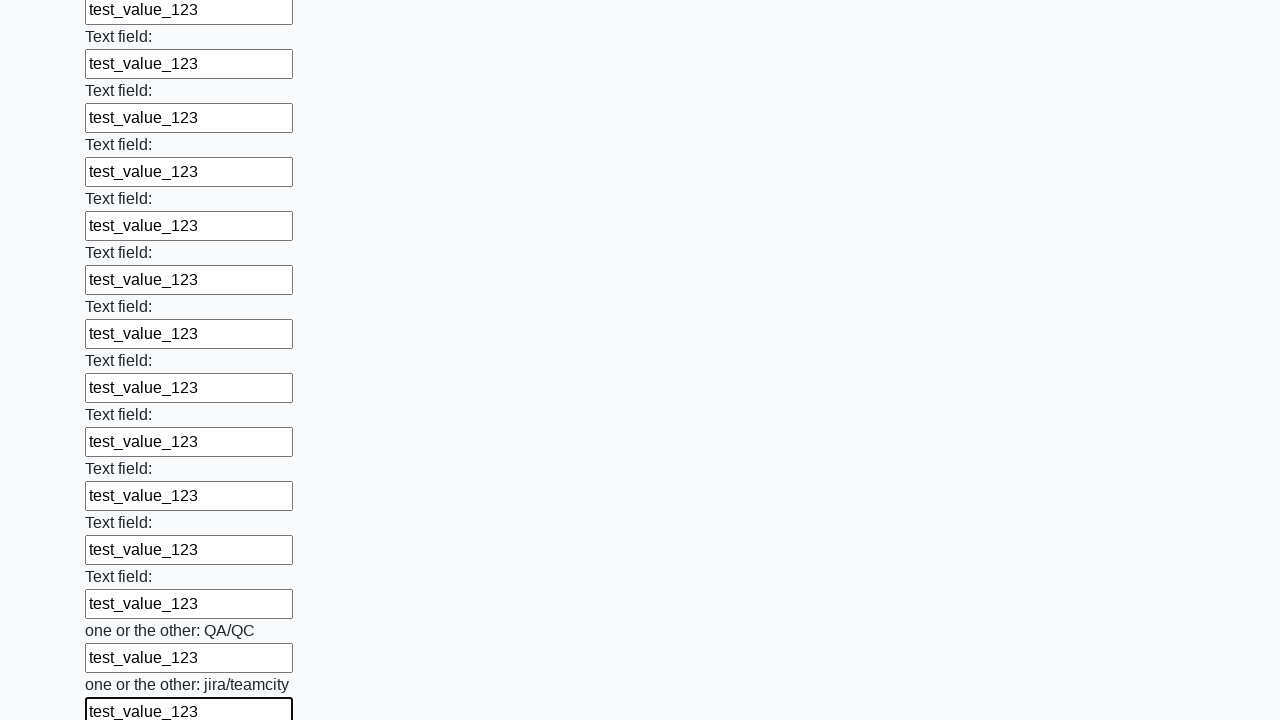

Filled input field with test data on input >> nth=89
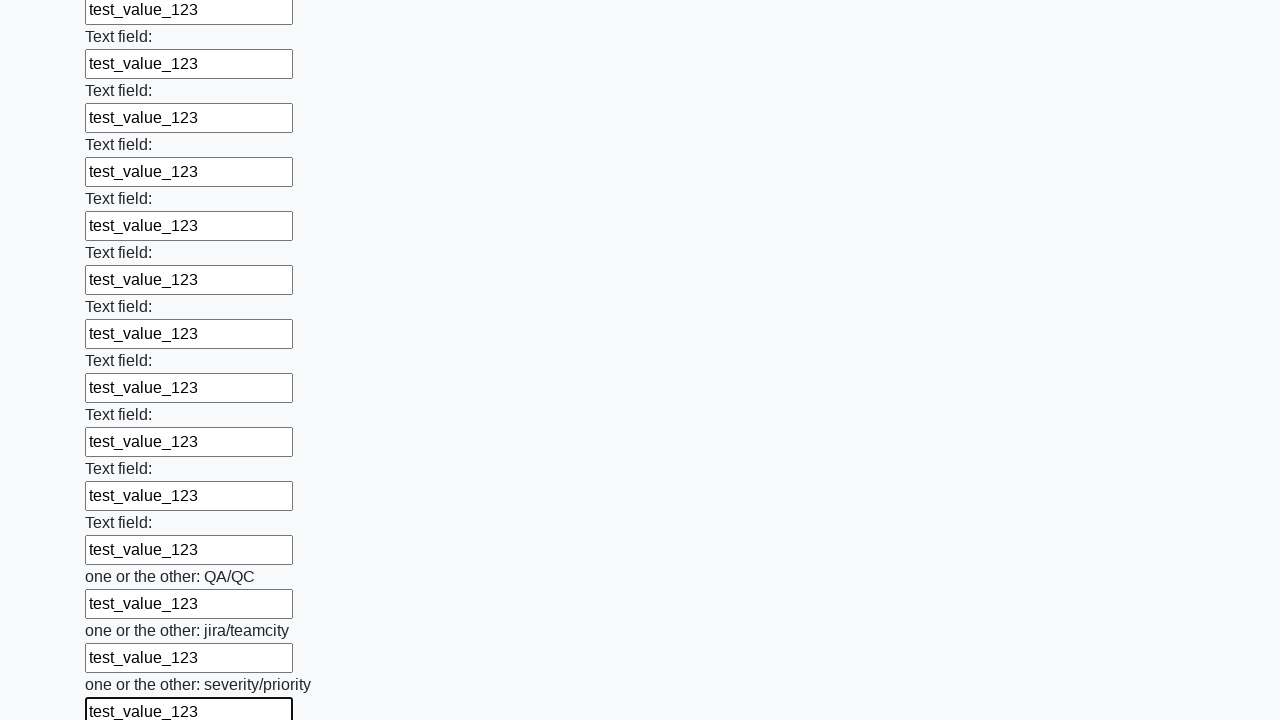

Filled input field with test data on input >> nth=90
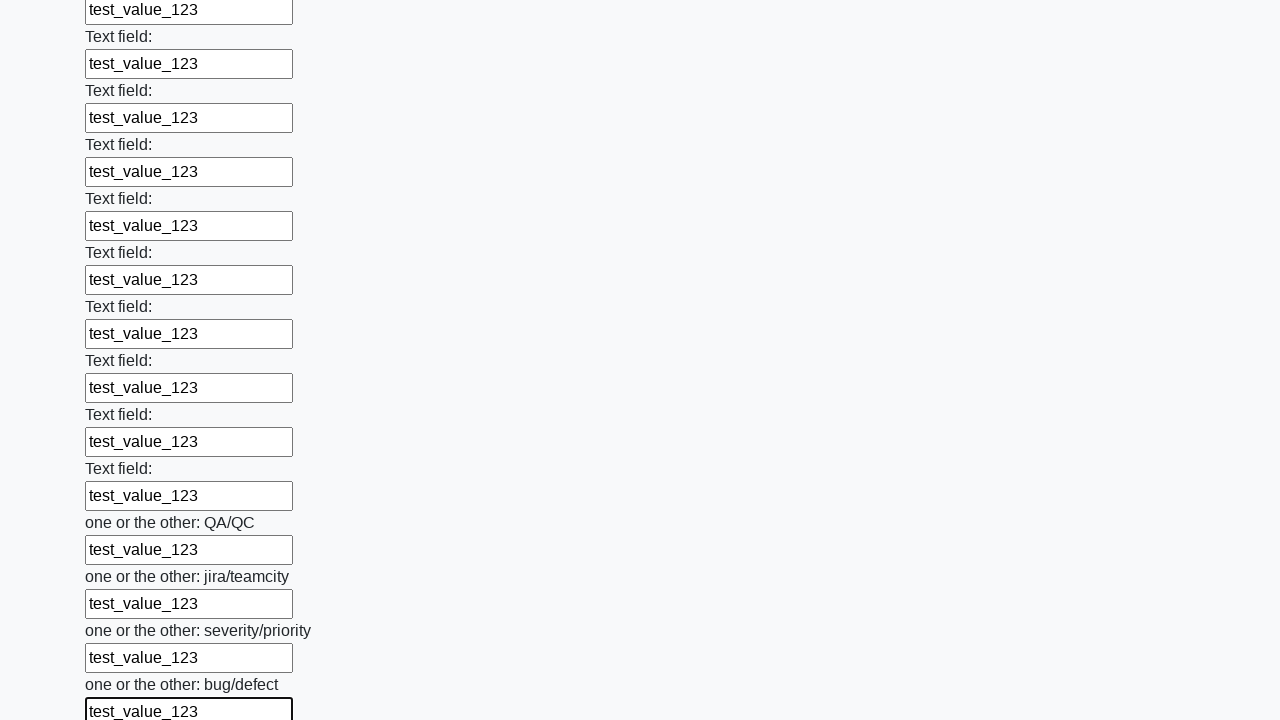

Filled input field with test data on input >> nth=91
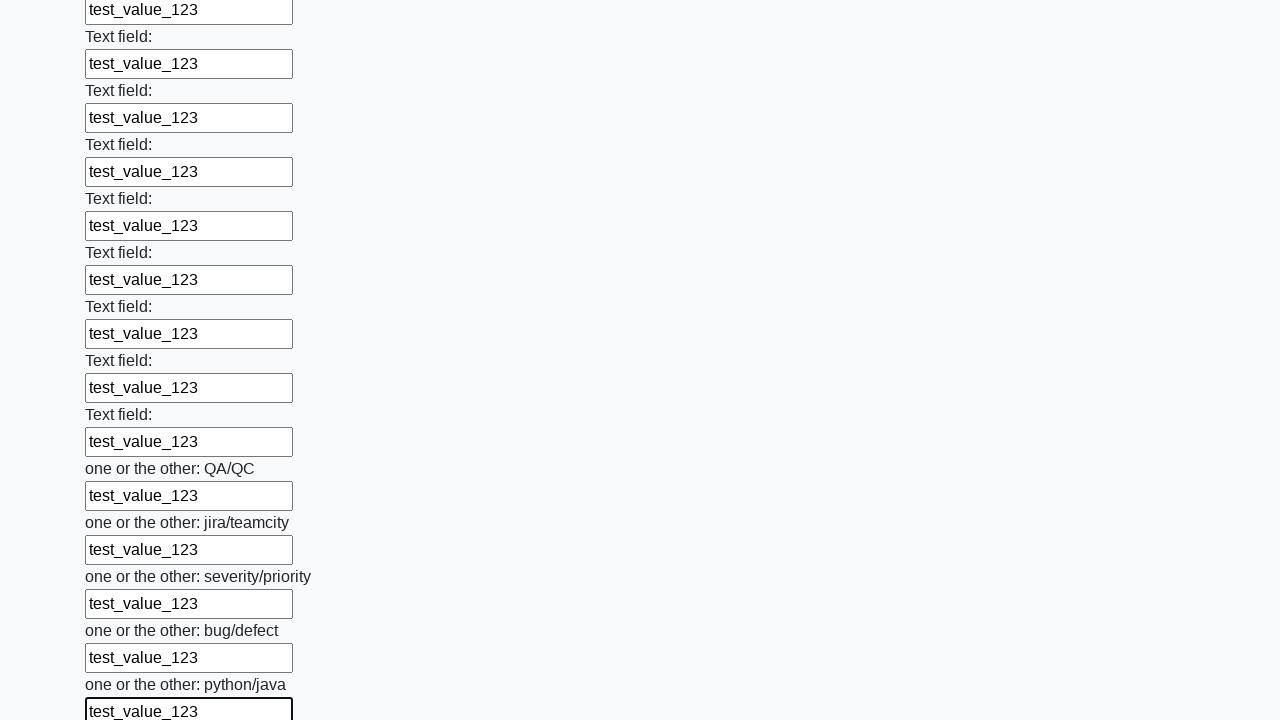

Filled input field with test data on input >> nth=92
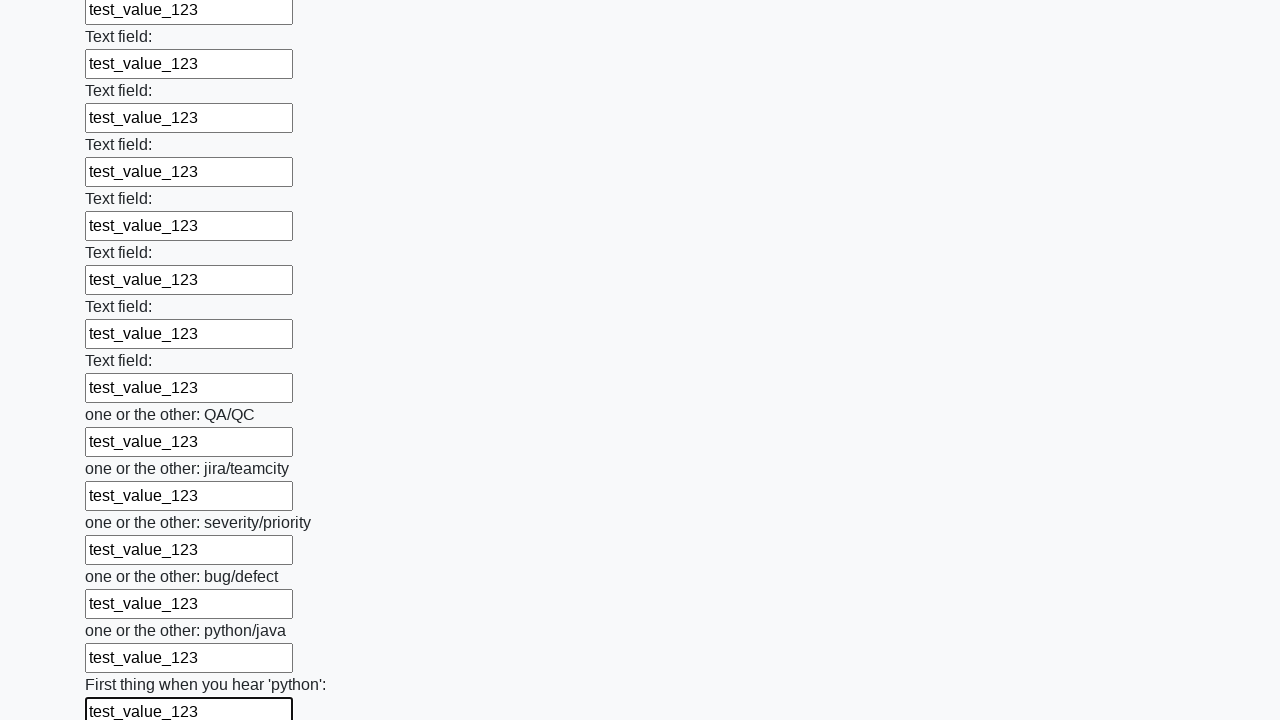

Filled input field with test data on input >> nth=93
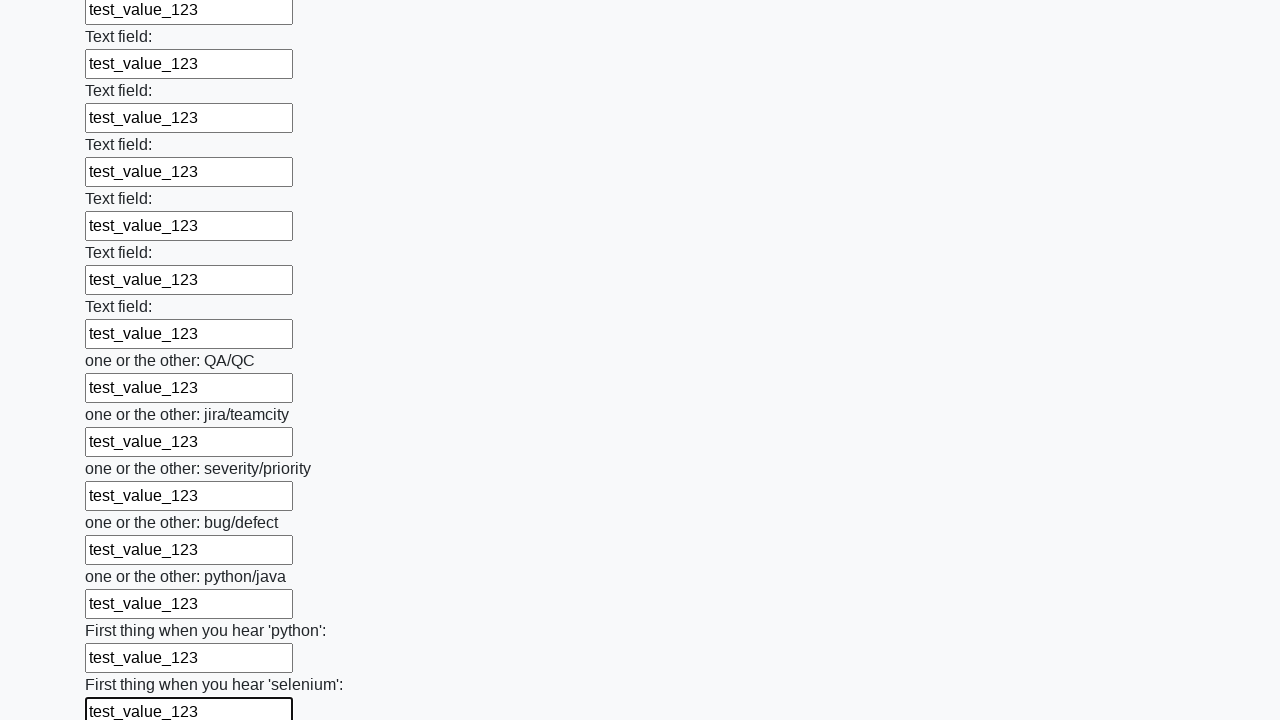

Filled input field with test data on input >> nth=94
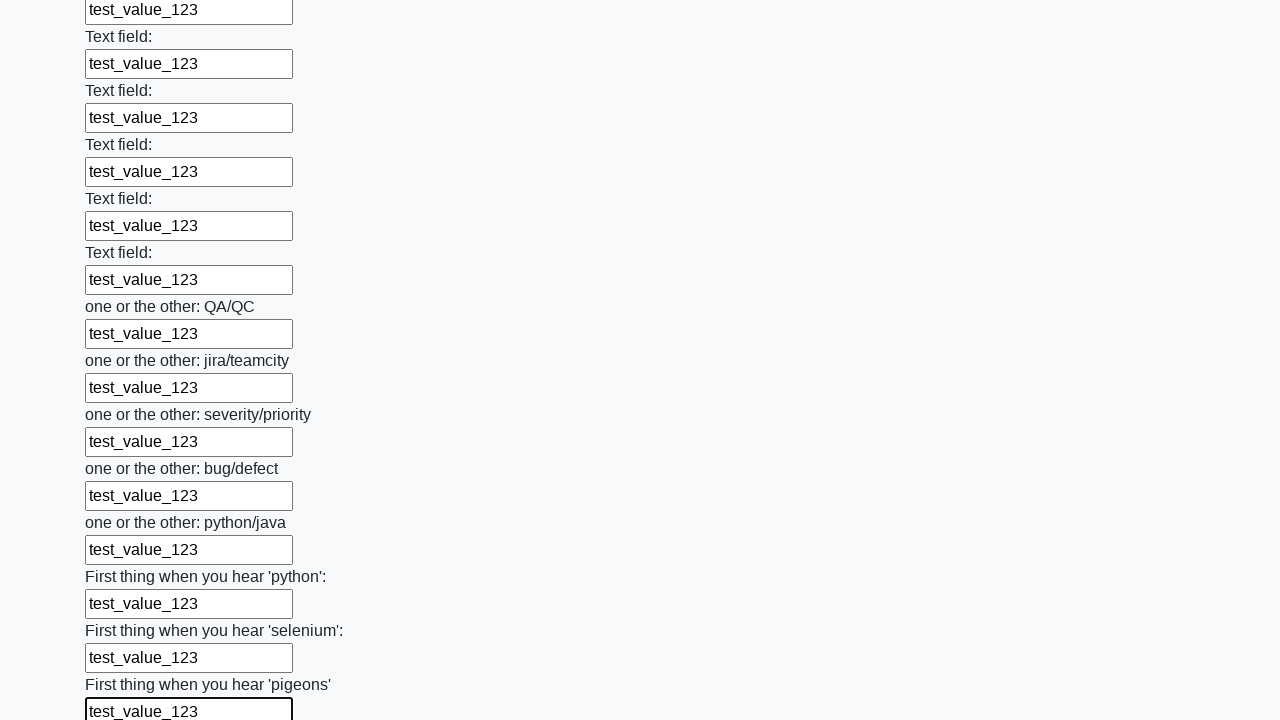

Filled input field with test data on input >> nth=95
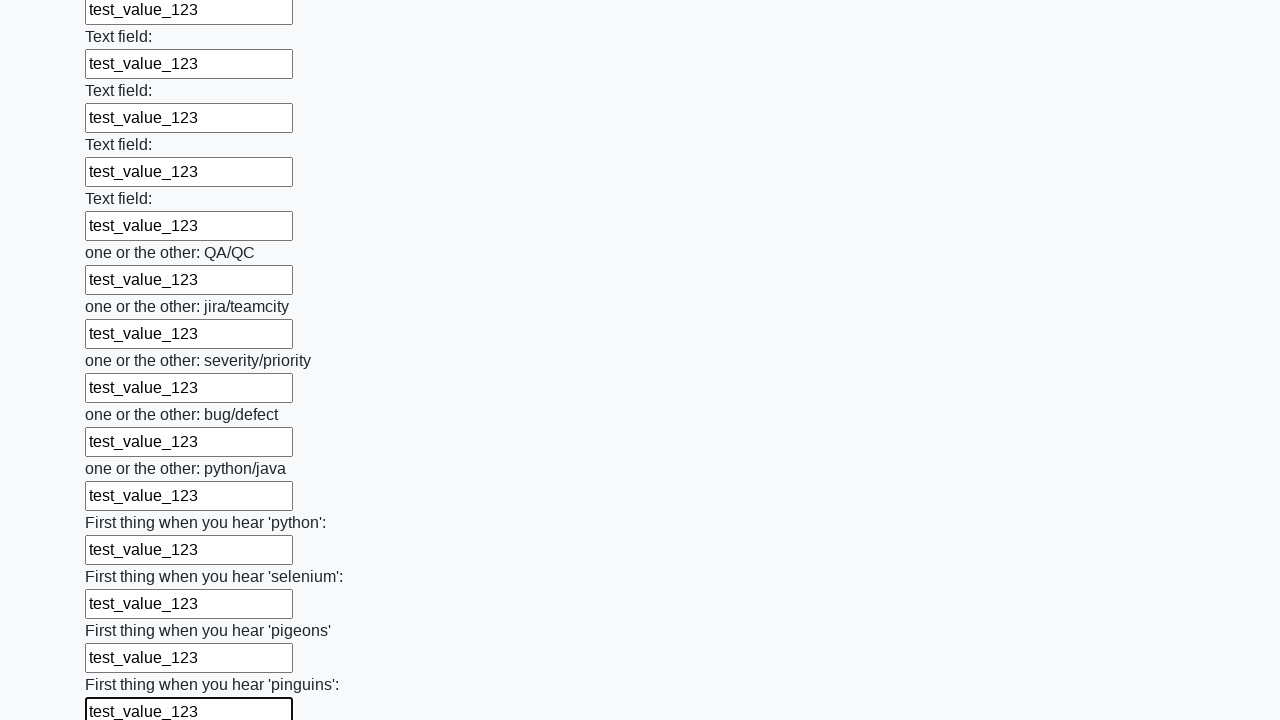

Filled input field with test data on input >> nth=96
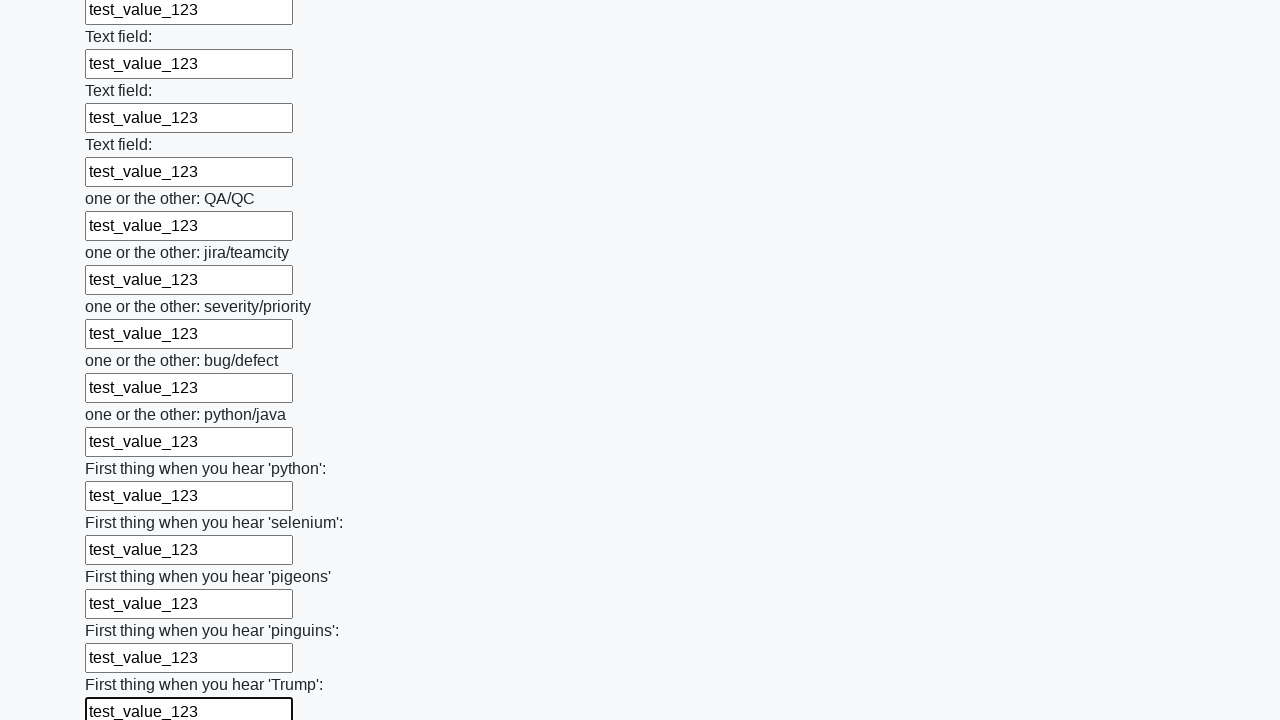

Filled input field with test data on input >> nth=97
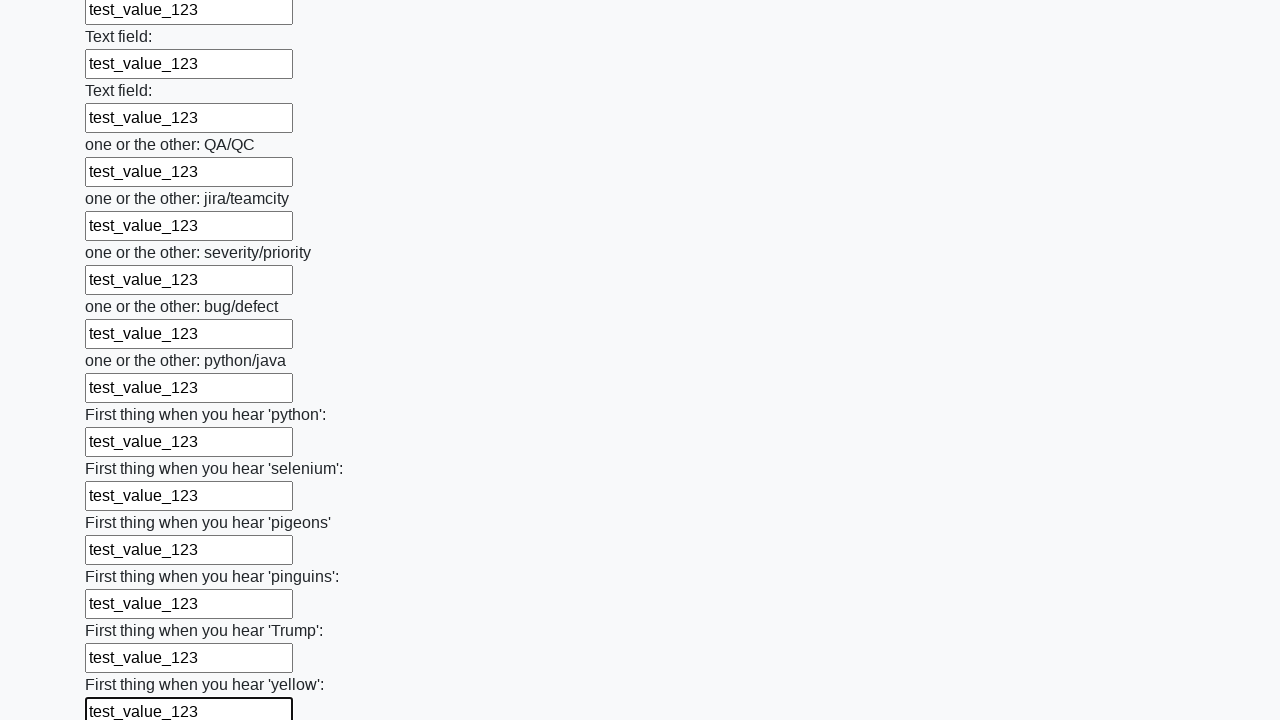

Filled input field with test data on input >> nth=98
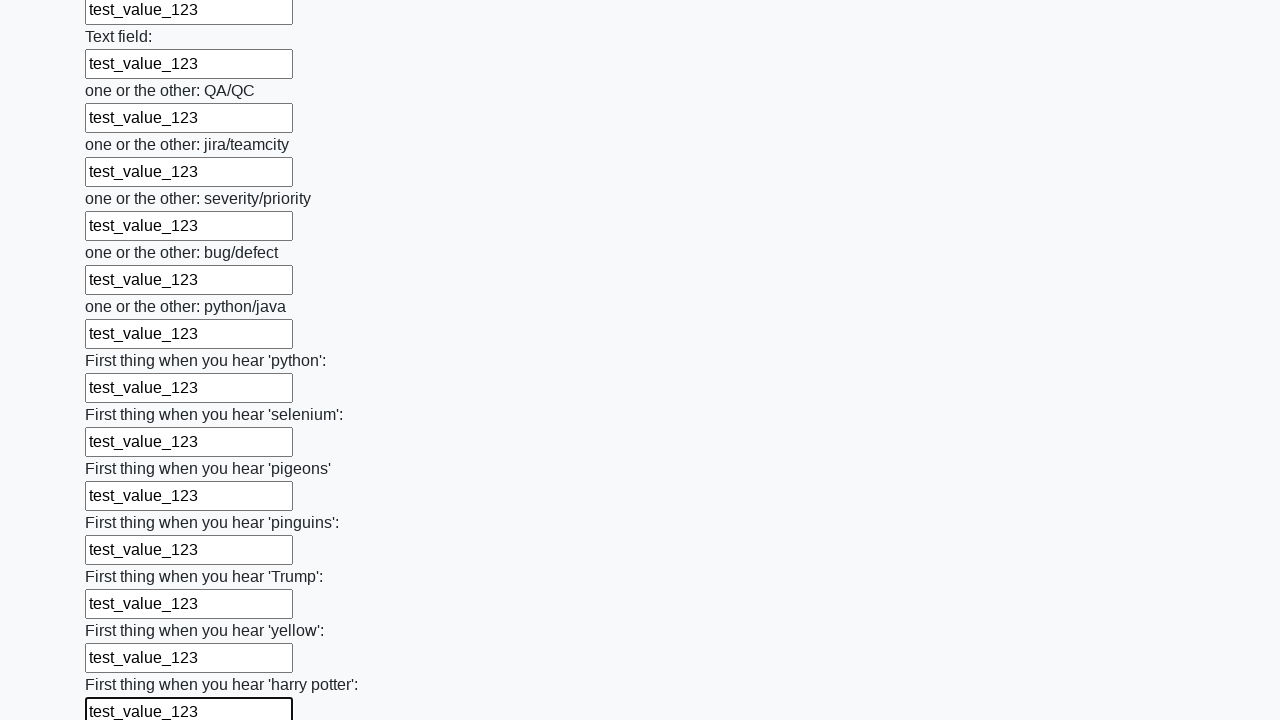

Filled input field with test data on input >> nth=99
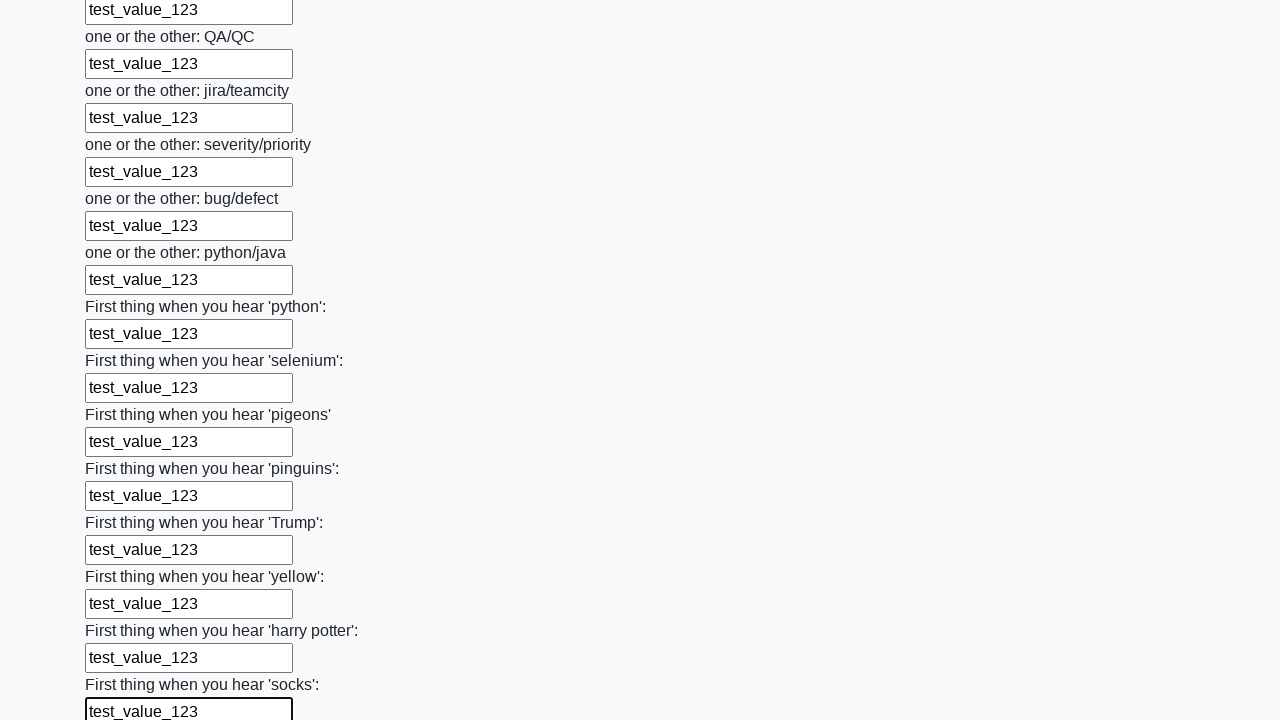

Clicked submit button to submit the form at (123, 611) on button.btn
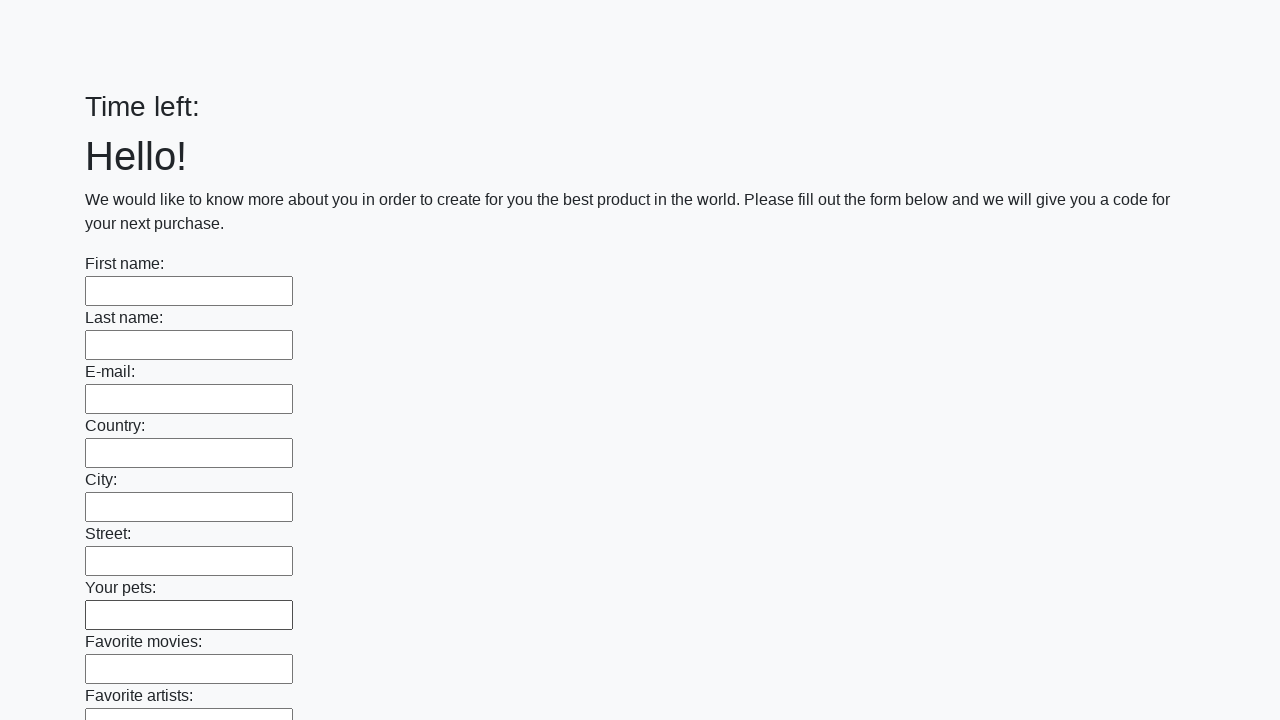

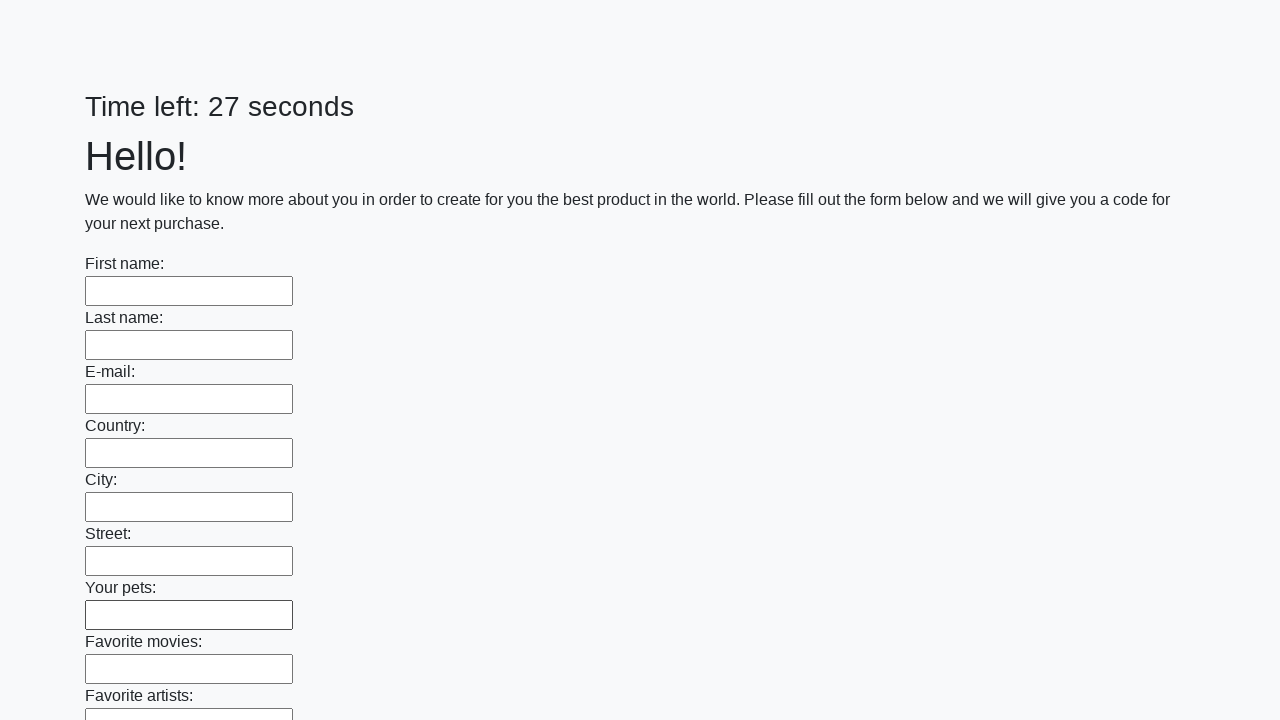